Clicks the letter C link and verifies all programming language results start with 'c'

Starting URL: https://www.99-bottles-of-beer.net/abc.html

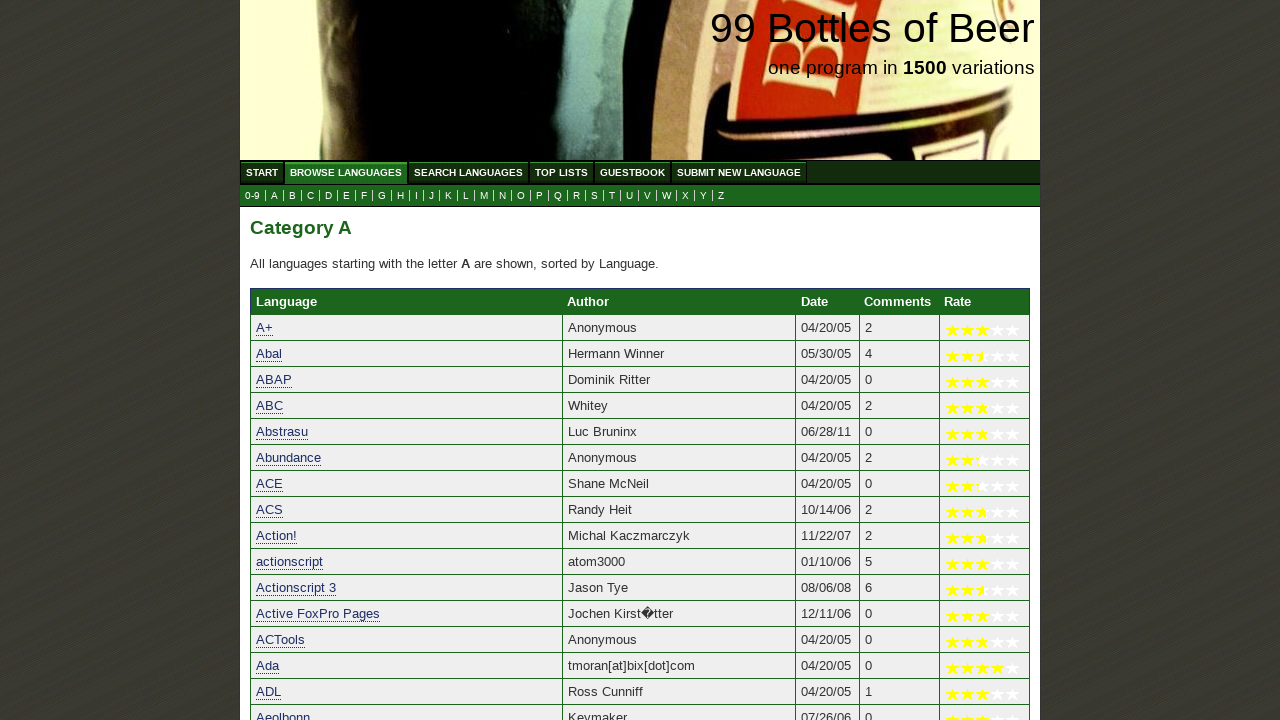

Clicked the letter C link at (310, 196) on a[href='c.html']
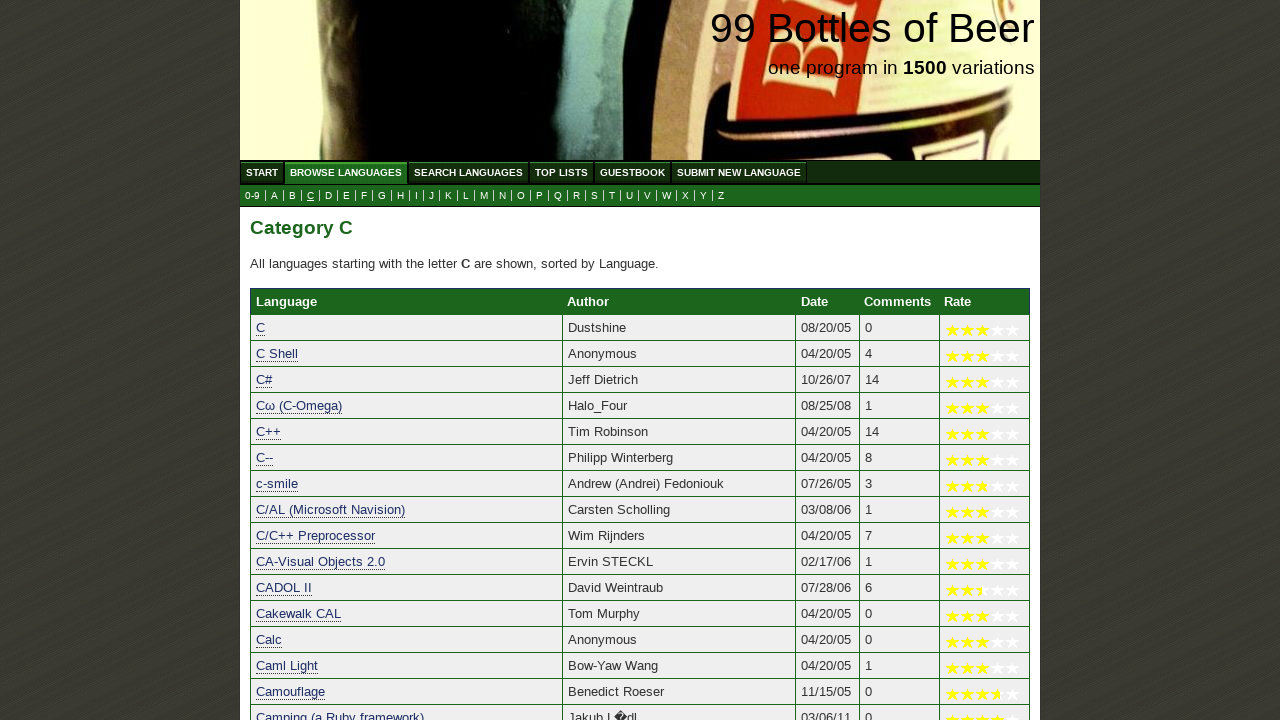

Programming language results loaded
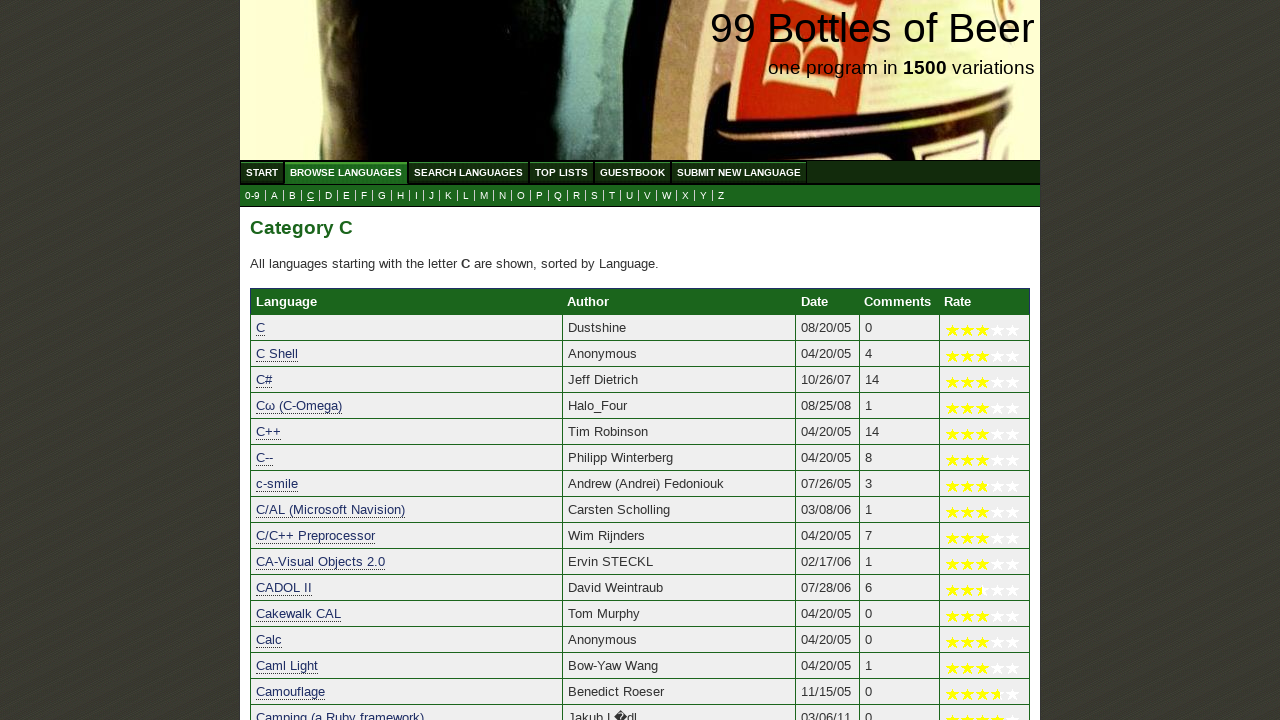

Retrieved all programming language result links
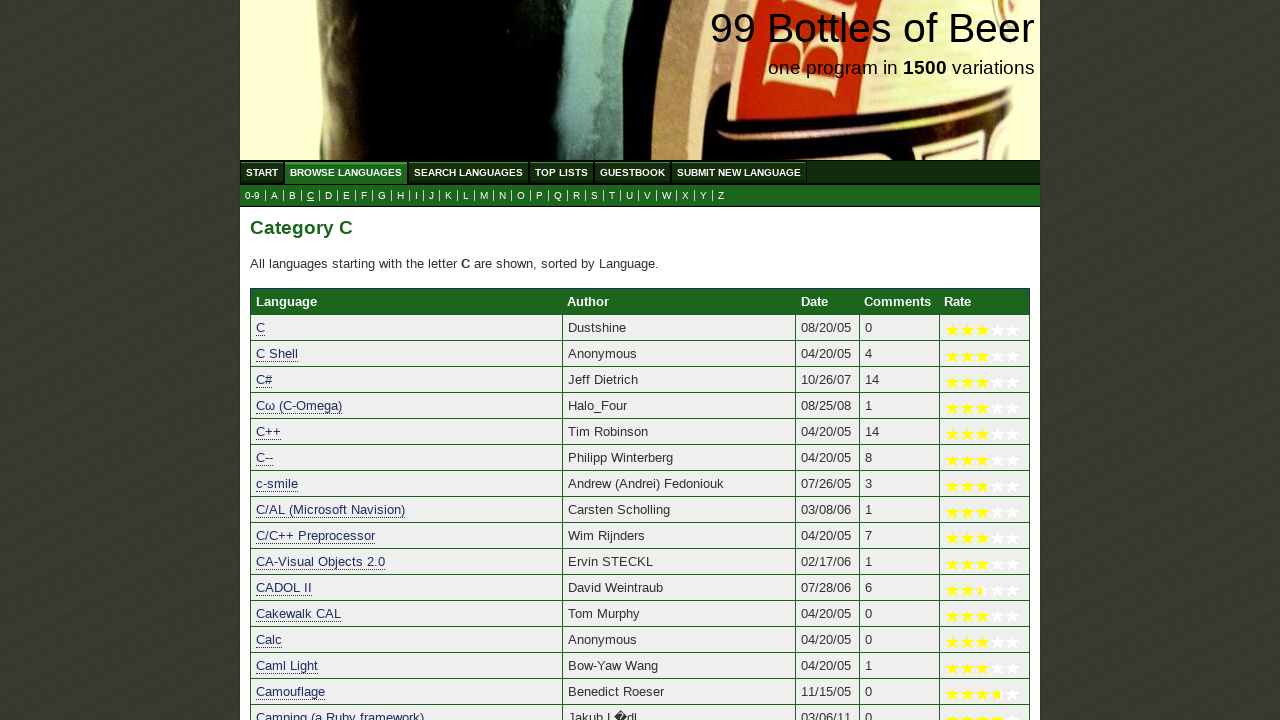

Verified 'C' starts with 'c'
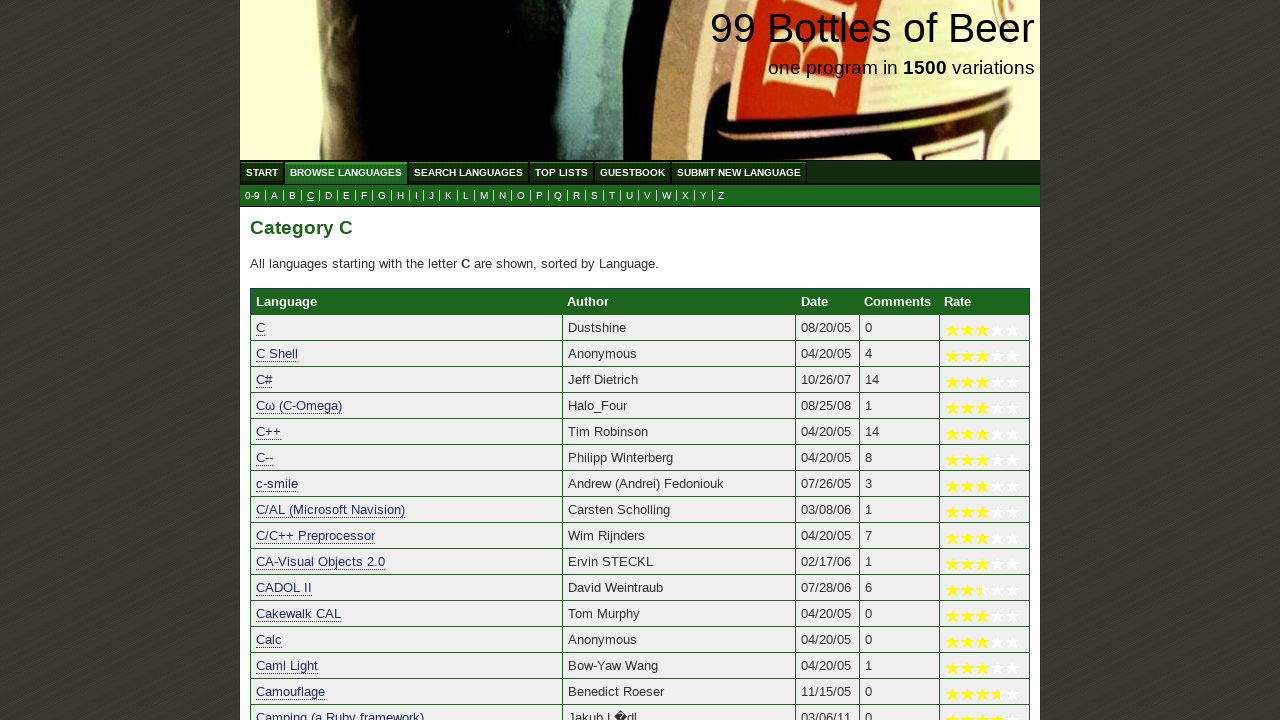

Verified 'C Shell' starts with 'c'
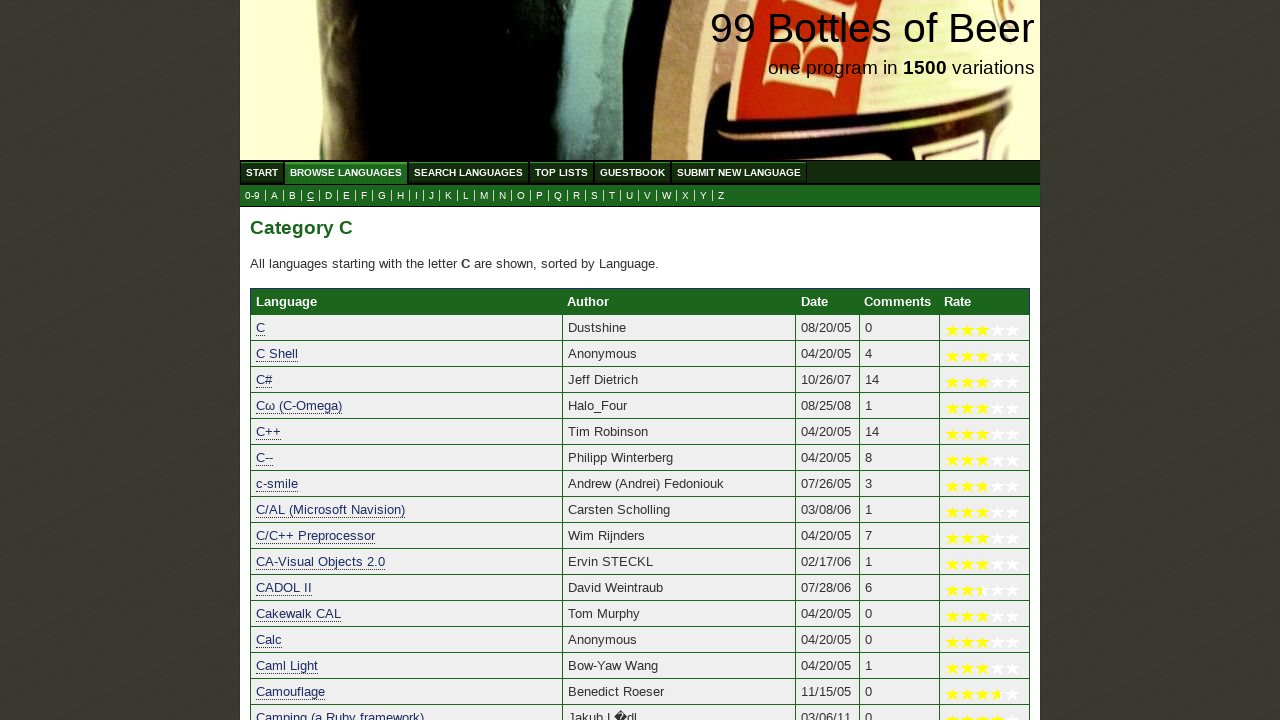

Verified 'C#' starts with 'c'
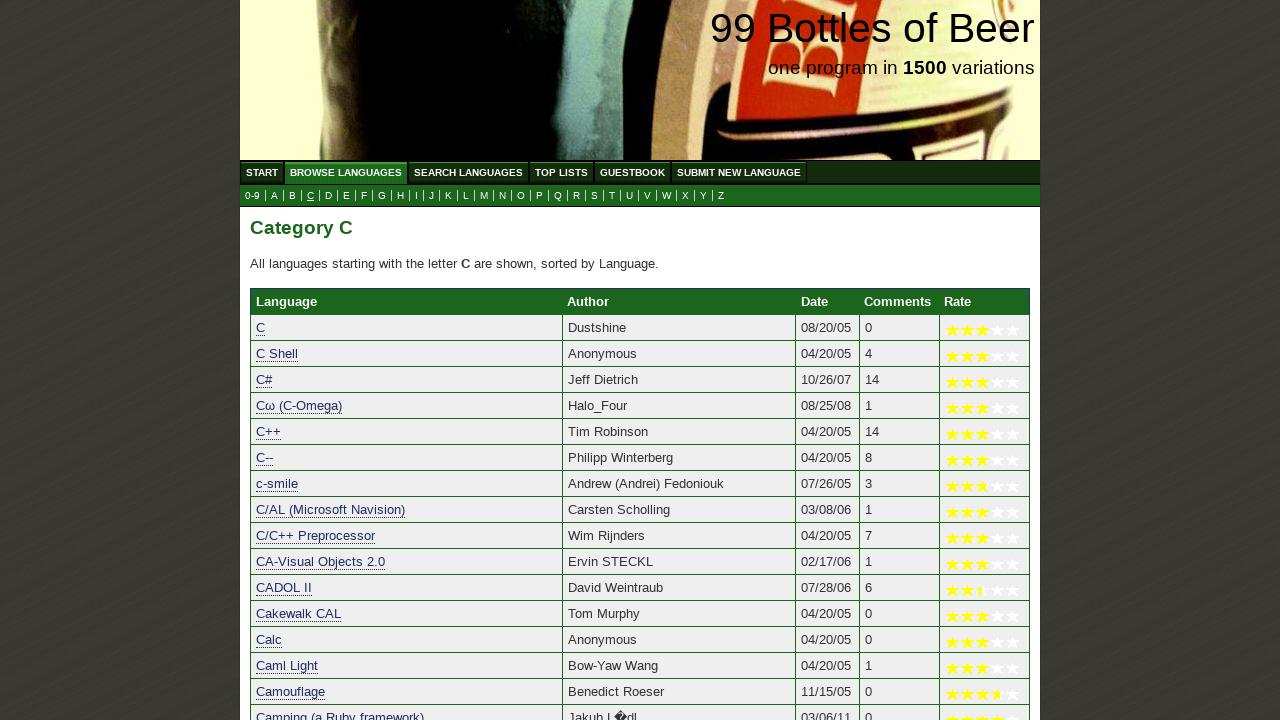

Verified 'Cω (C-Omega)' starts with 'c'
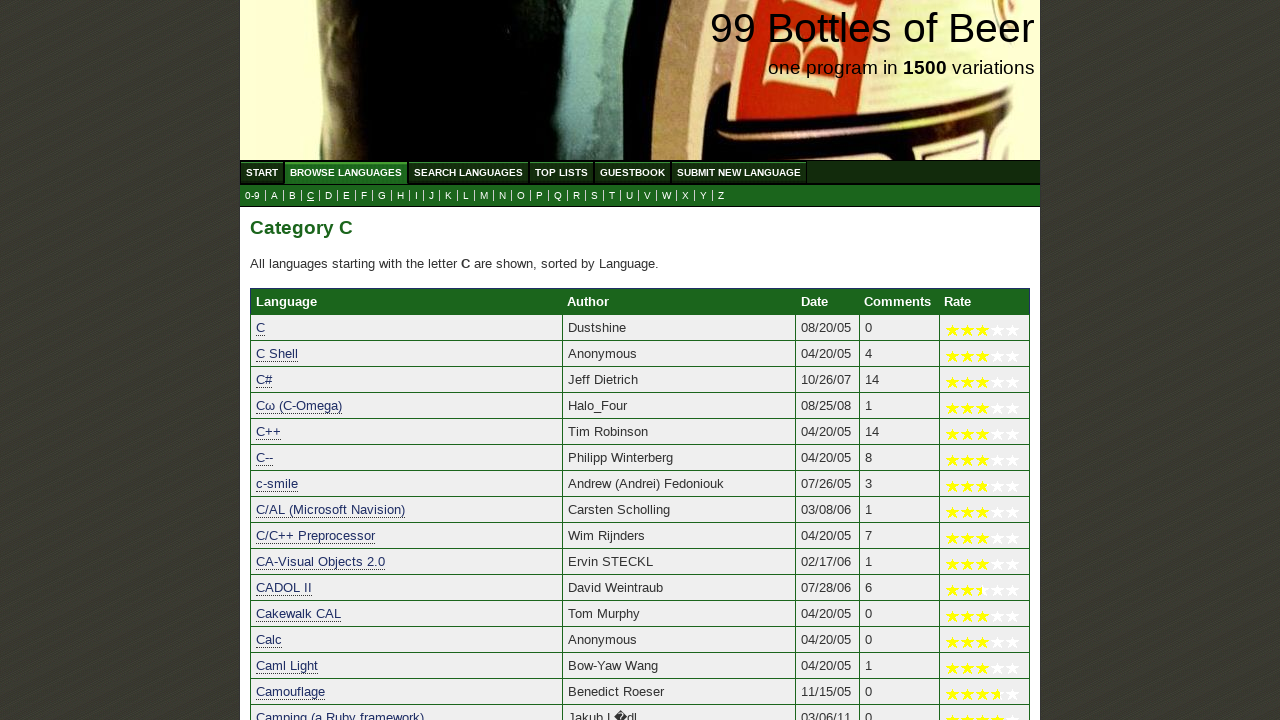

Verified 'C++' starts with 'c'
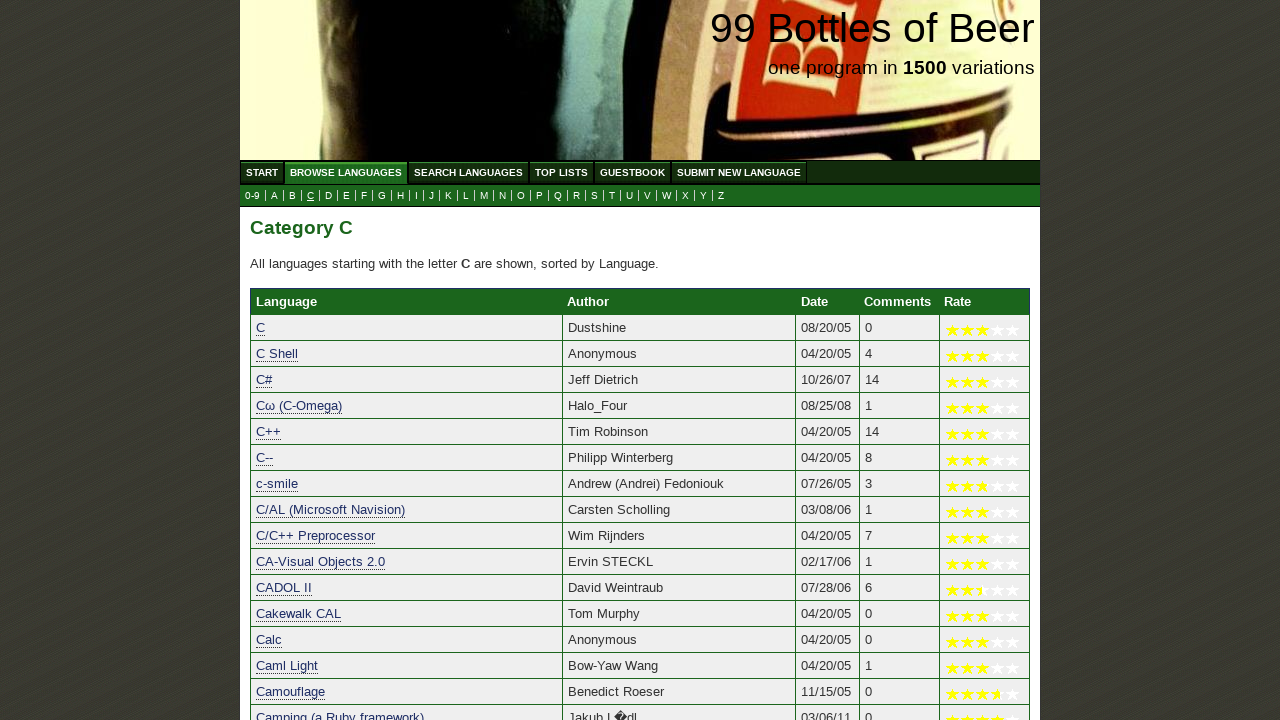

Verified 'C--' starts with 'c'
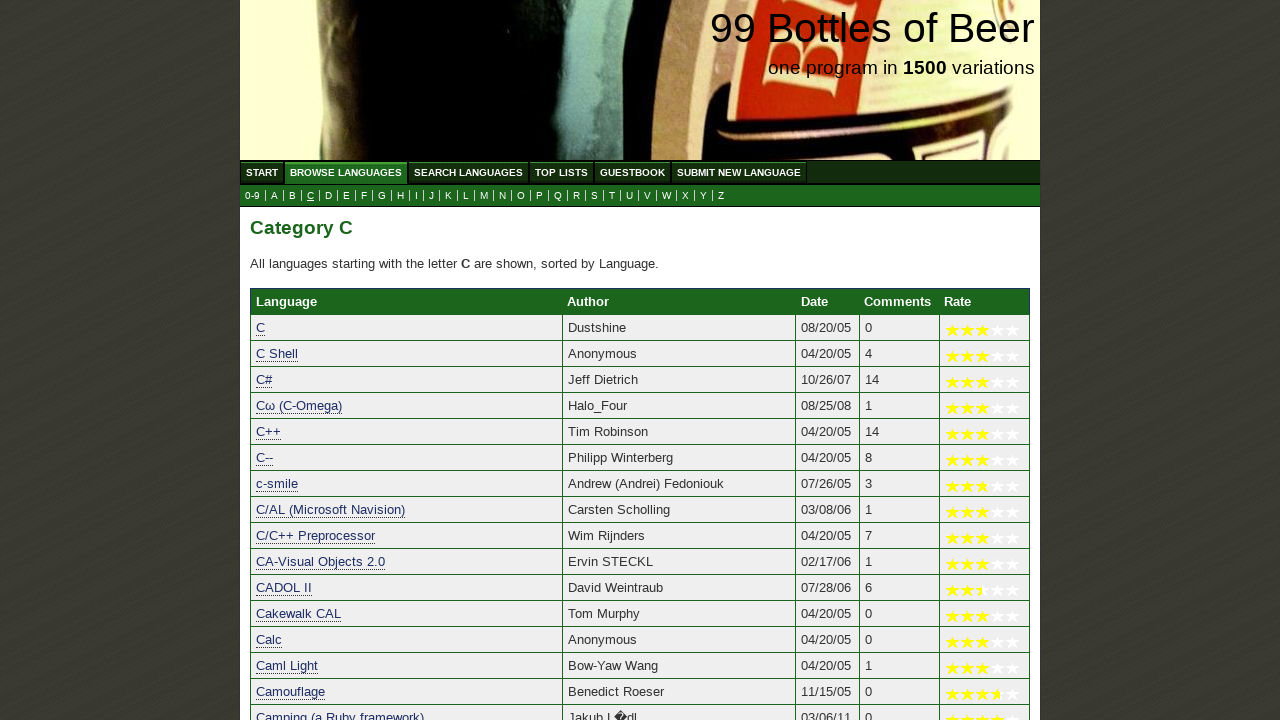

Verified 'c-smile' starts with 'c'
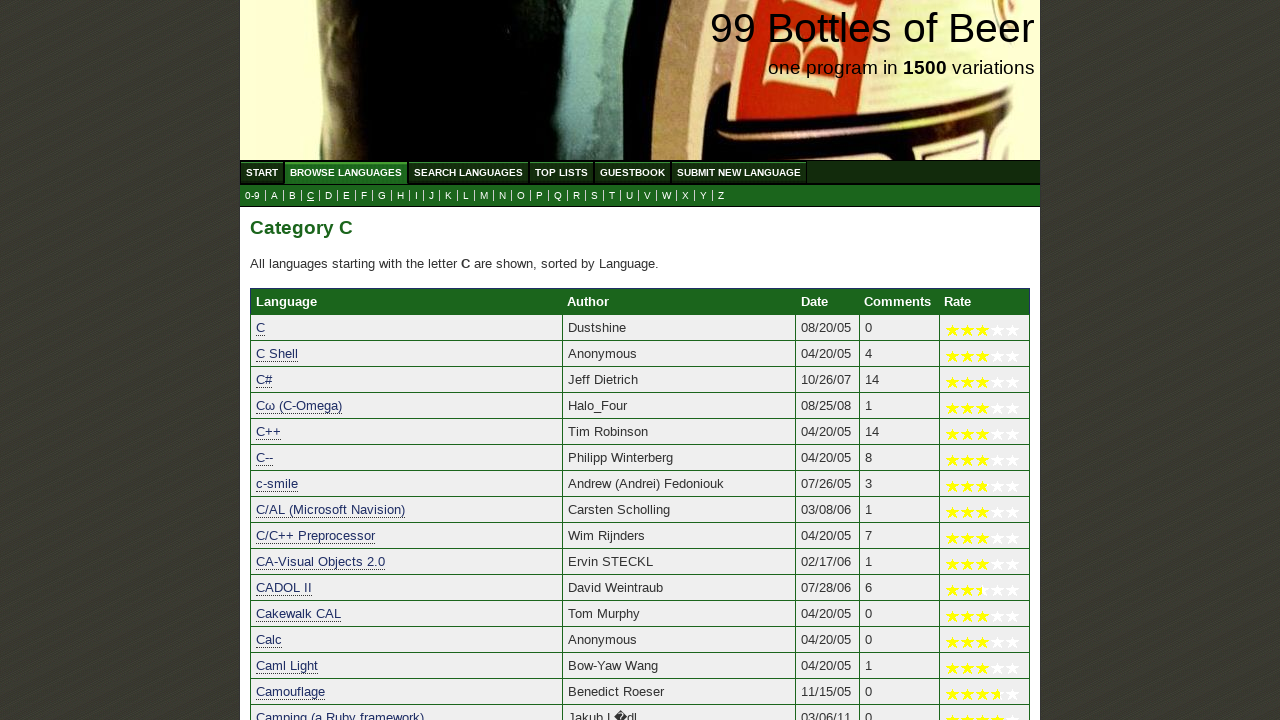

Verified 'C/AL (Microsoft Navision)' starts with 'c'
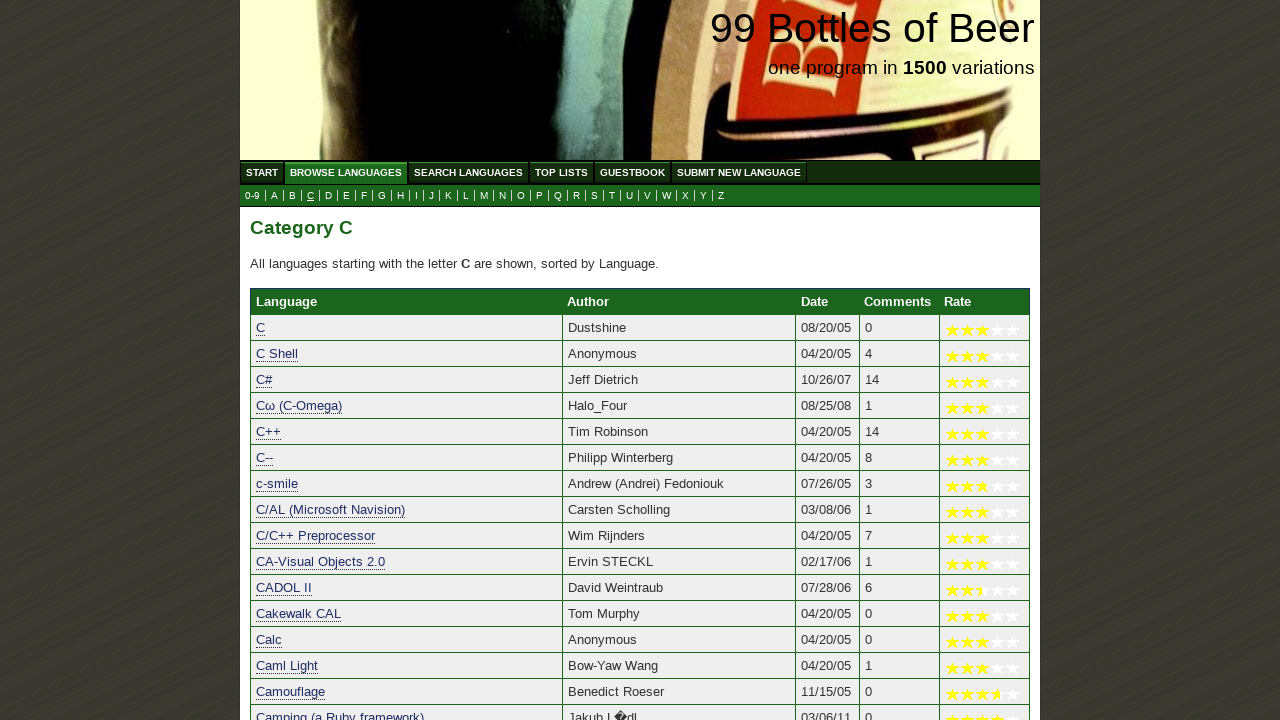

Verified 'C/C++ Preprocessor' starts with 'c'
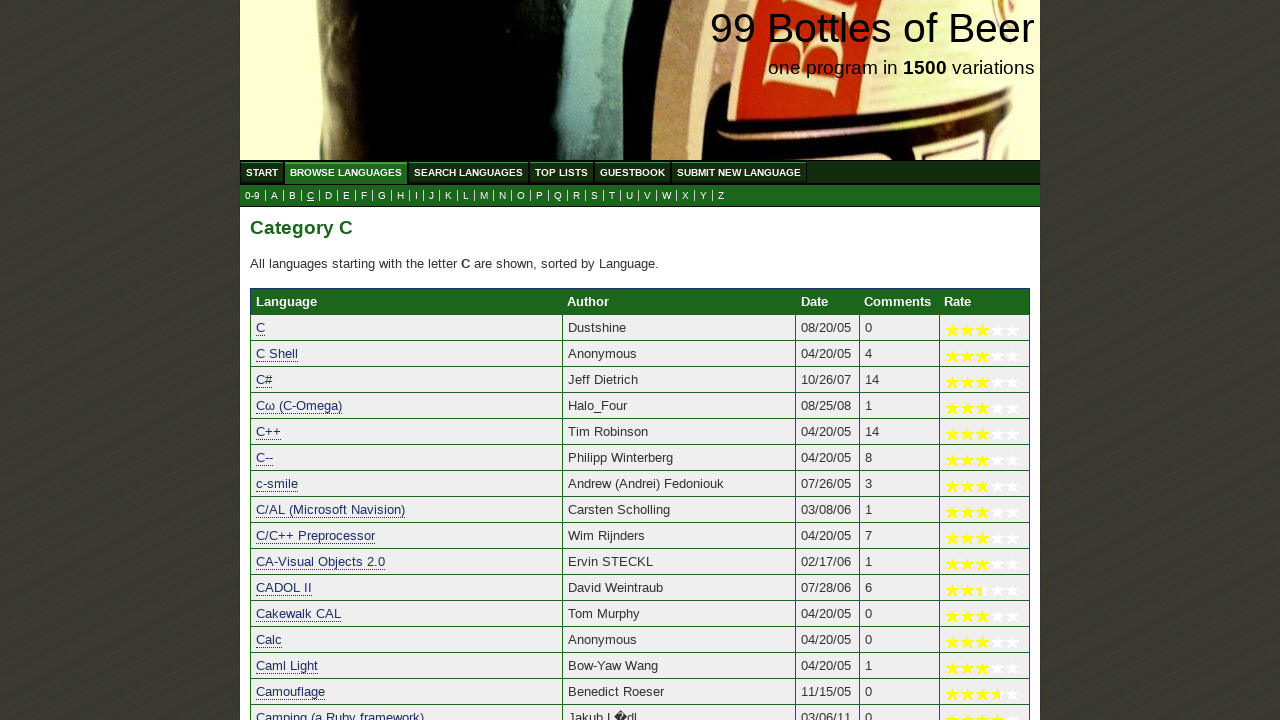

Verified 'CA-Visual Objects 2.0' starts with 'c'
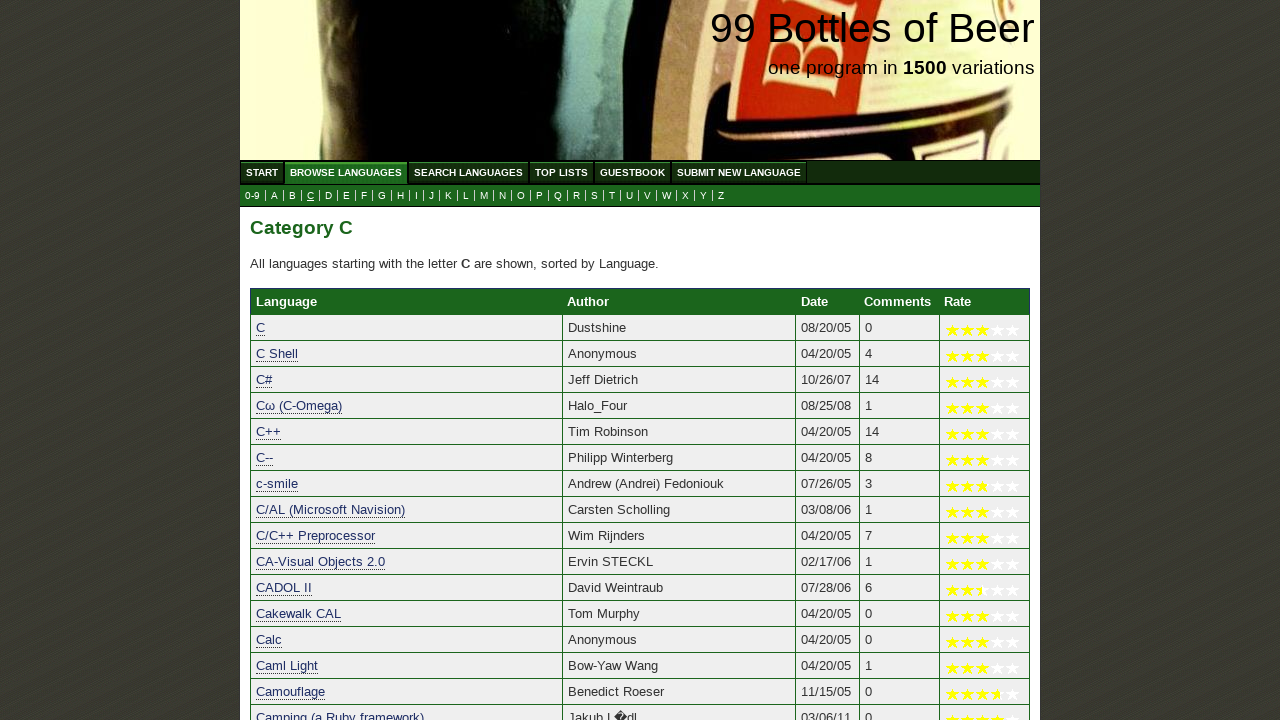

Verified 'CADOL II' starts with 'c'
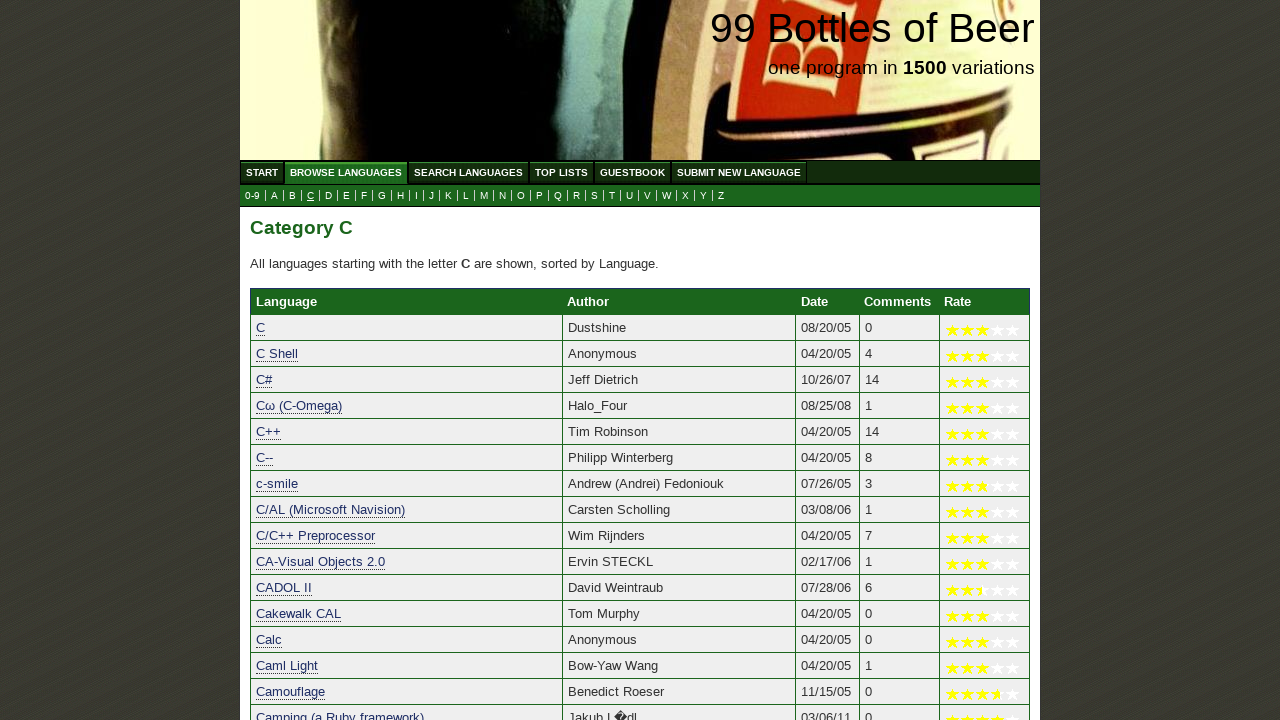

Verified 'Cakewalk CAL' starts with 'c'
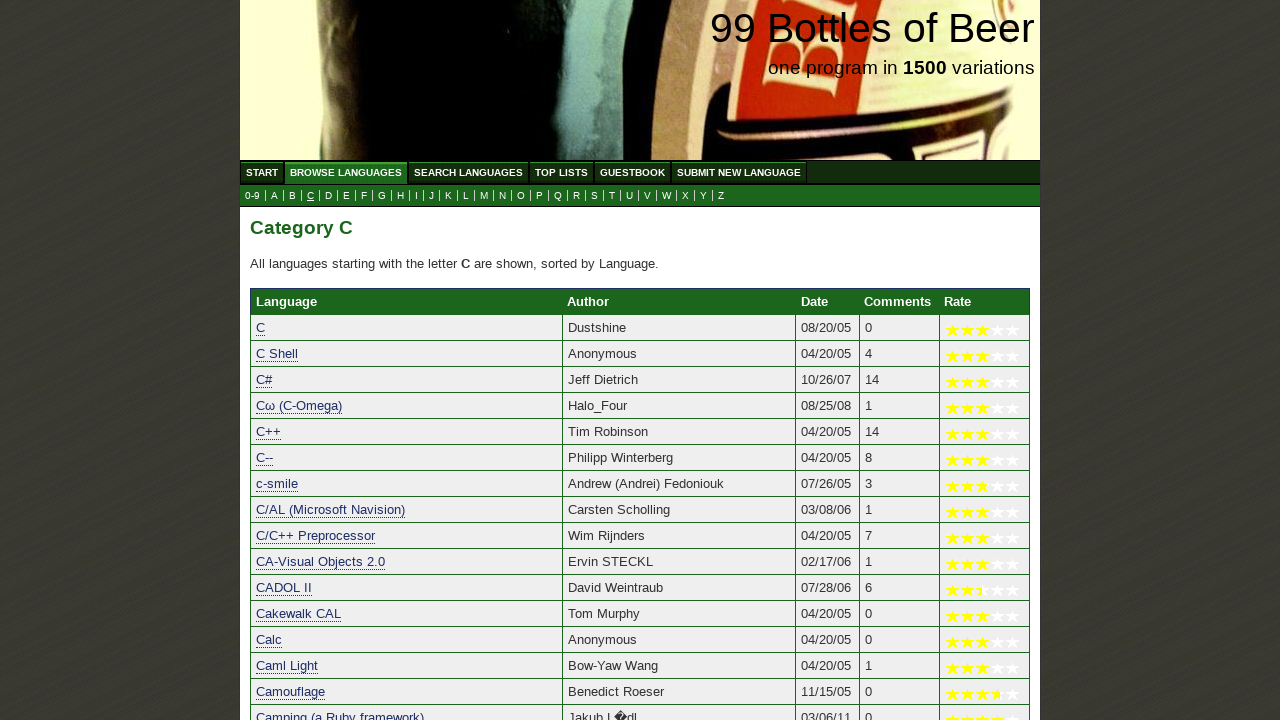

Verified 'Calc' starts with 'c'
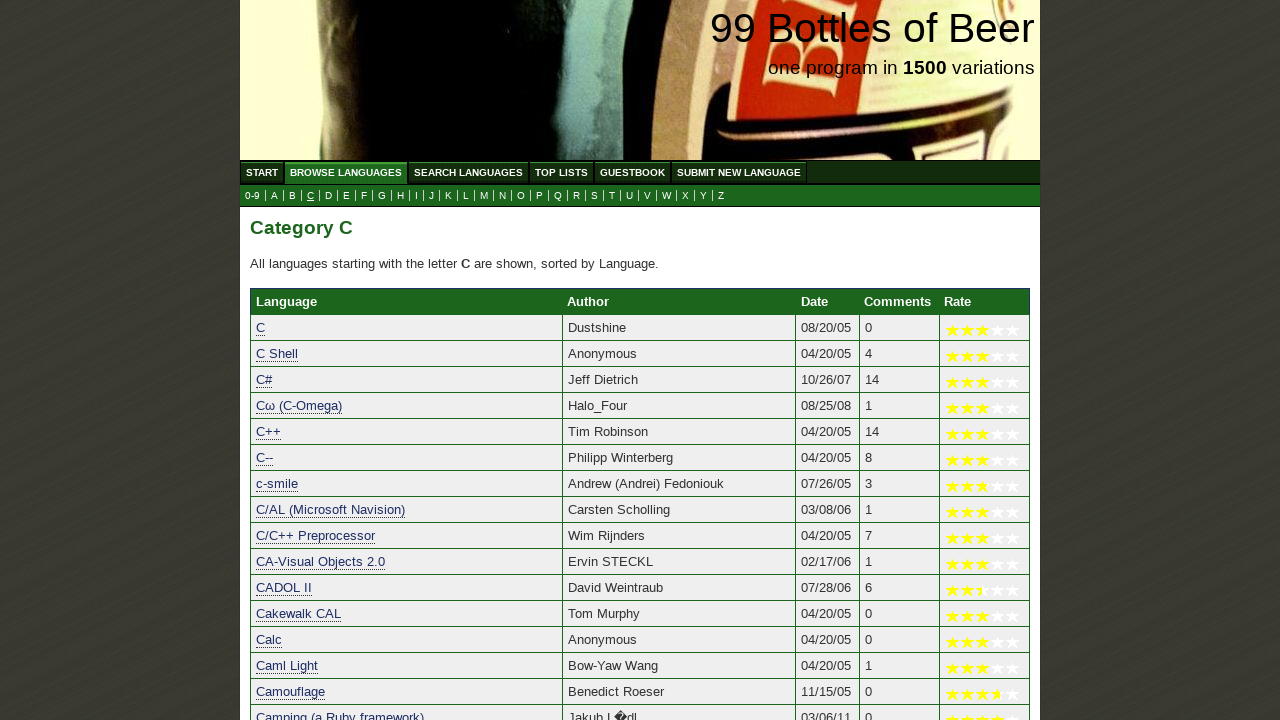

Verified 'Caml Light' starts with 'c'
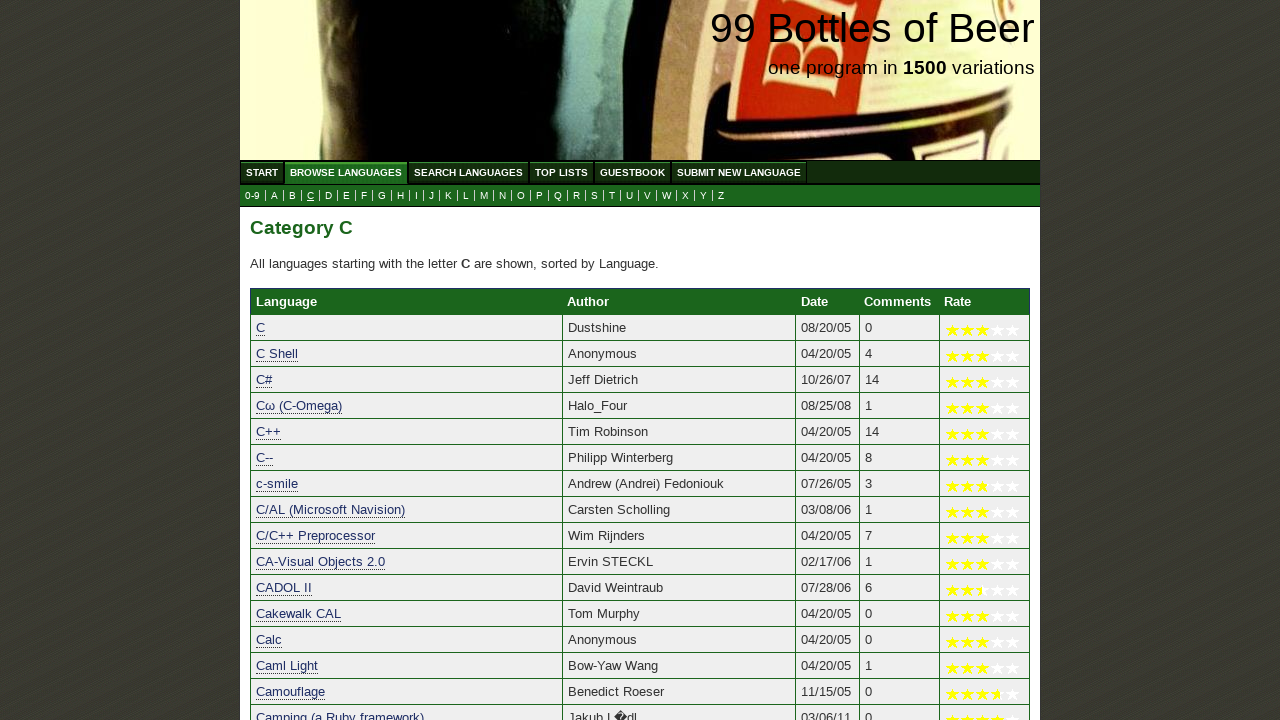

Verified 'Camouflage' starts with 'c'
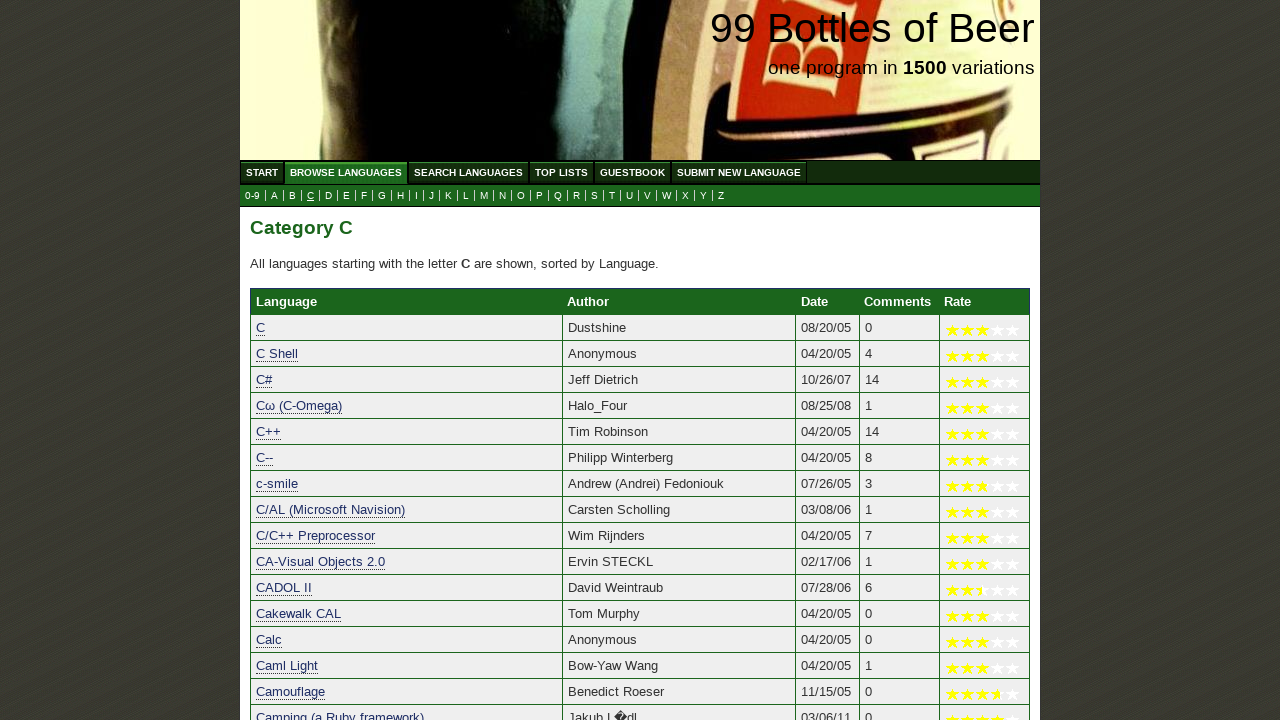

Verified 'Camping (a Ruby framework)' starts with 'c'
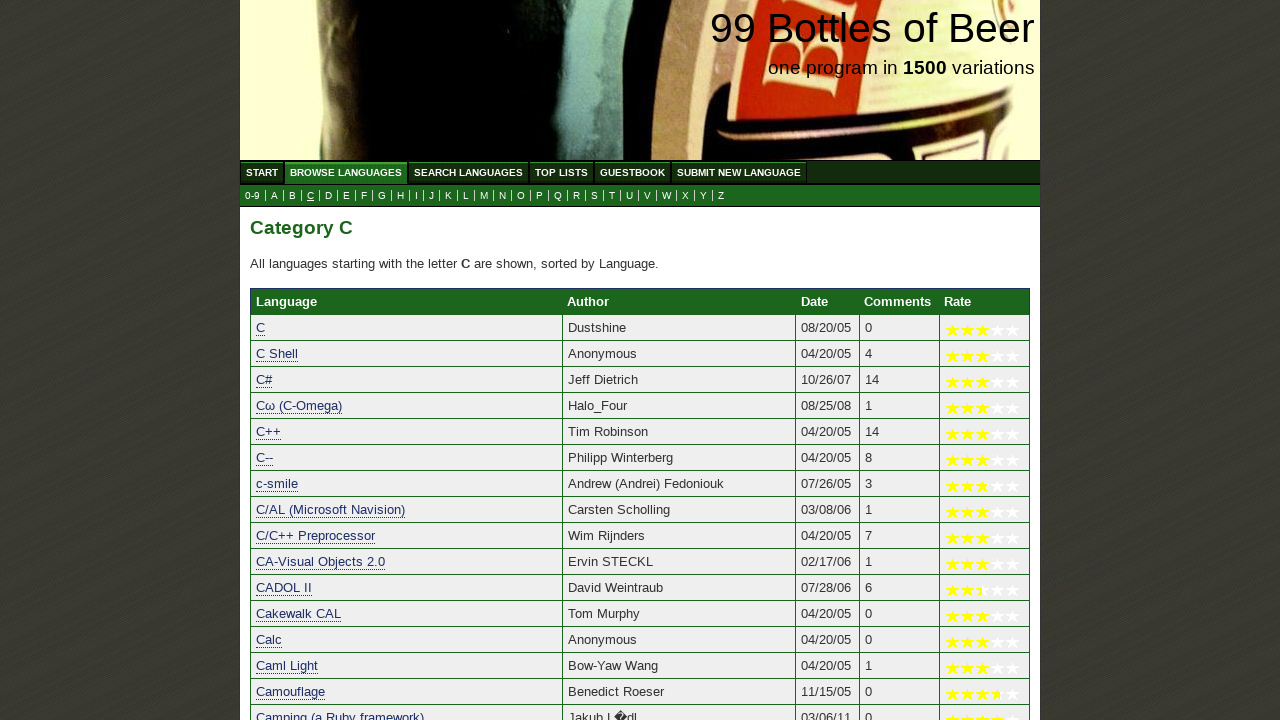

Verified 'Candle' starts with 'c'
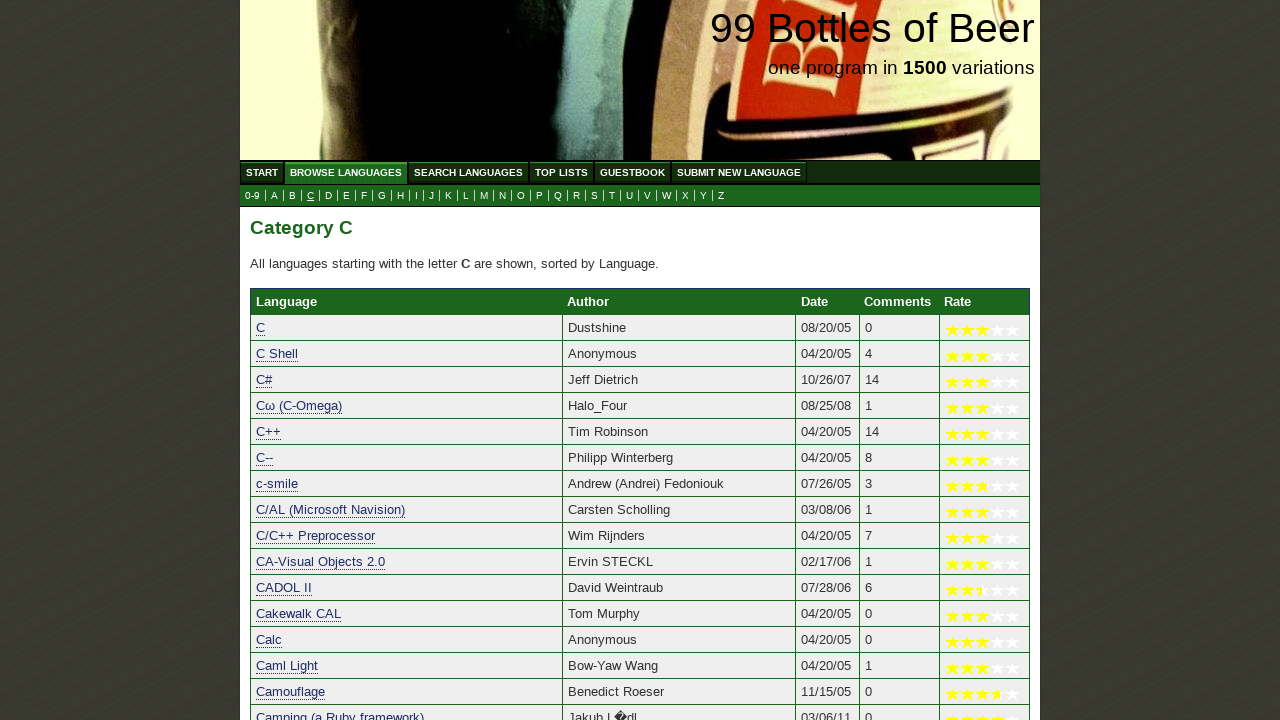

Verified 'Capuirequiem' starts with 'c'
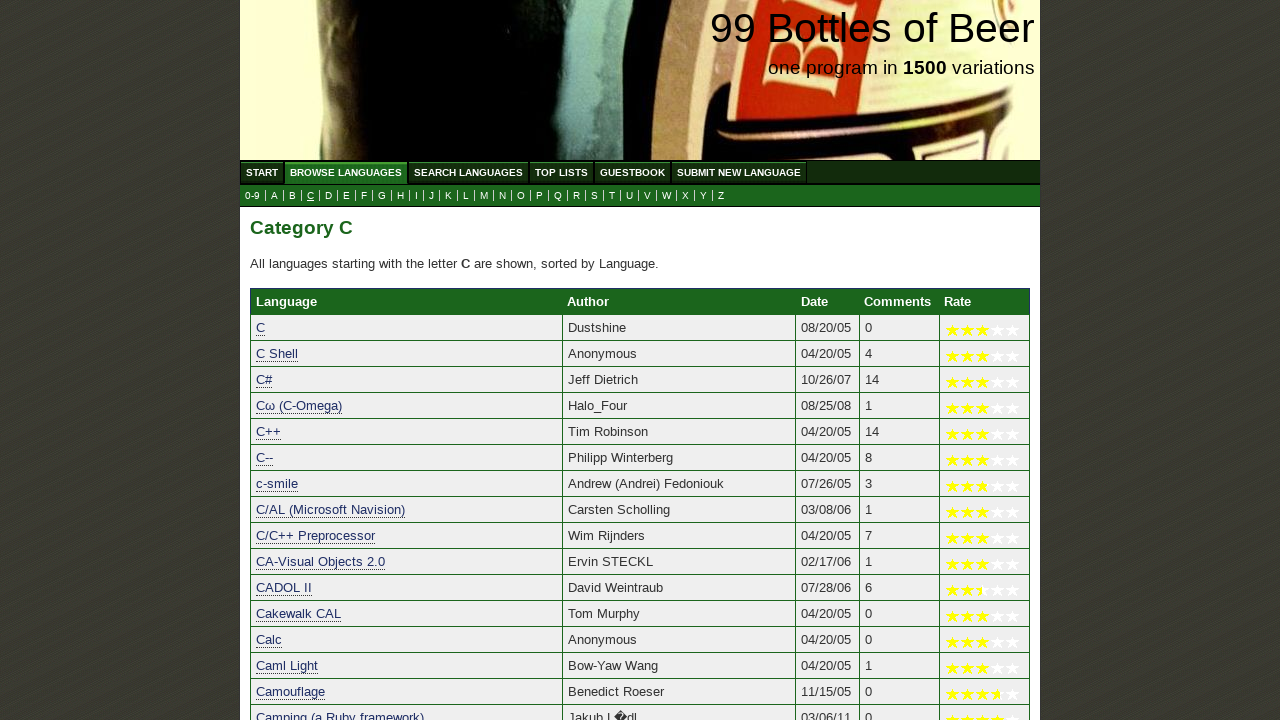

Verified 'Casio 1st-gen BASIC' starts with 'c'
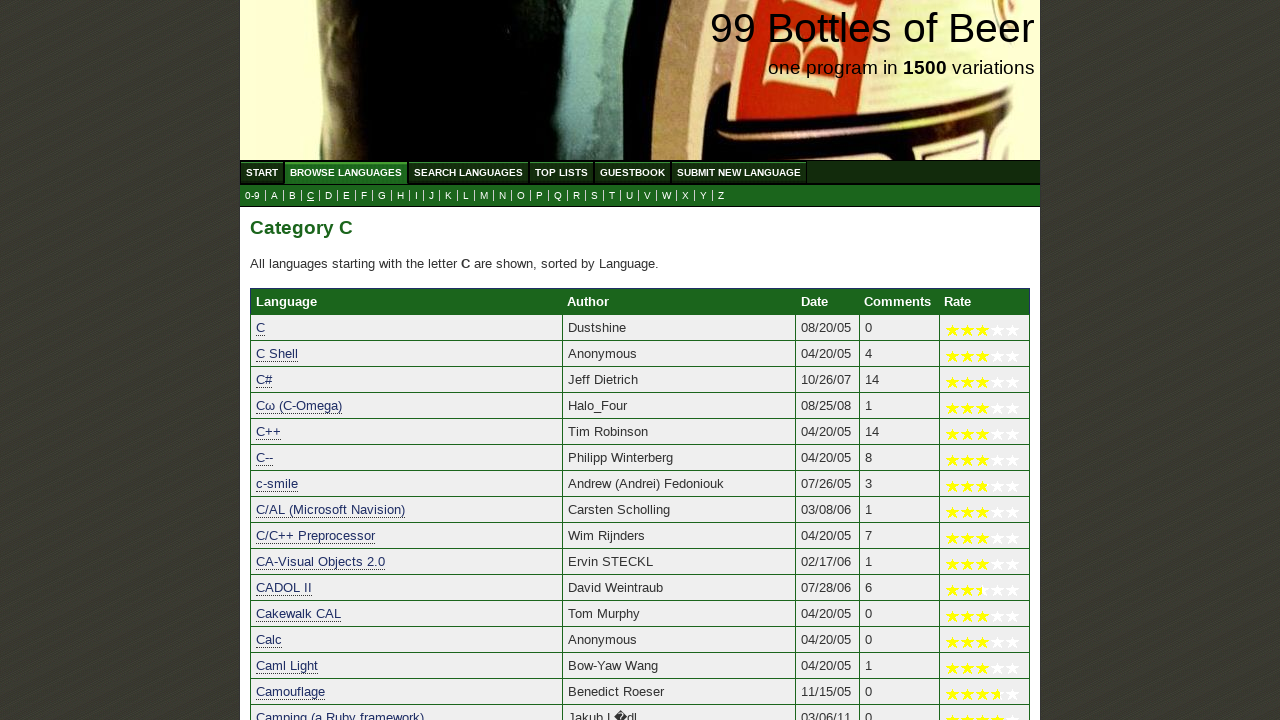

Verified 'CASIO fx-4500P' starts with 'c'
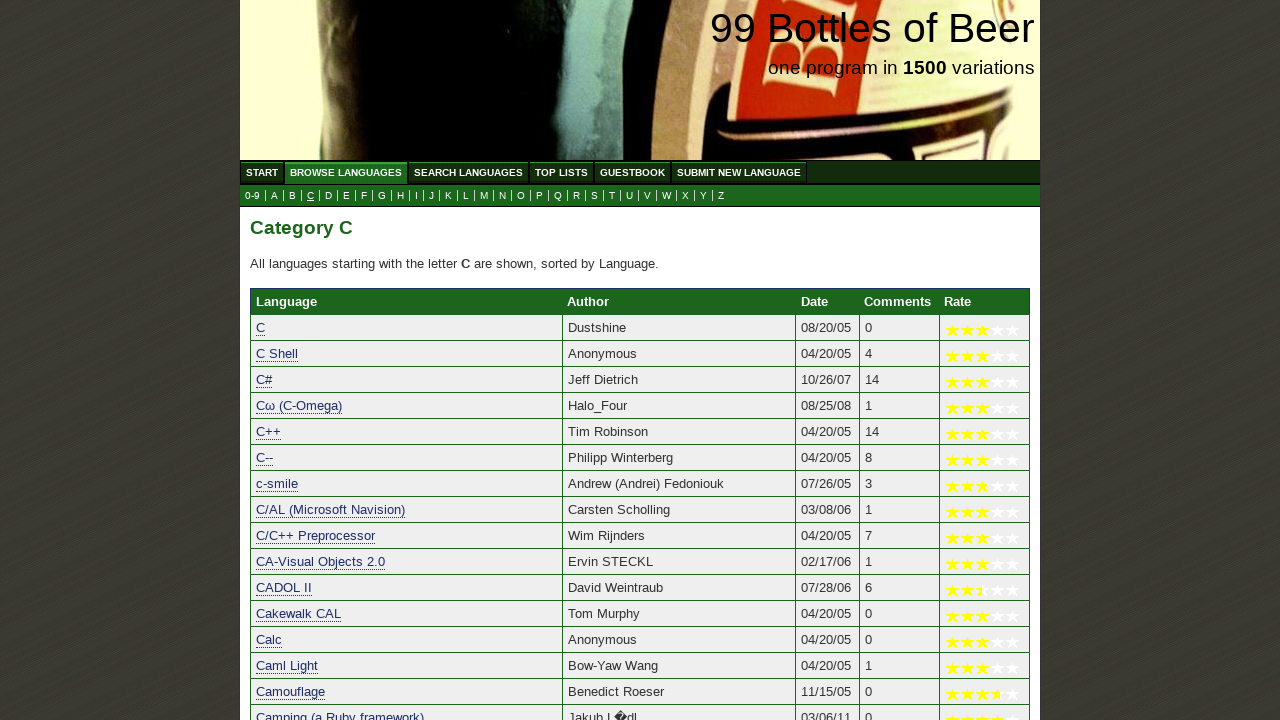

Verified 'Casio FX9750G' starts with 'c'
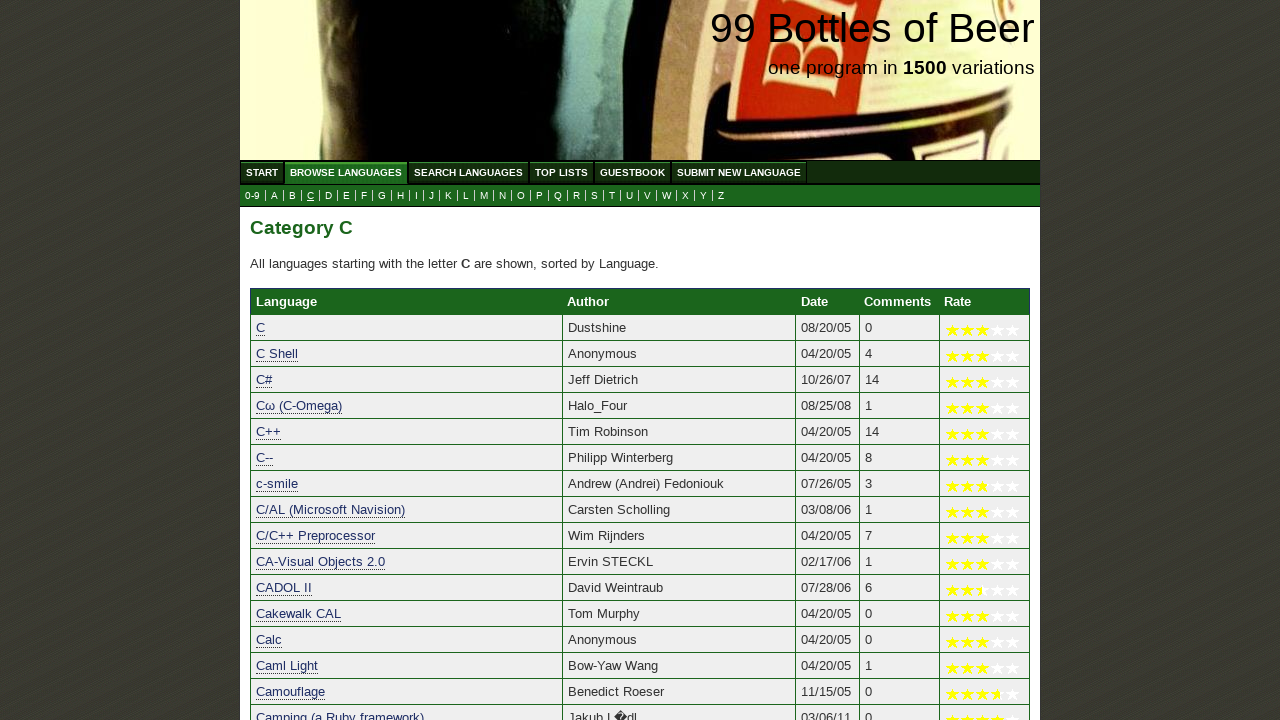

Verified 'CASL' starts with 'c'
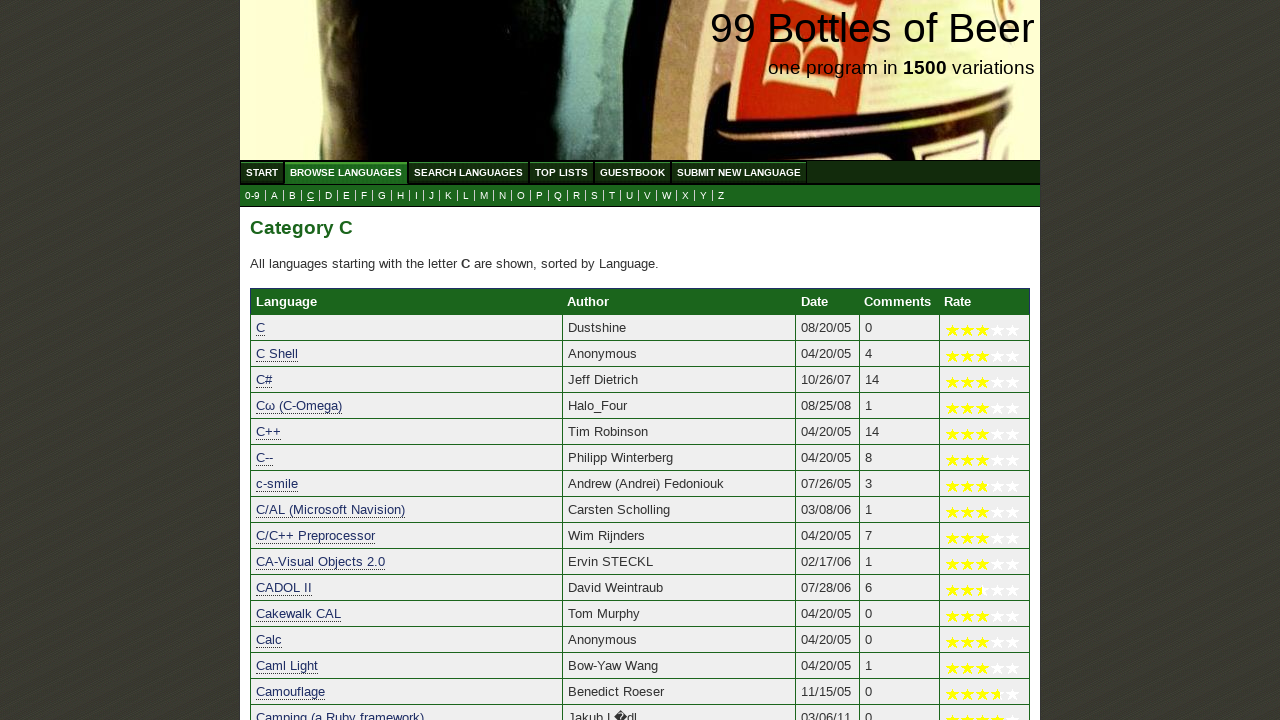

Verified 'Cat' starts with 'c'
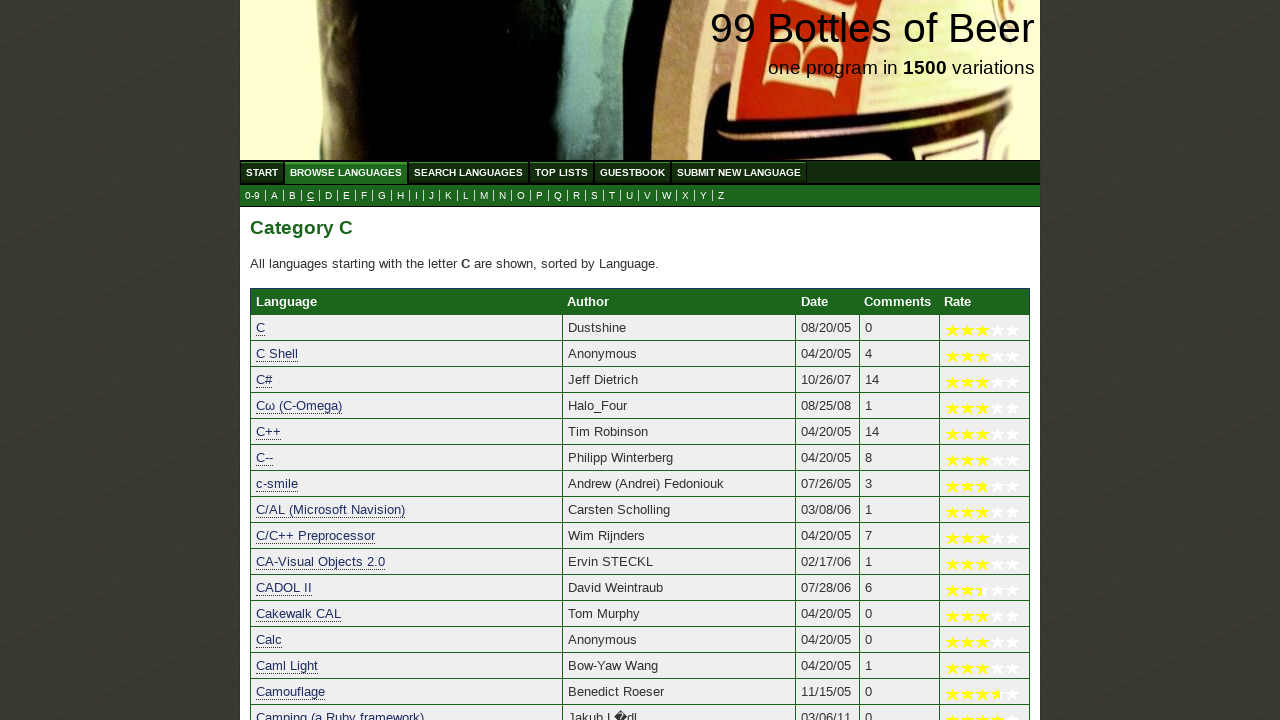

Verified 'CBM Basic' starts with 'c'
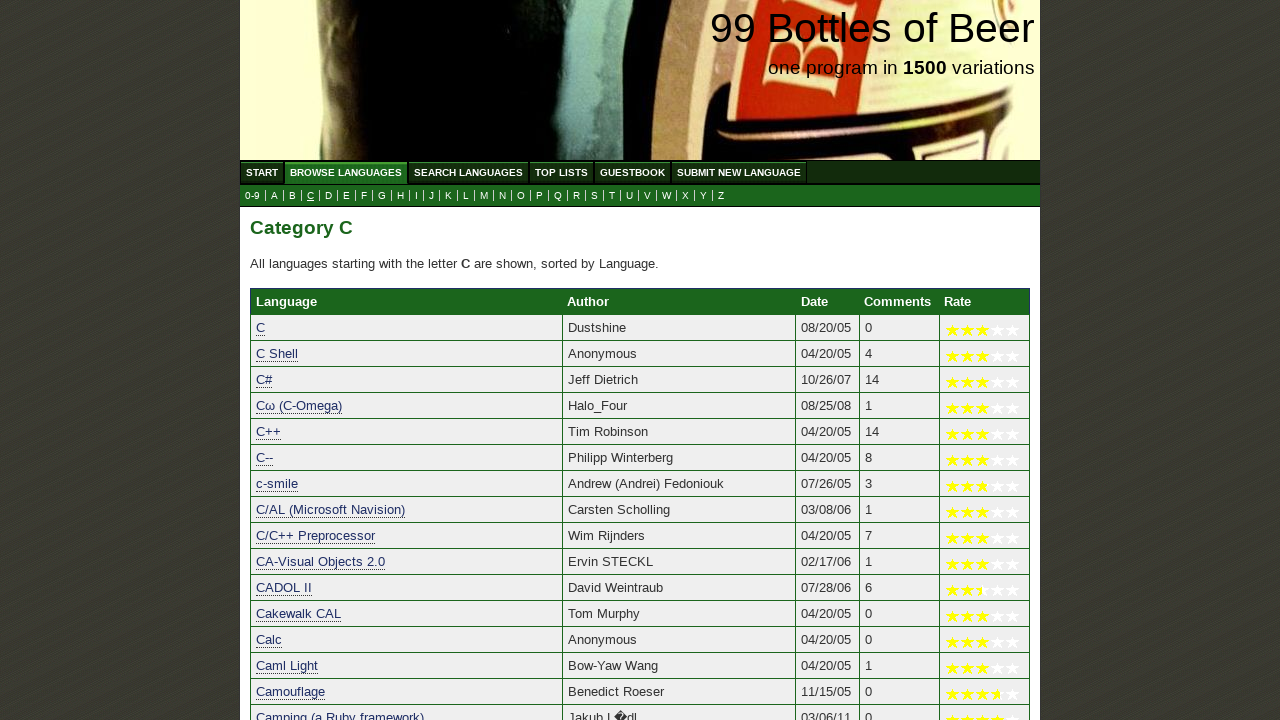

Verified 'CBOT' starts with 'c'
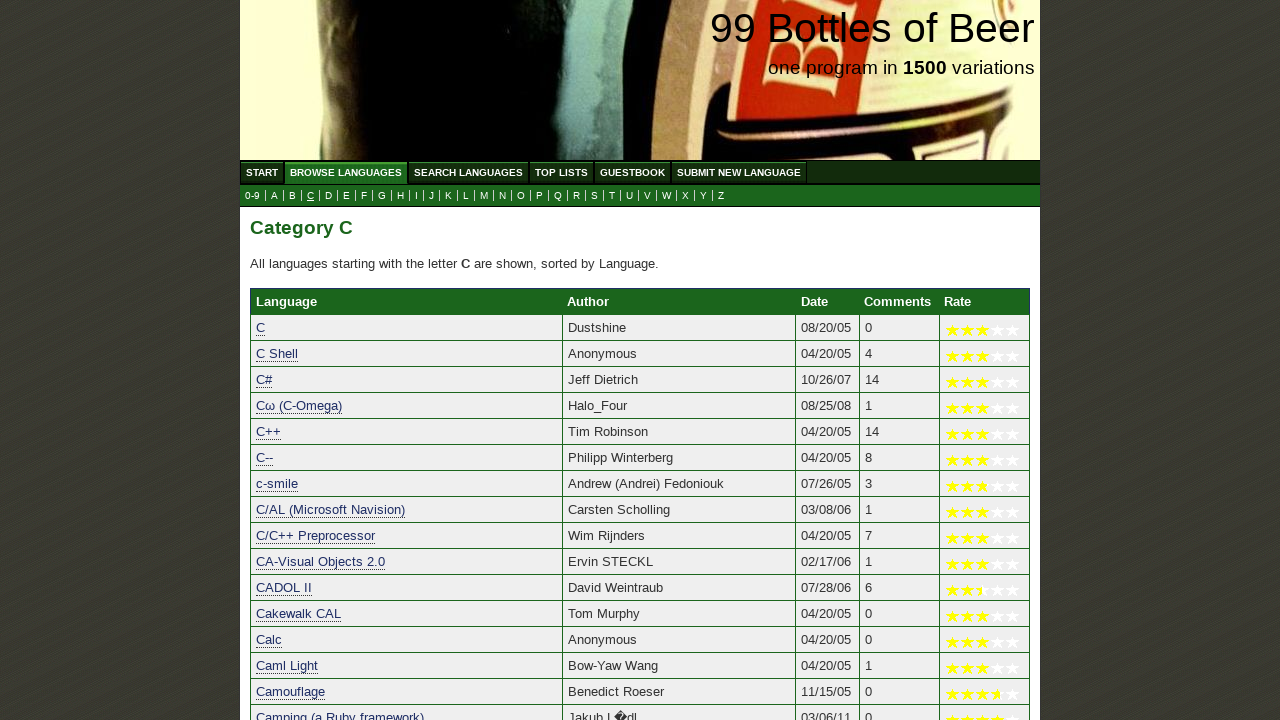

Verified 'CDC CPU COMPASS' starts with 'c'
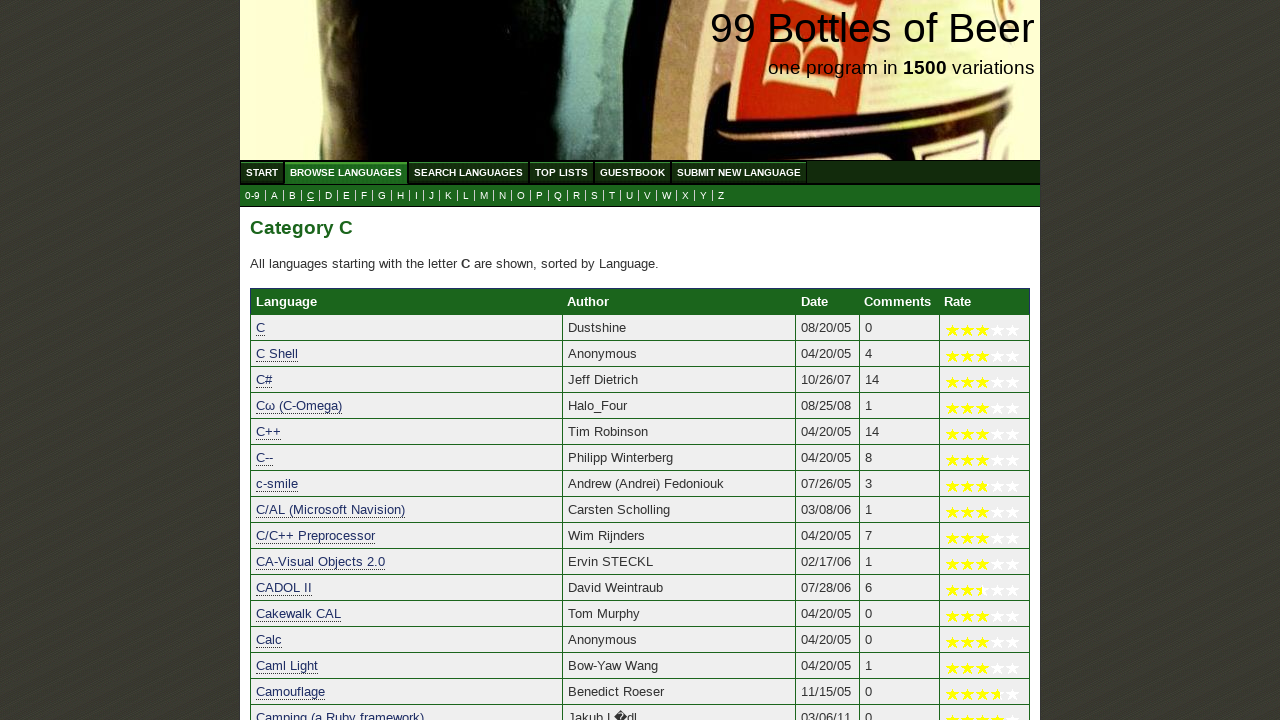

Verified 'CDC NOS CCL' starts with 'c'
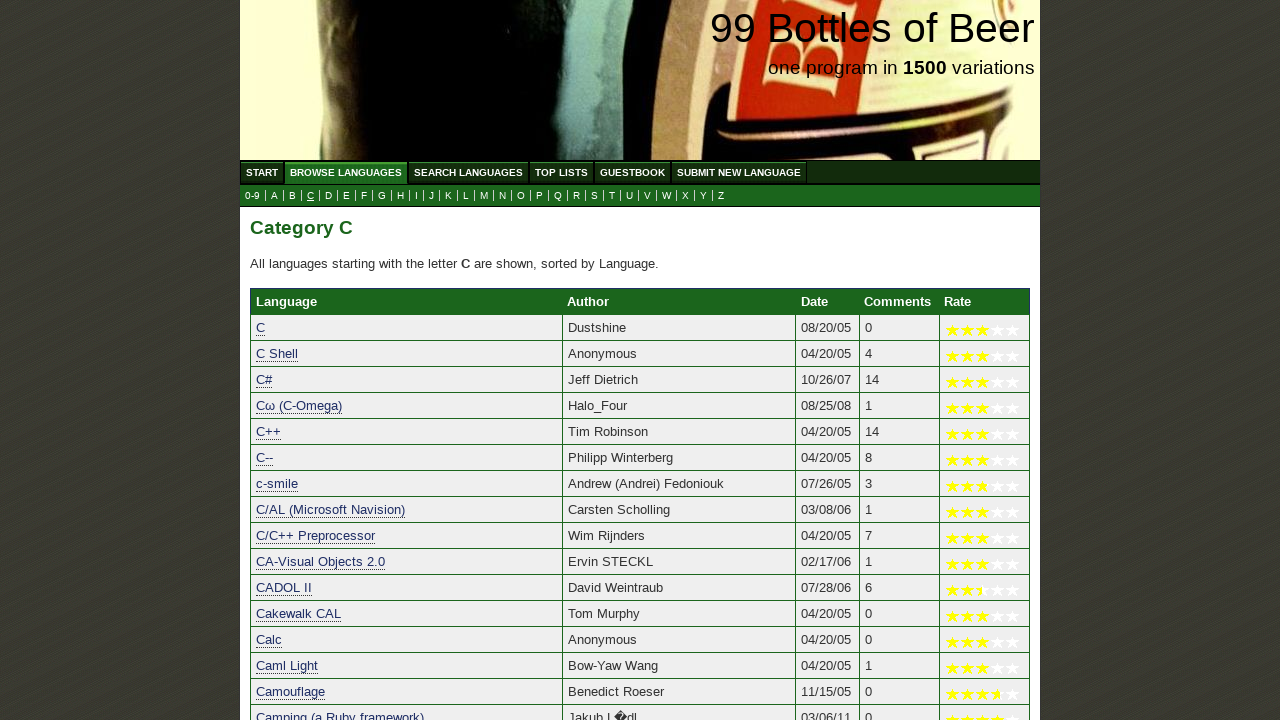

Verified 'CDC PPU COMPASS' starts with 'c'
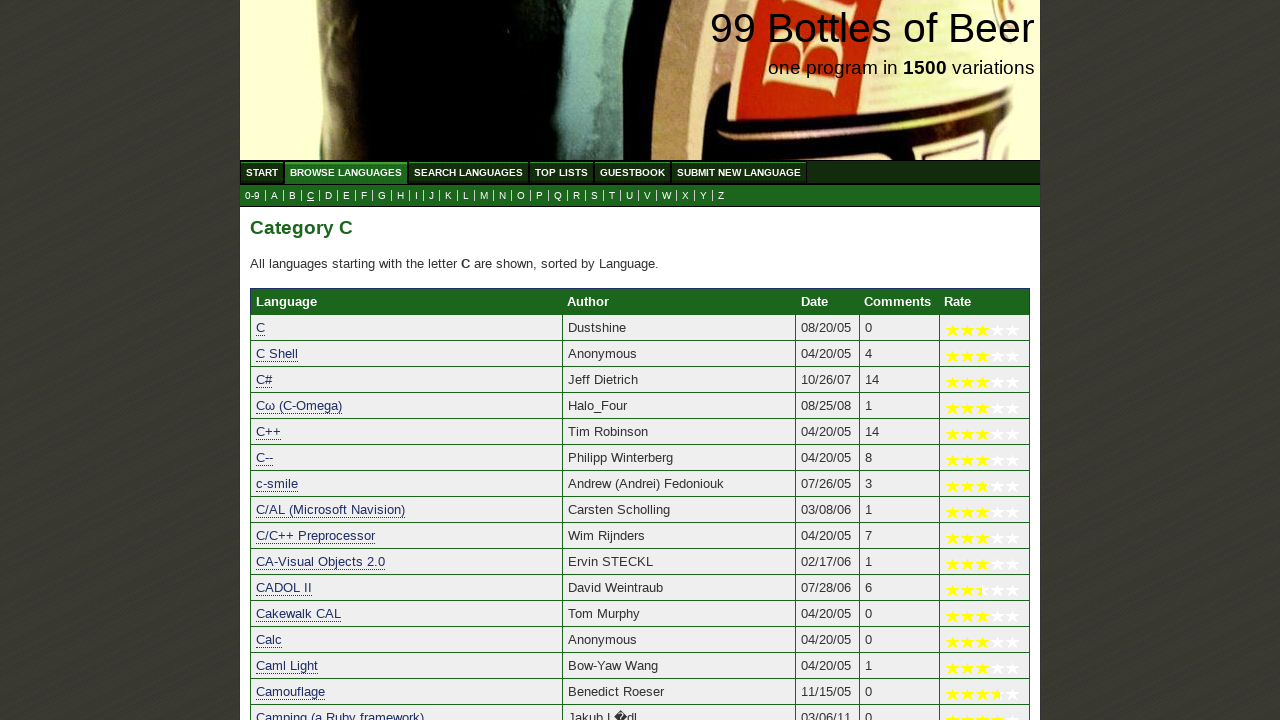

Verified 'CDL3' starts with 'c'
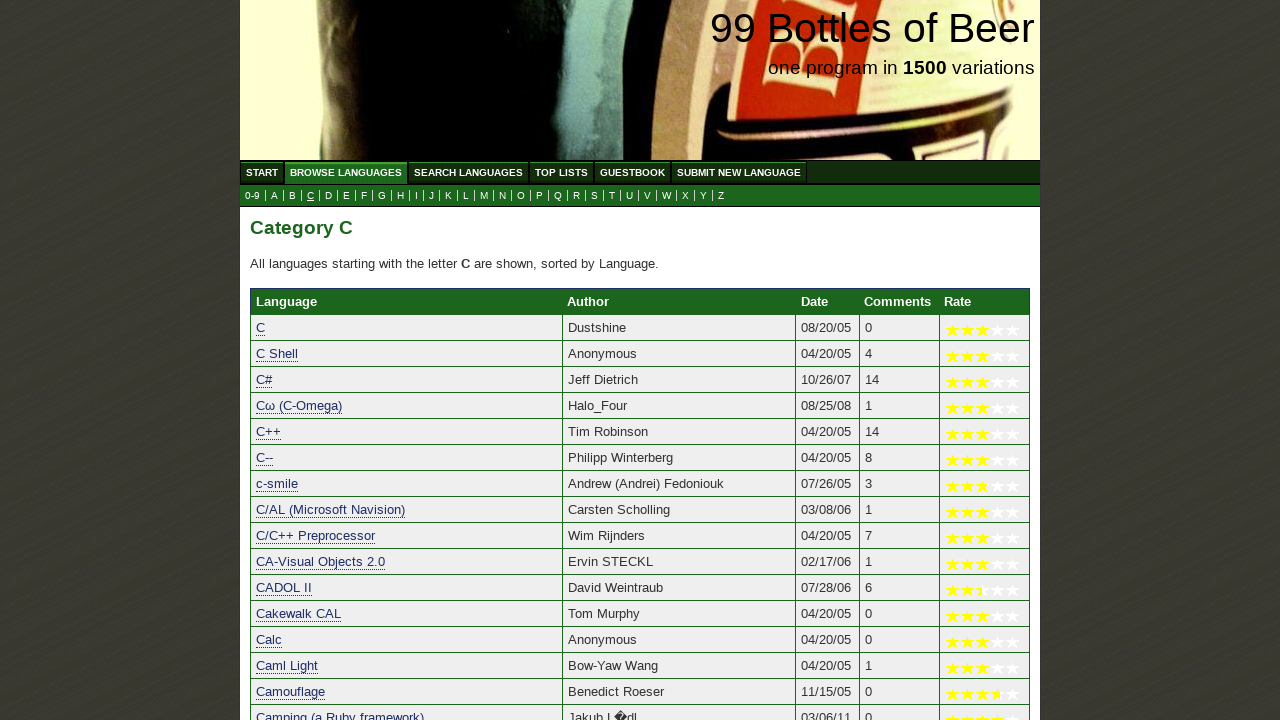

Verified 'Cecil' starts with 'c'
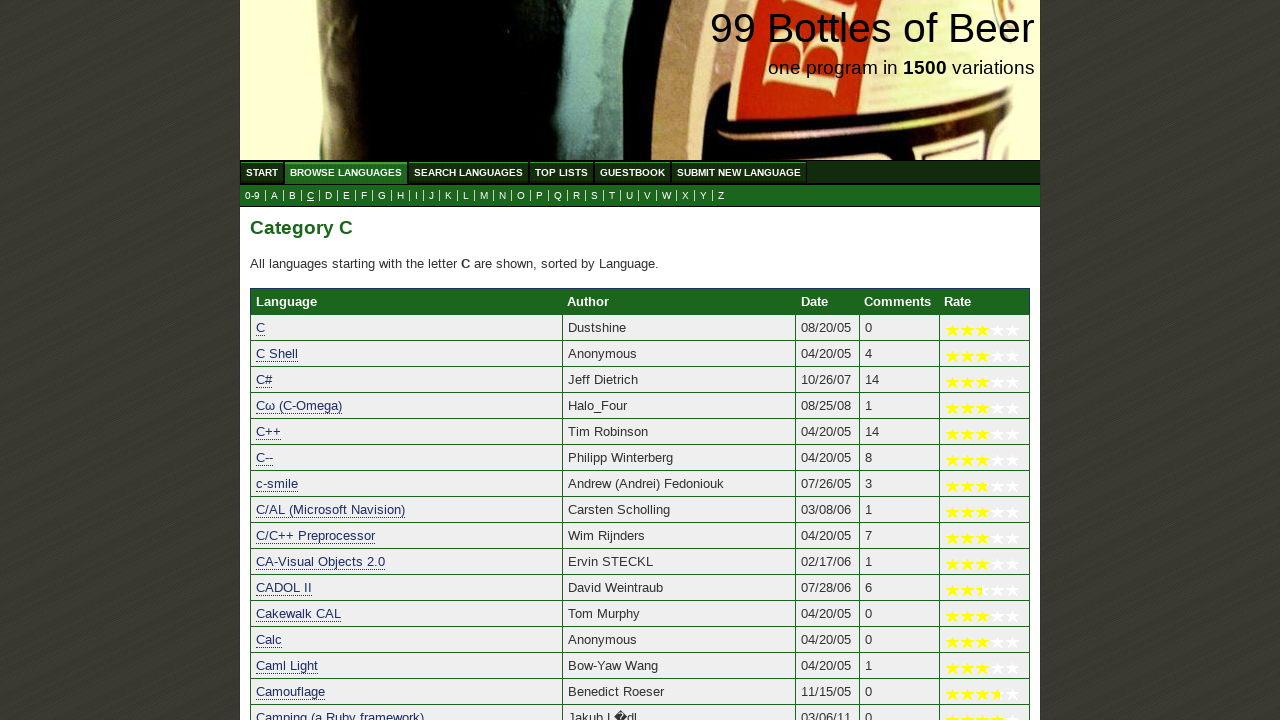

Verified 'Centura SQL Windows' starts with 'c'
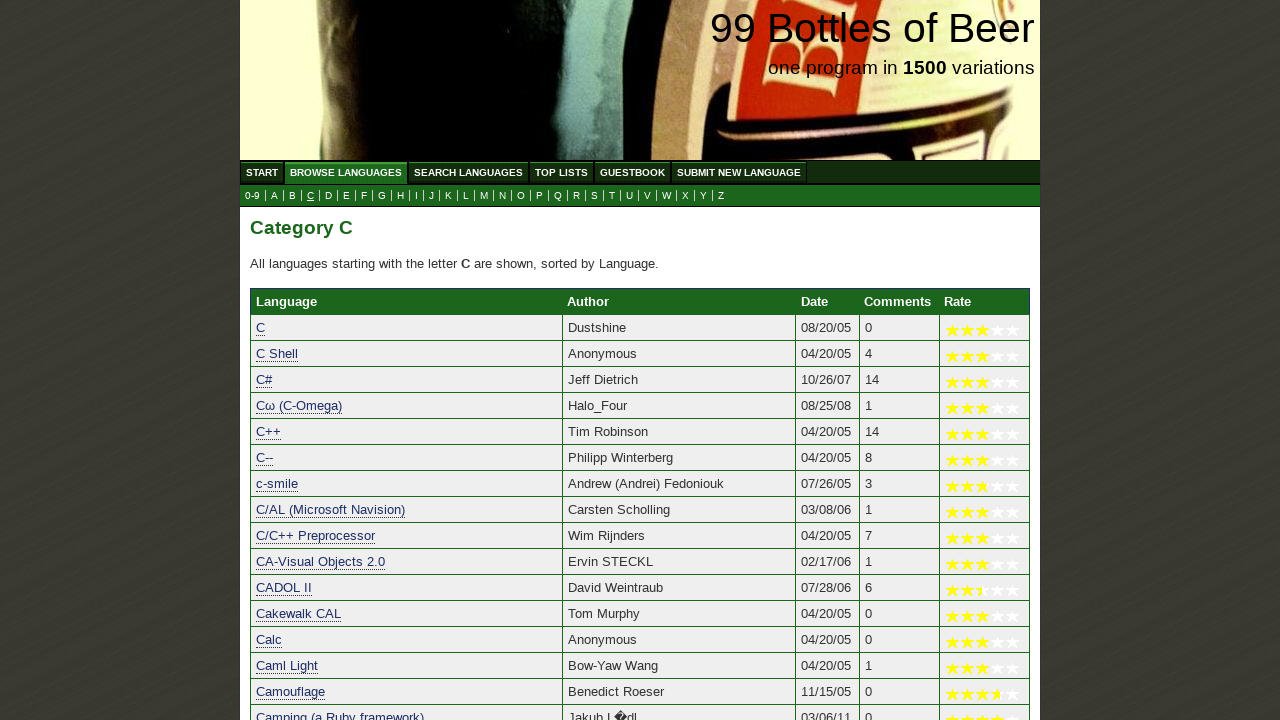

Verified 'CESIL' starts with 'c'
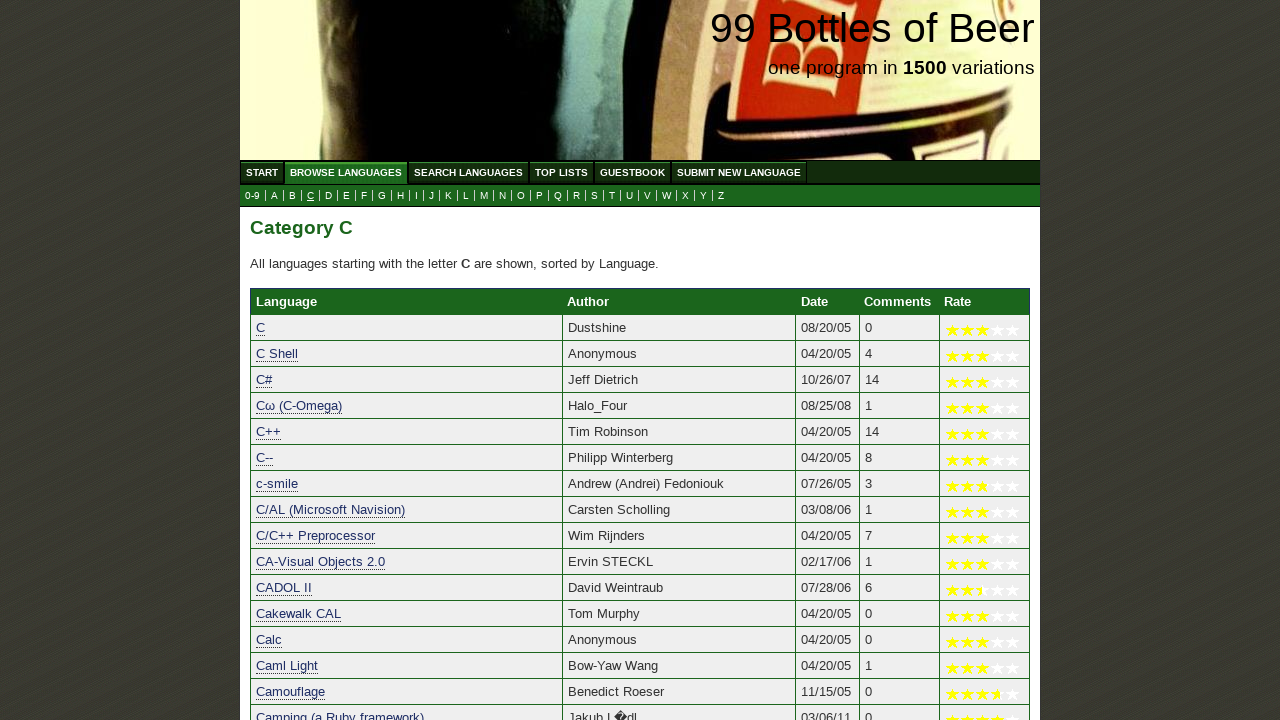

Verified 'Chapel' starts with 'c'
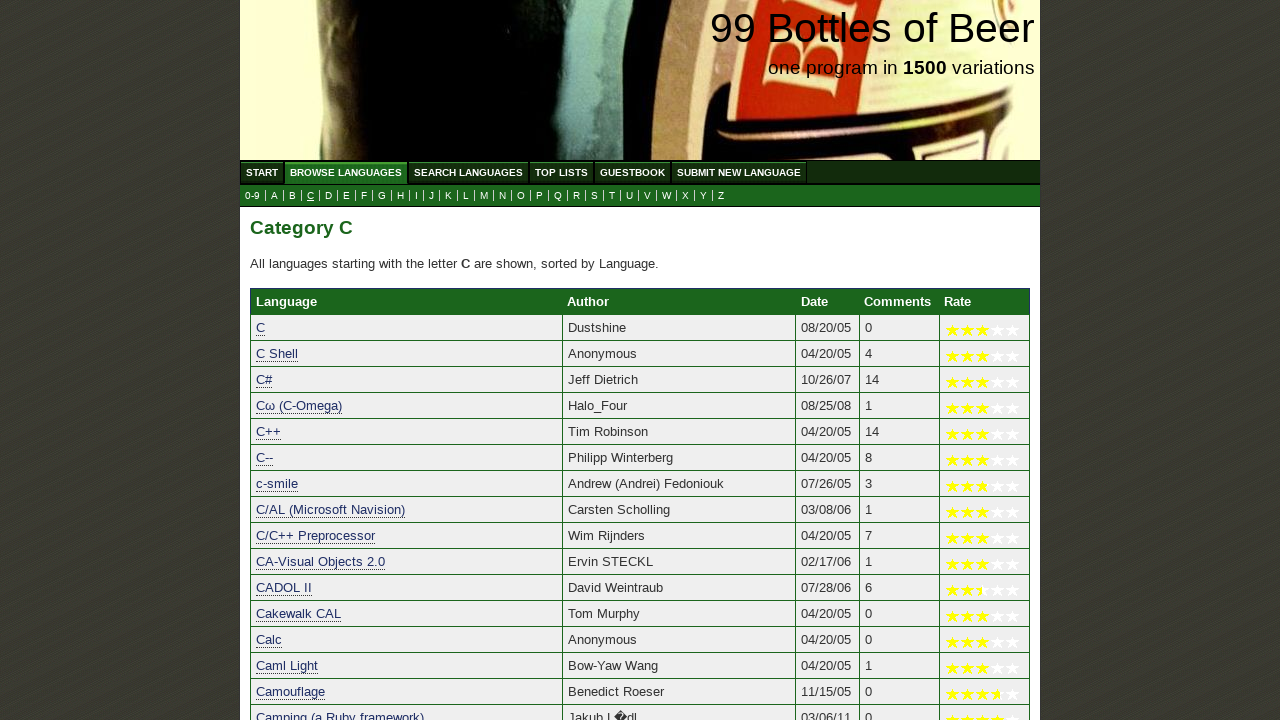

Verified 'Cheetah' starts with 'c'
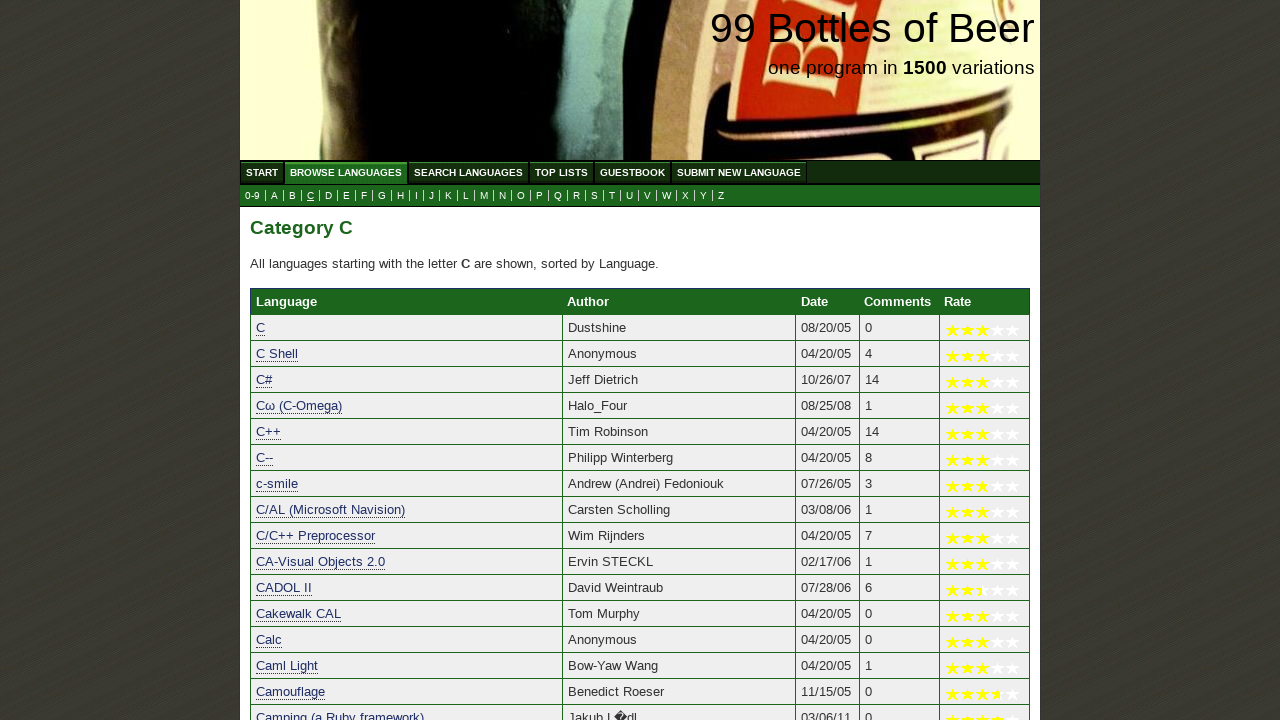

Verified 'Chef' starts with 'c'
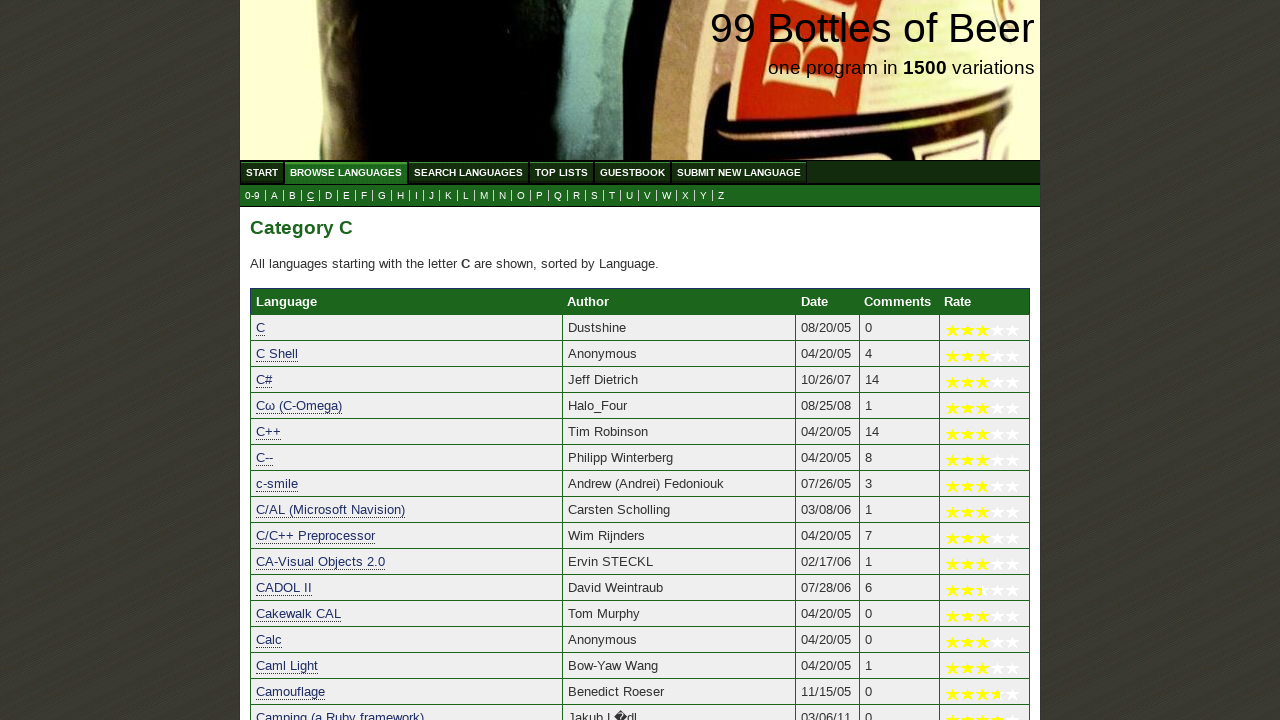

Verified 'CHILL/2' starts with 'c'
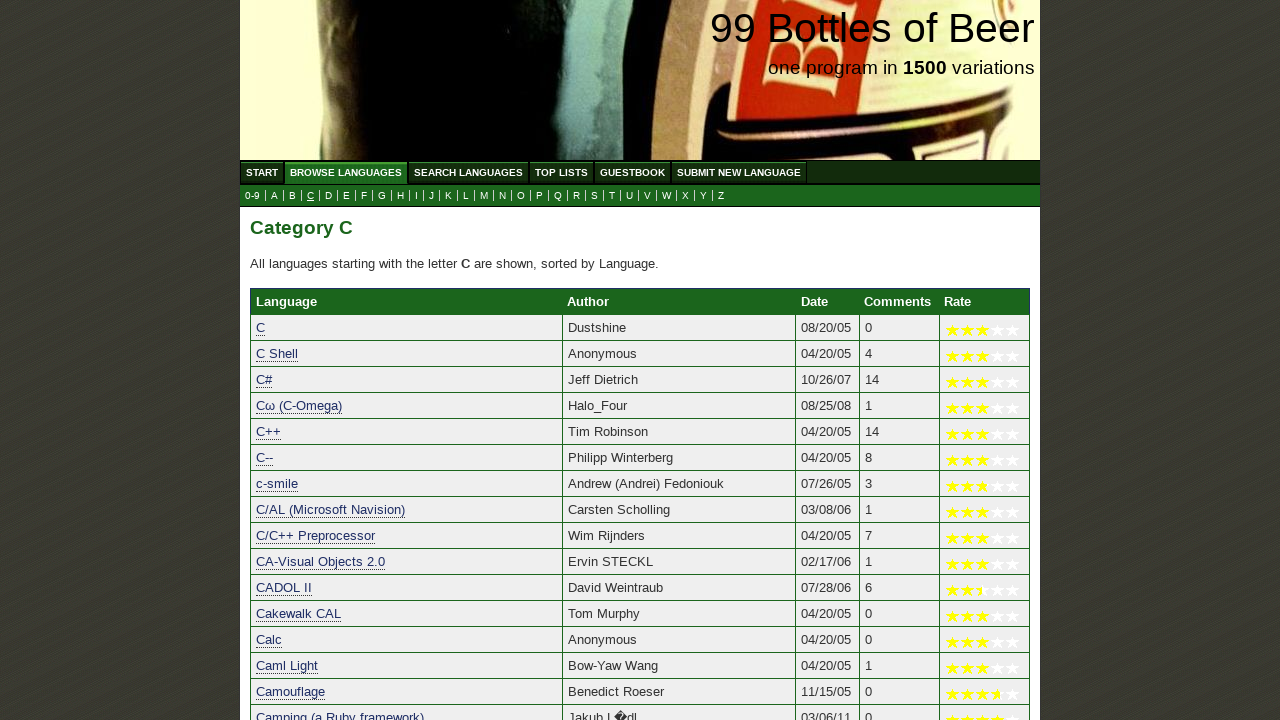

Verified 'Chipmunk Basic' starts with 'c'
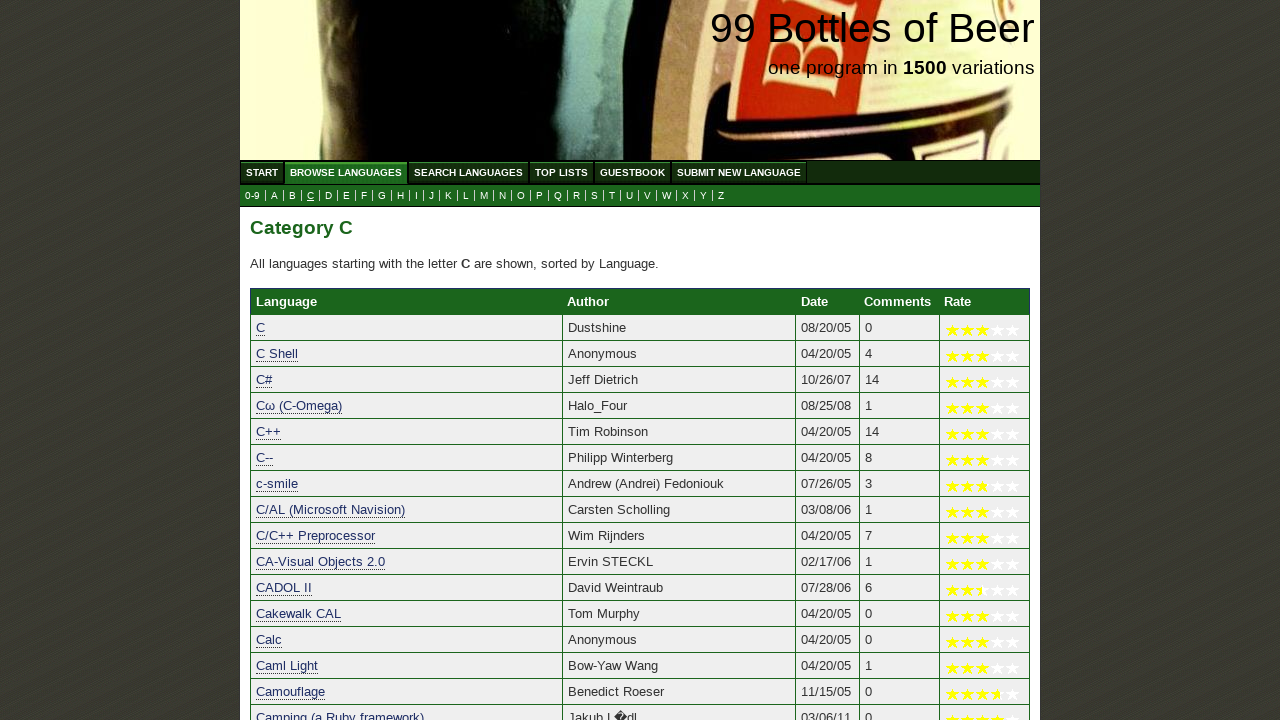

Verified 'CHIQRSX9+' starts with 'c'
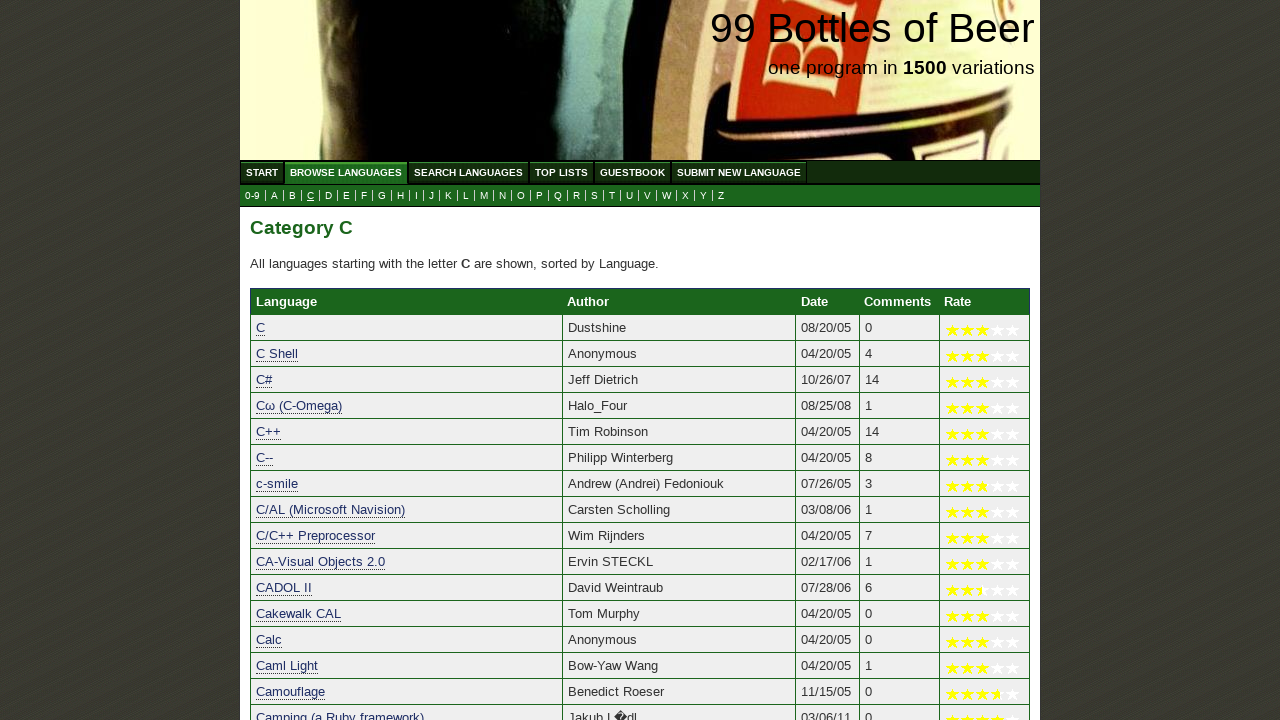

Verified 'Choon' starts with 'c'
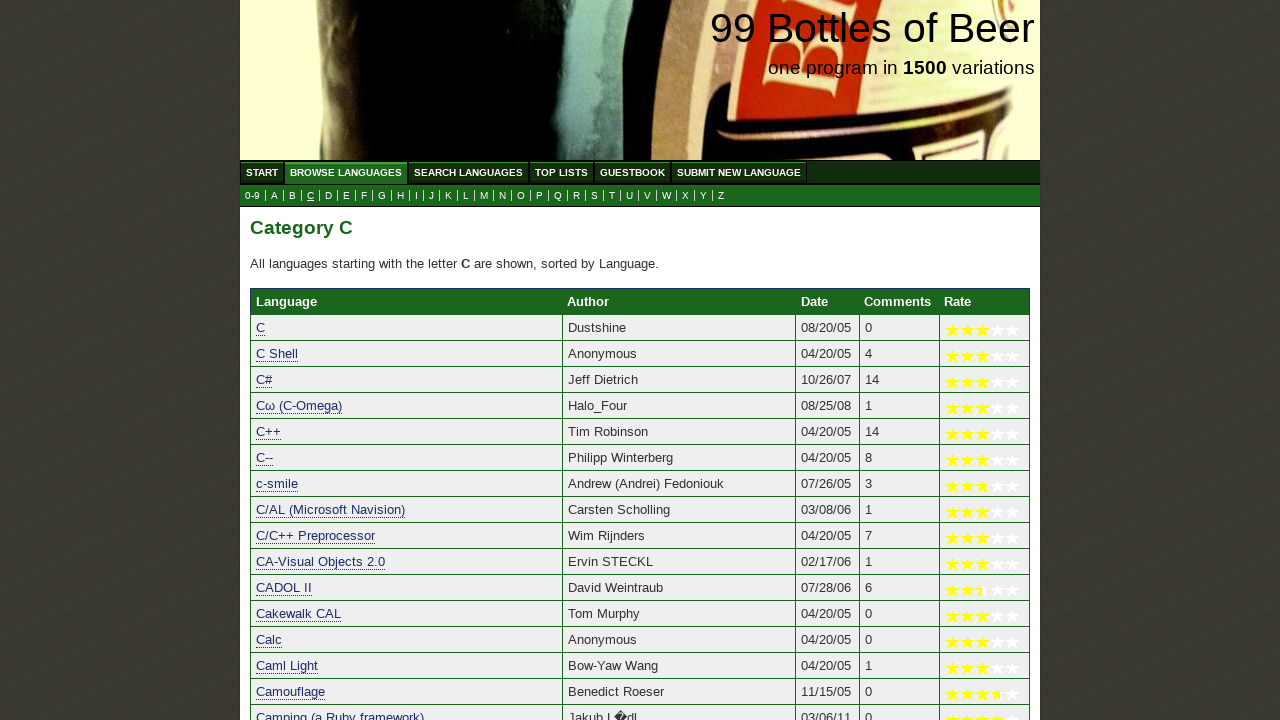

Verified 'CHR' starts with 'c'
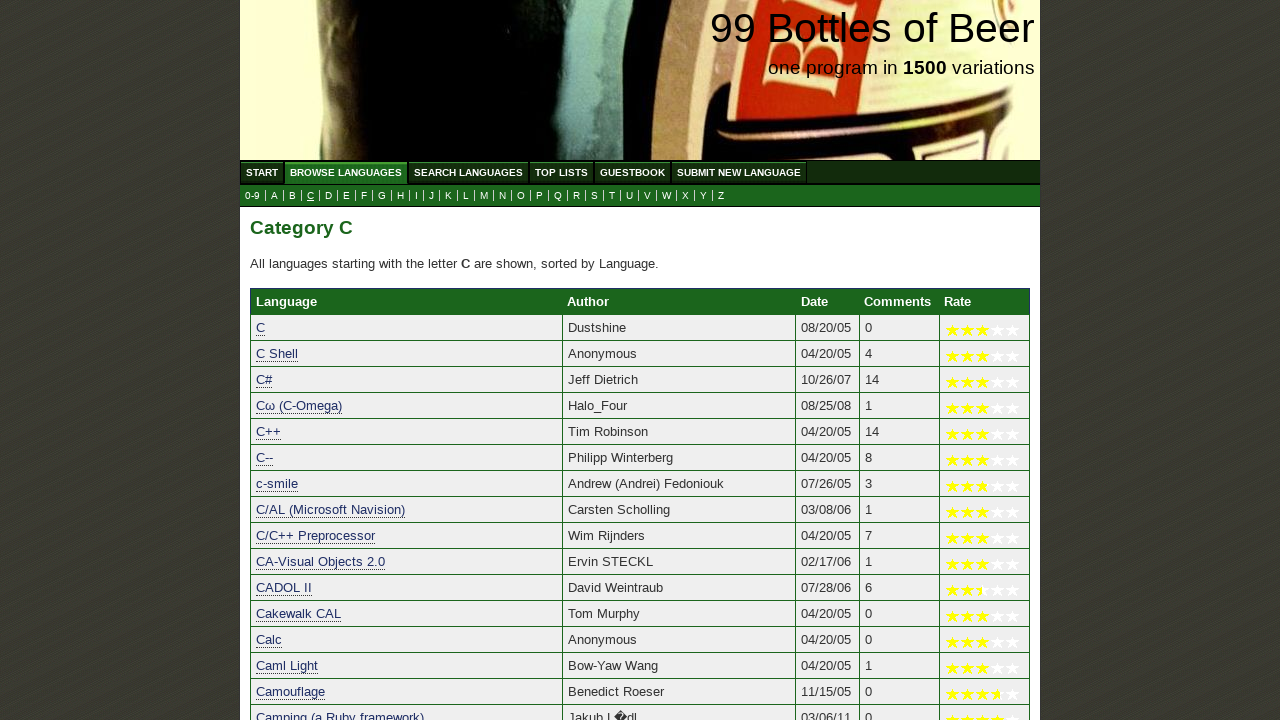

Verified 'Chrome' starts with 'c'
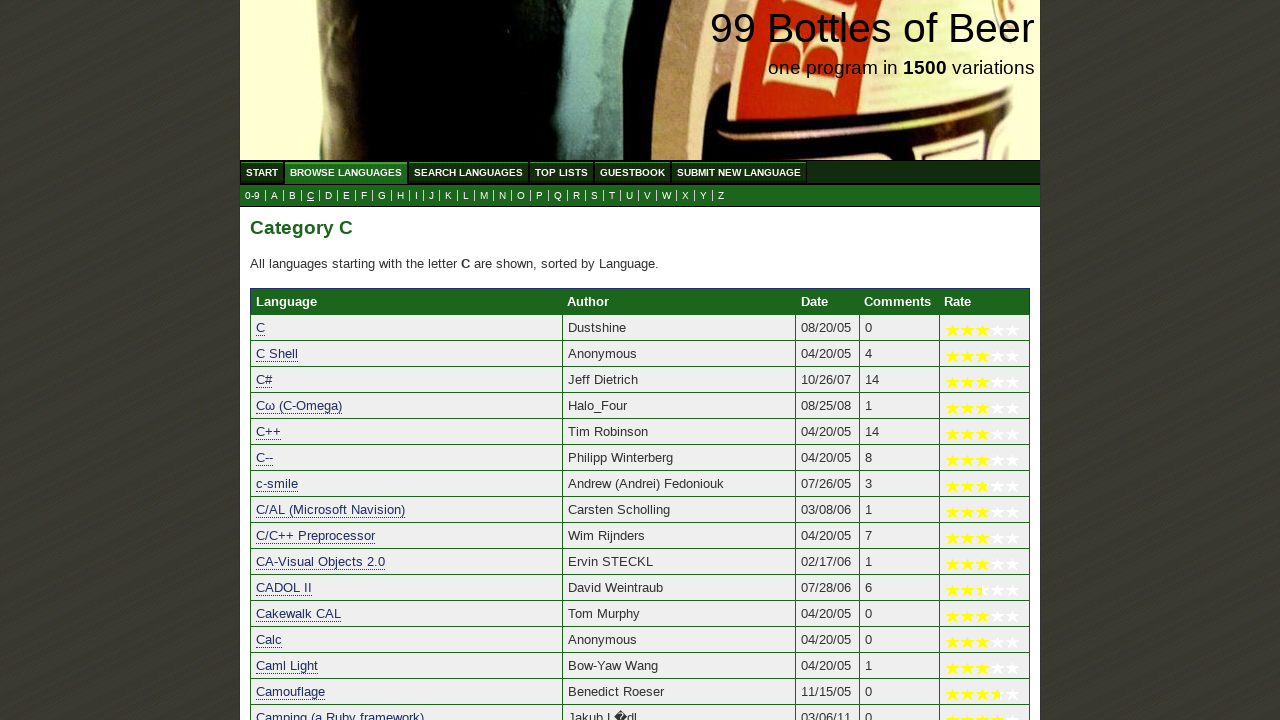

Verified 'ChucK' starts with 'c'
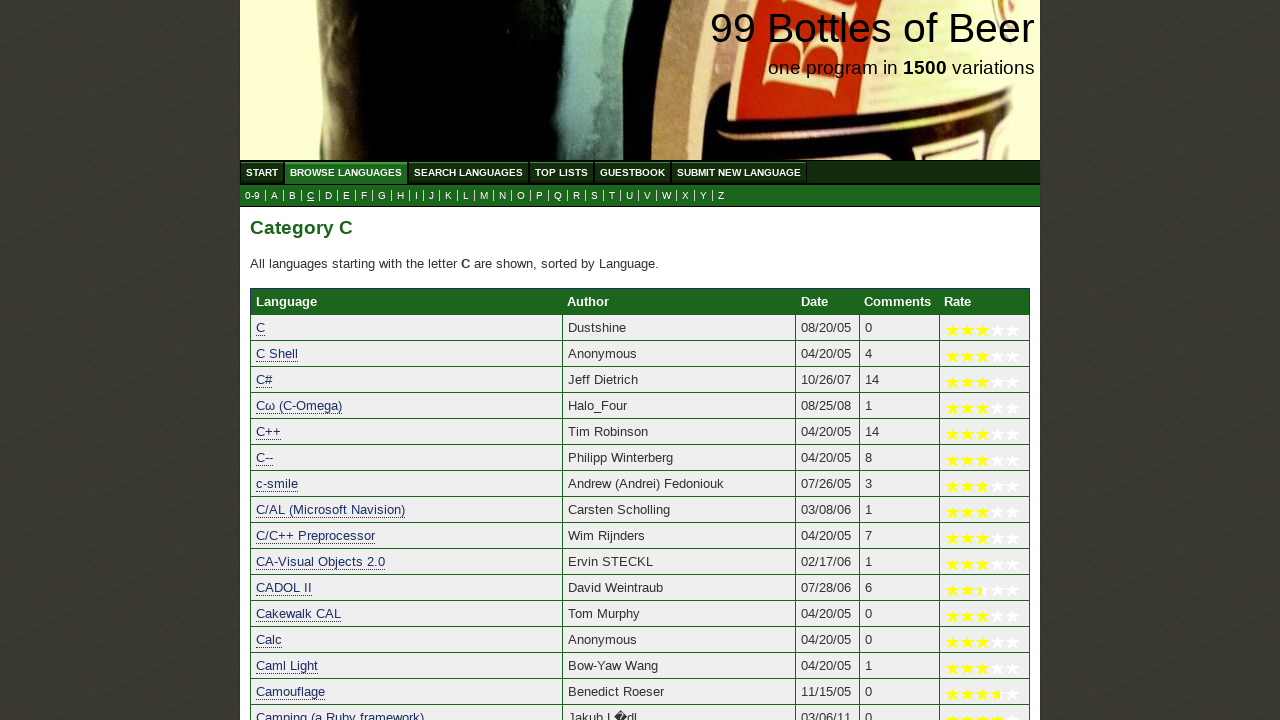

Verified 'Cisco IOS Embedded Event Manager Applet' starts with 'c'
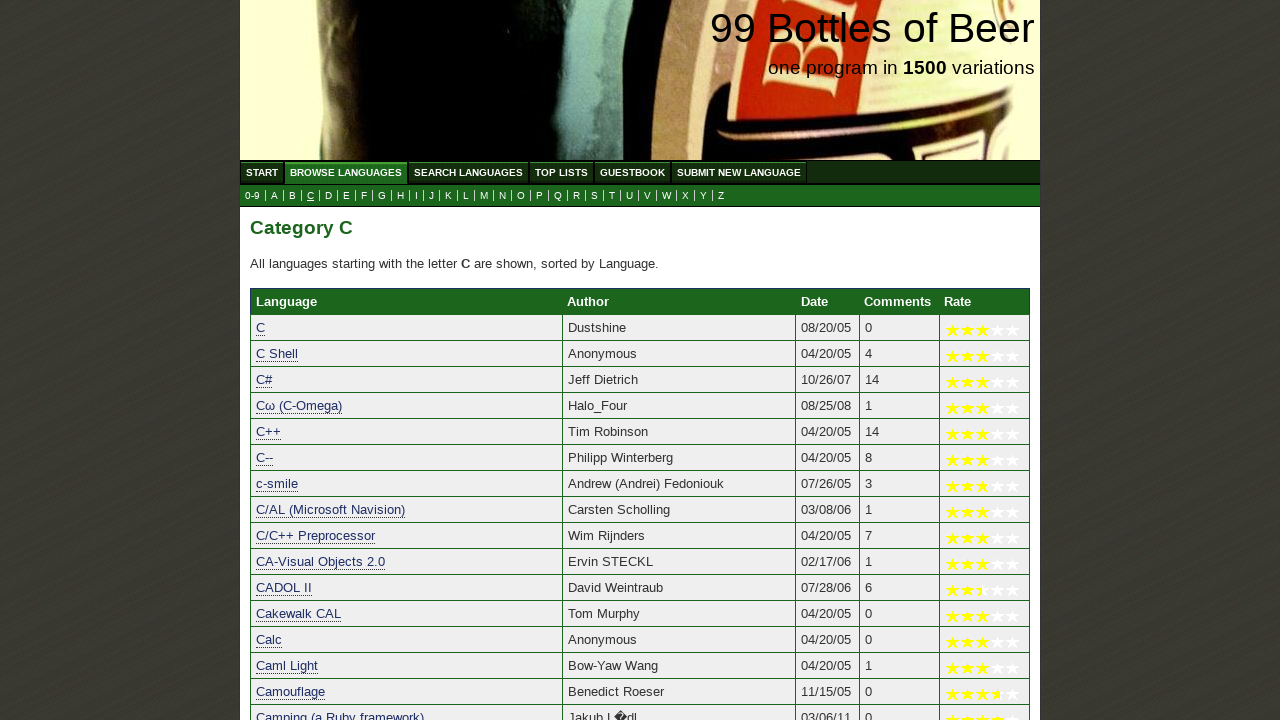

Verified 'CL for AS400' starts with 'c'
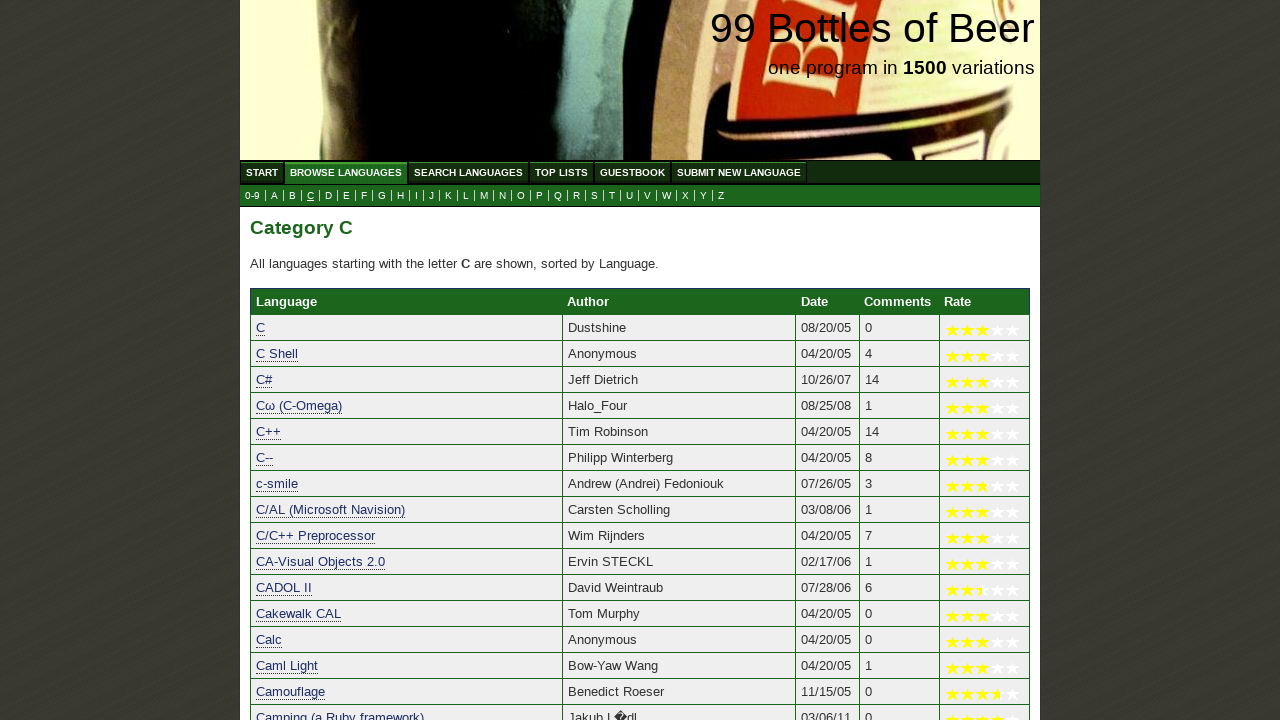

Verified 'Clan Lord's macro' starts with 'c'
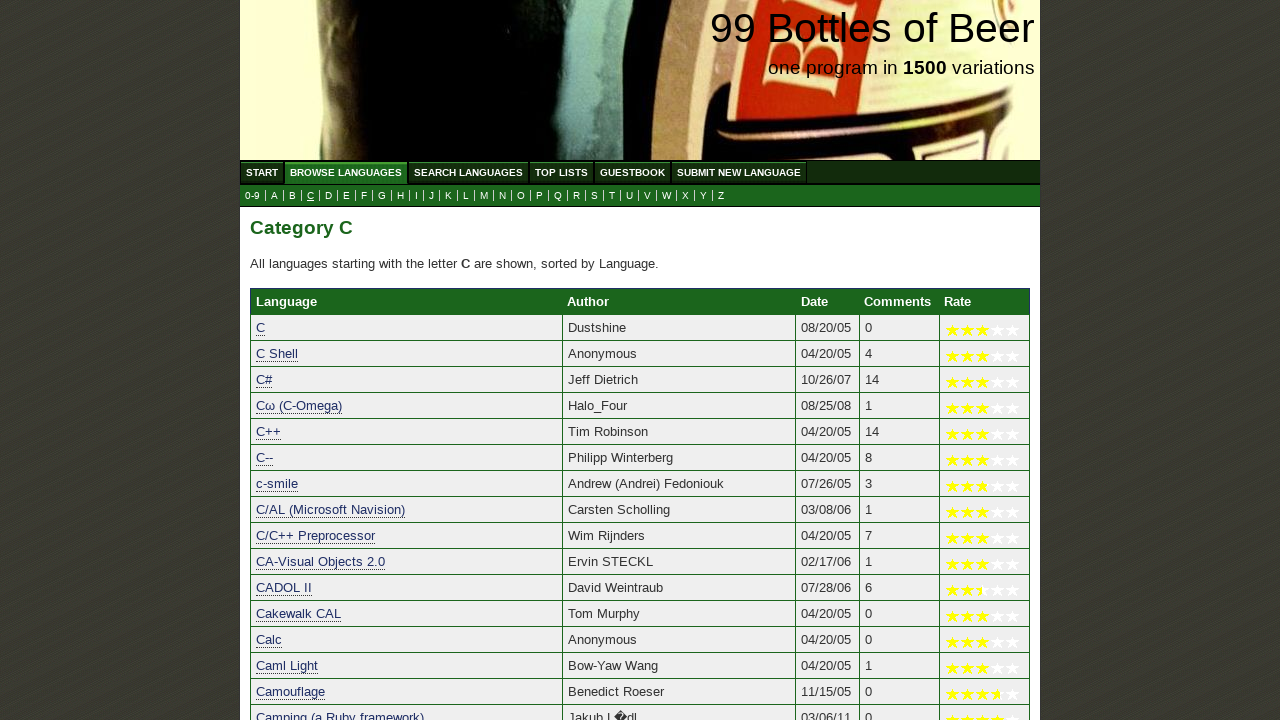

Verified 'CLARION' starts with 'c'
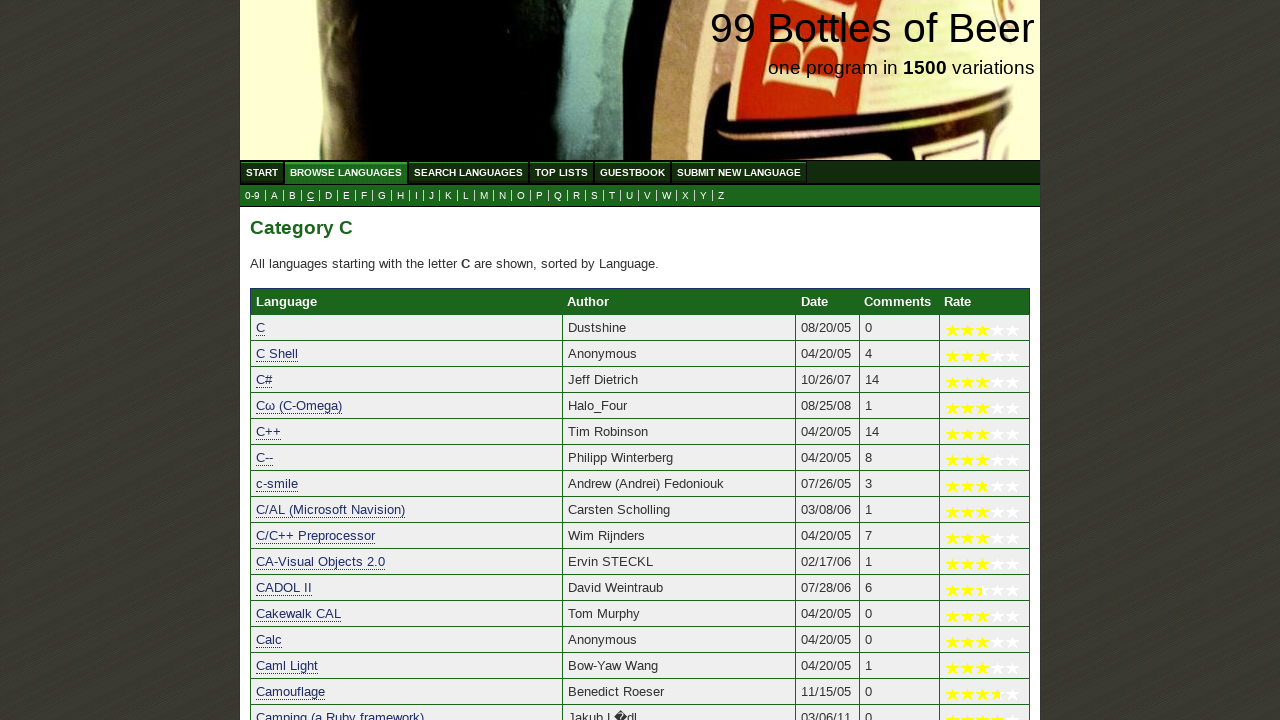

Verified 'Clean' starts with 'c'
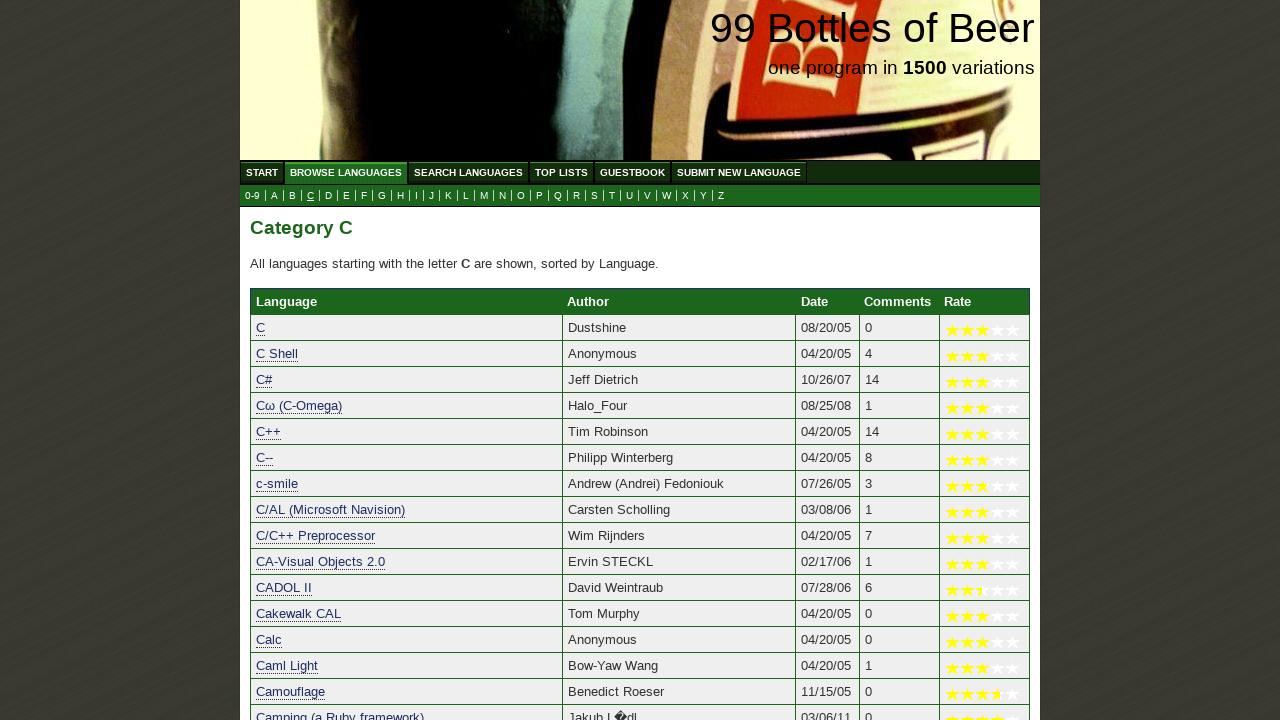

Verified 'click.EXE / instant.EXE' starts with 'c'
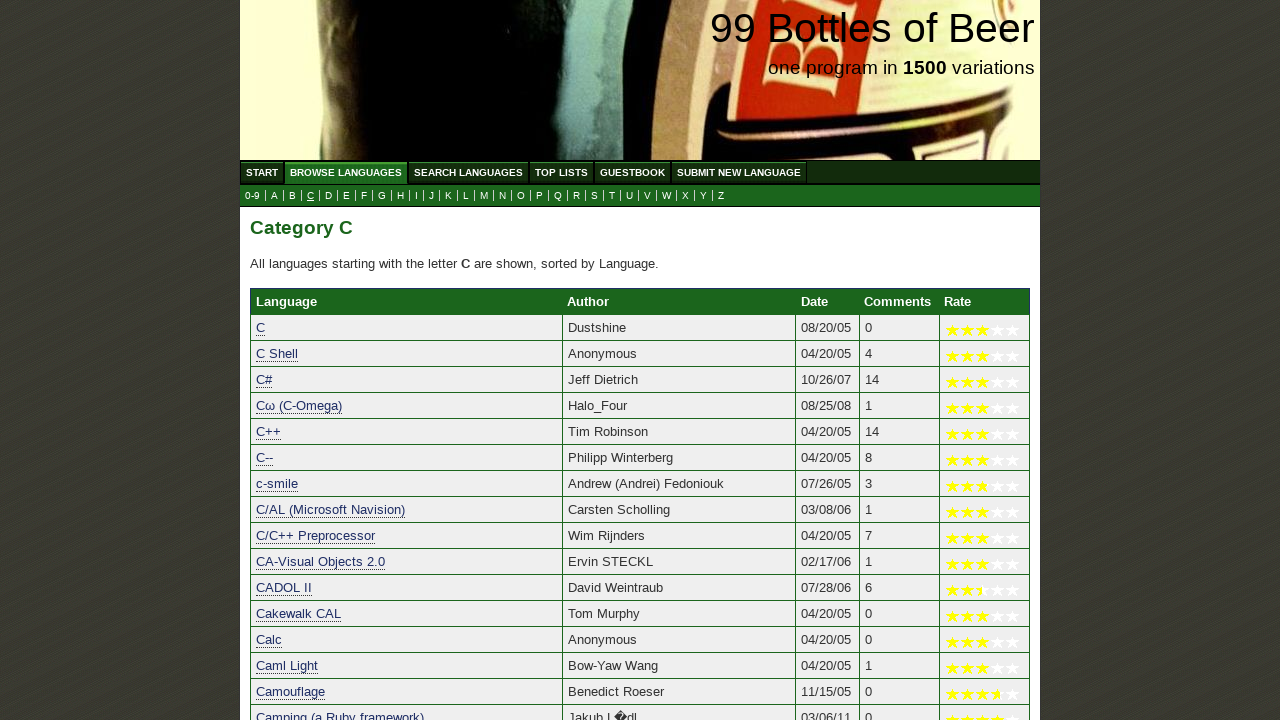

Verified 'Clipper' starts with 'c'
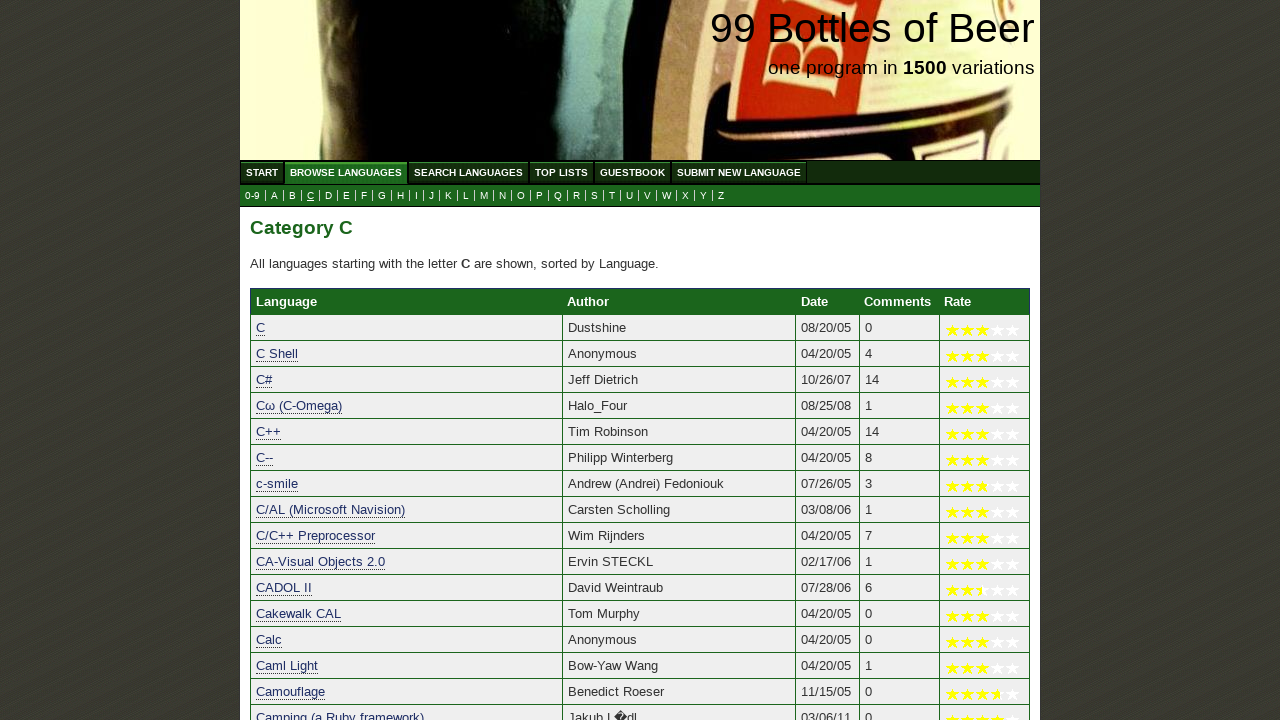

Verified 'CLIPS' starts with 'c'
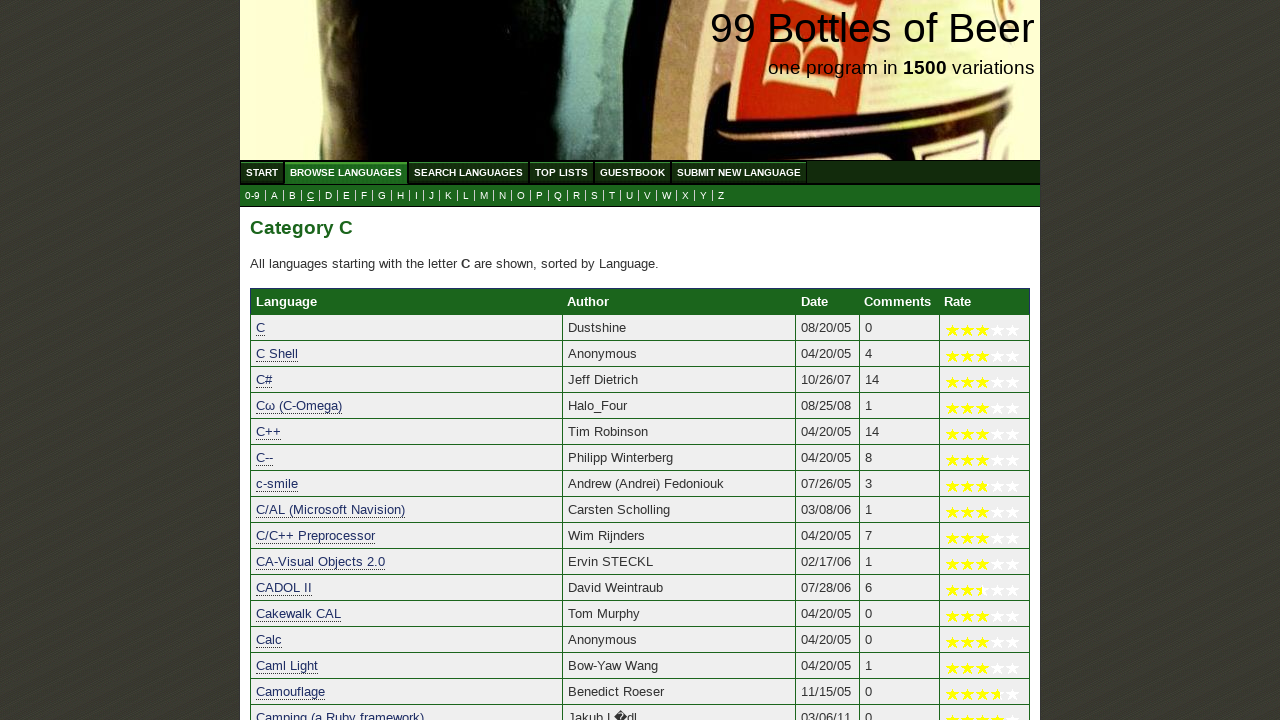

Verified 'CLIST' starts with 'c'
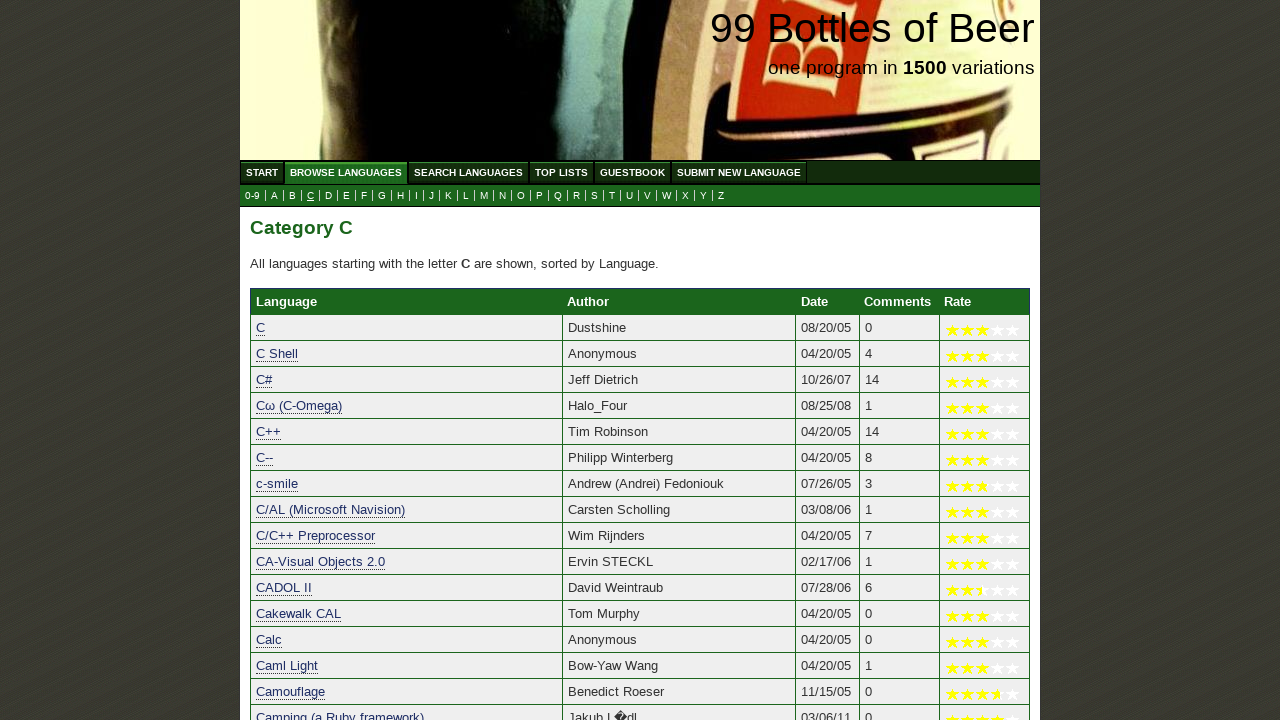

Verified 'CLLE' starts with 'c'
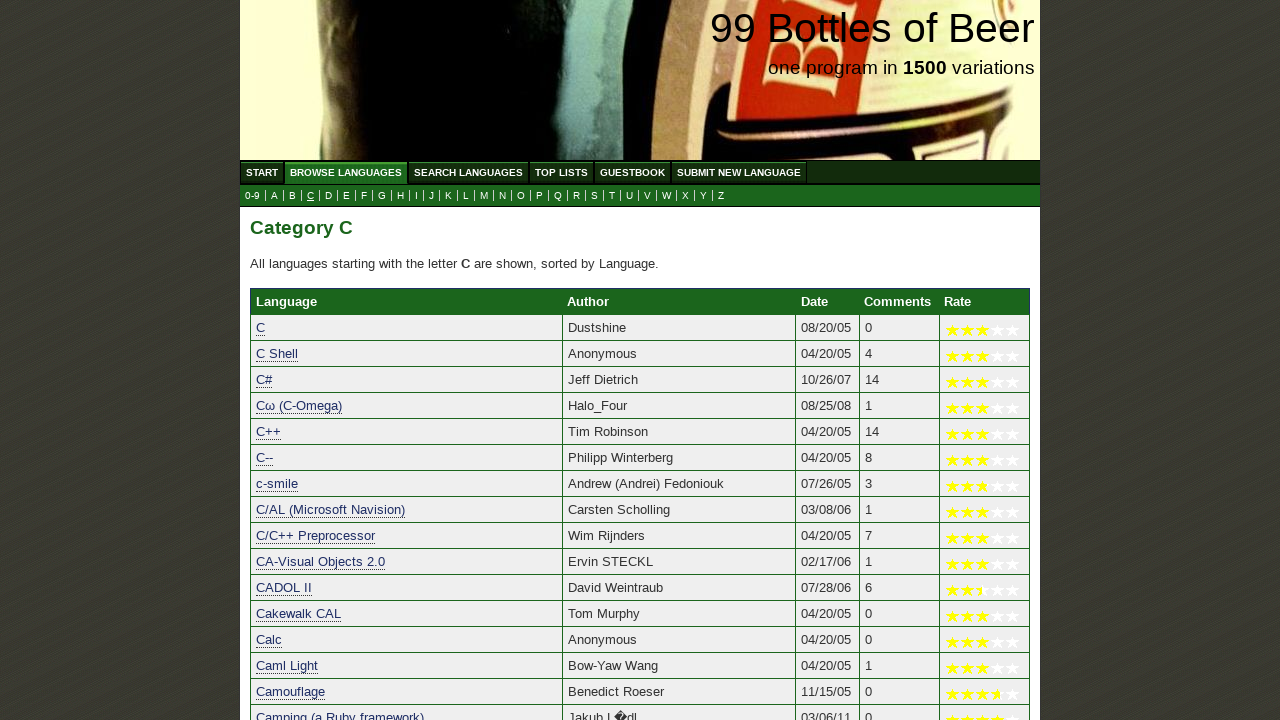

Verified 'clojure' starts with 'c'
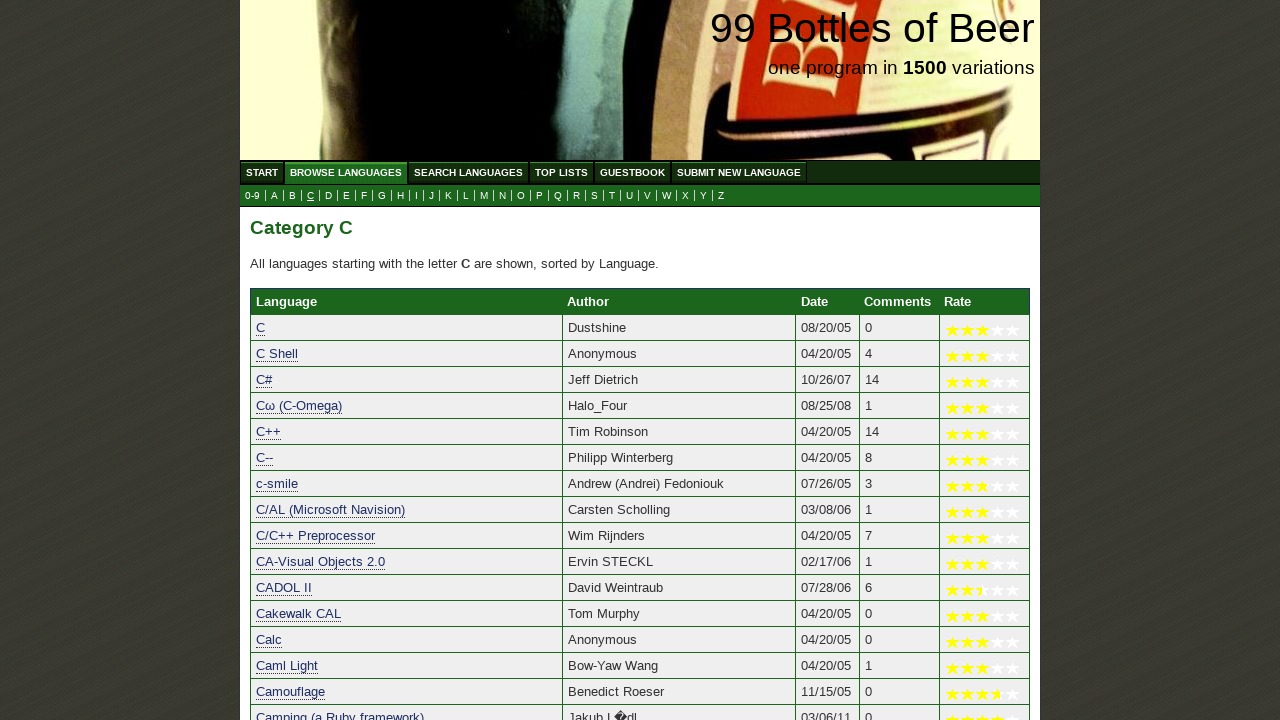

Verified 'CLOS' starts with 'c'
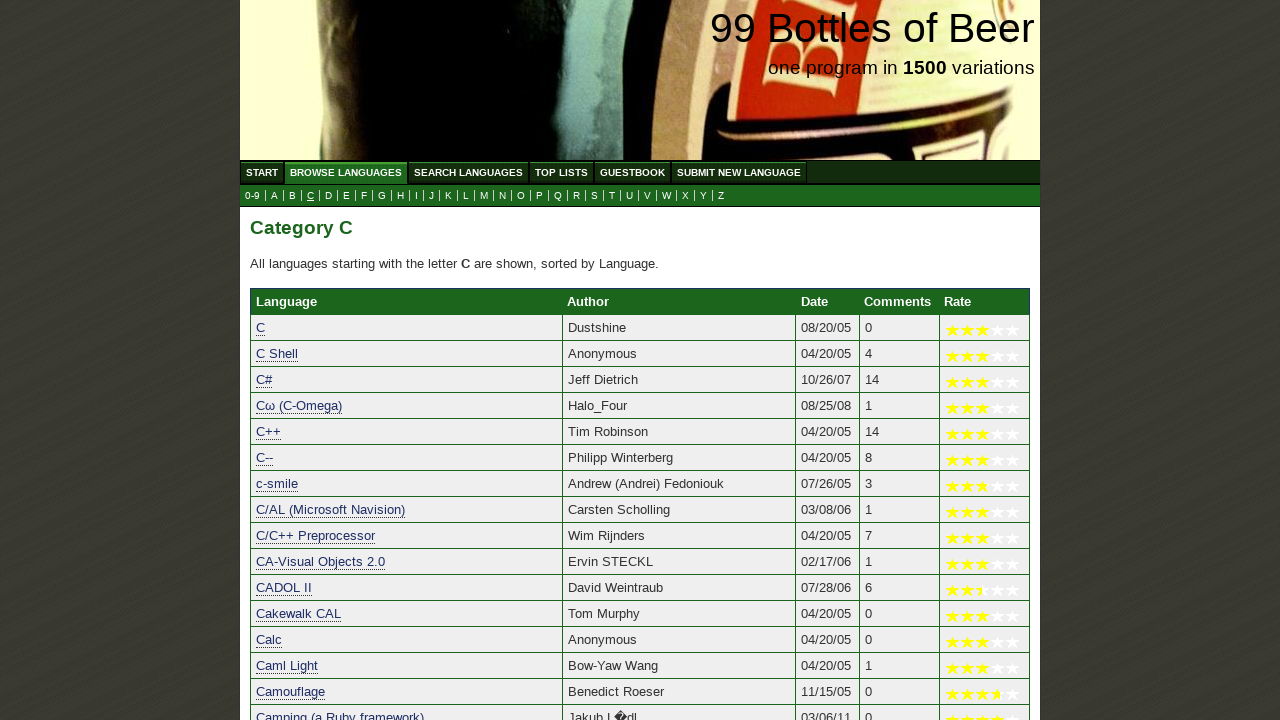

Verified 'CLU' starts with 'c'
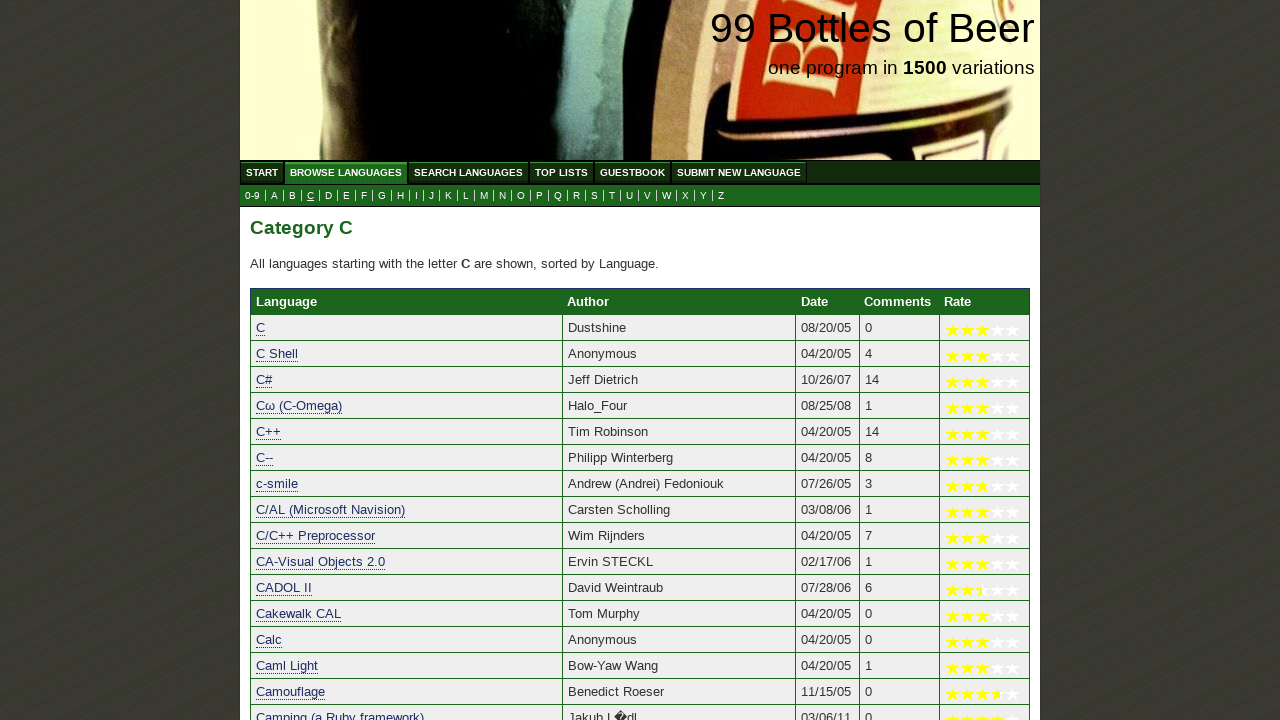

Verified 'cmake' starts with 'c'
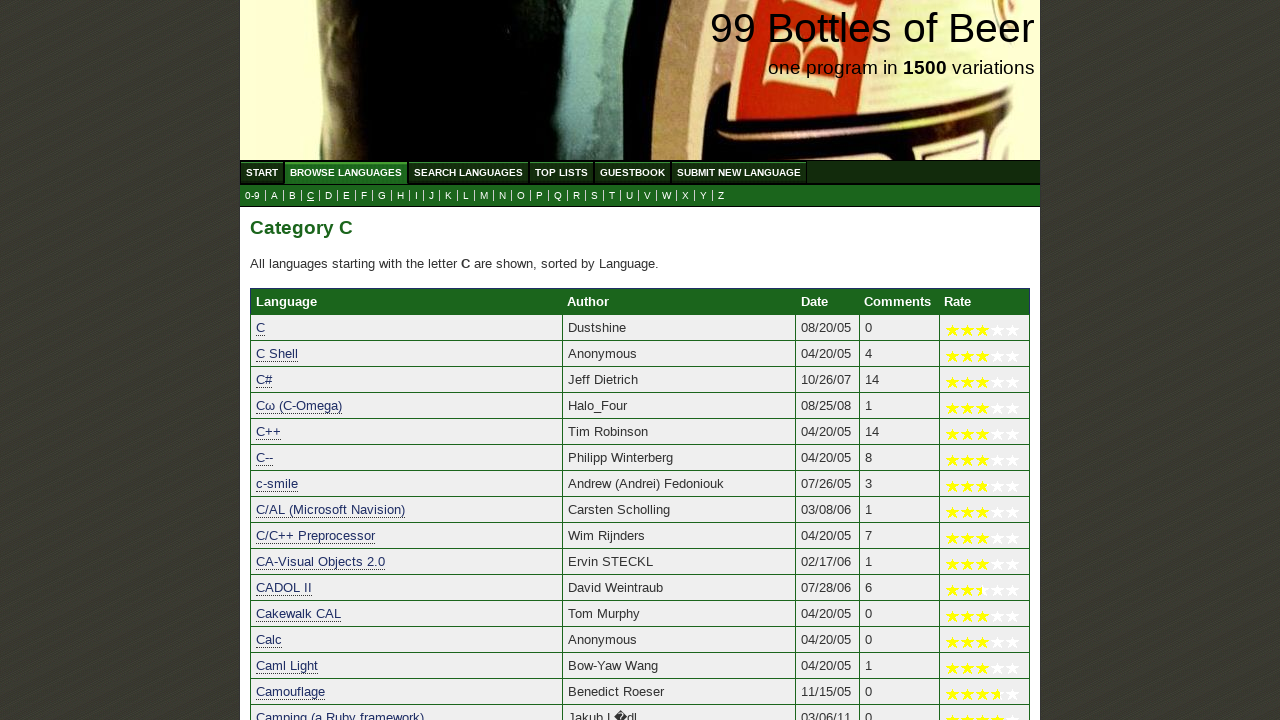

Verified 'CMS Pipelines' starts with 'c'
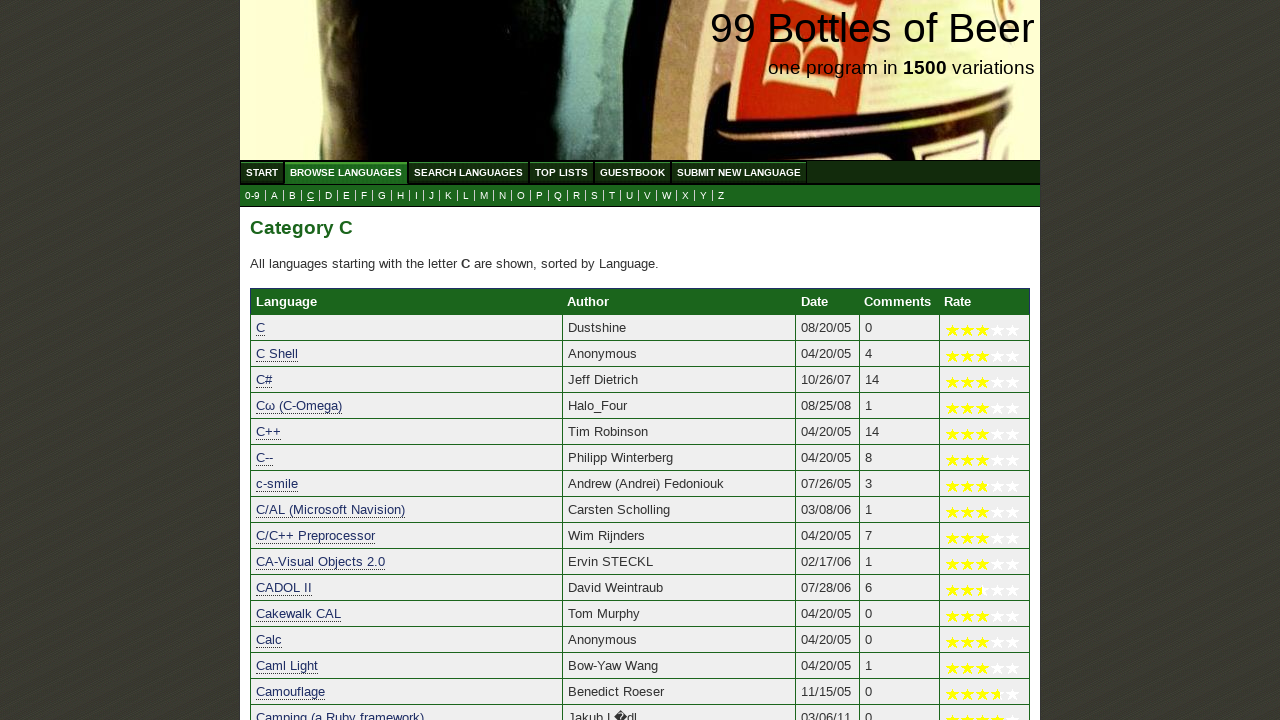

Verified 'COBOL' starts with 'c'
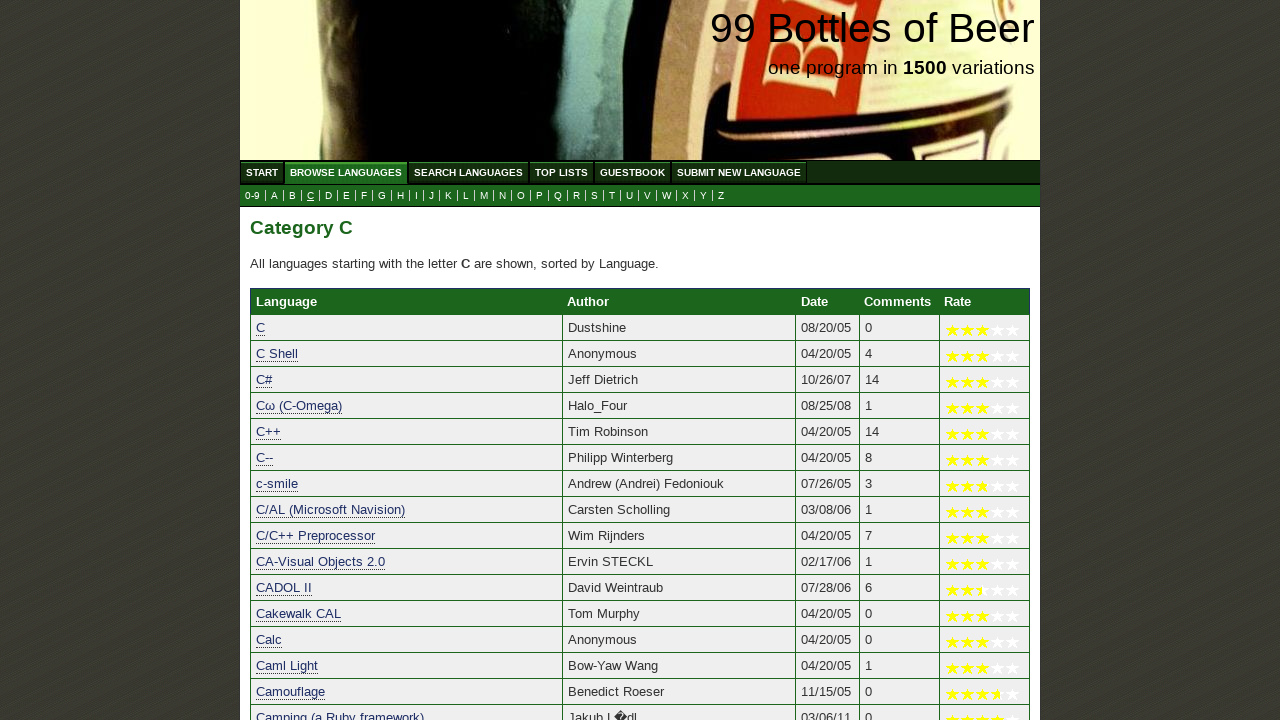

Verified 'Cobra' starts with 'c'
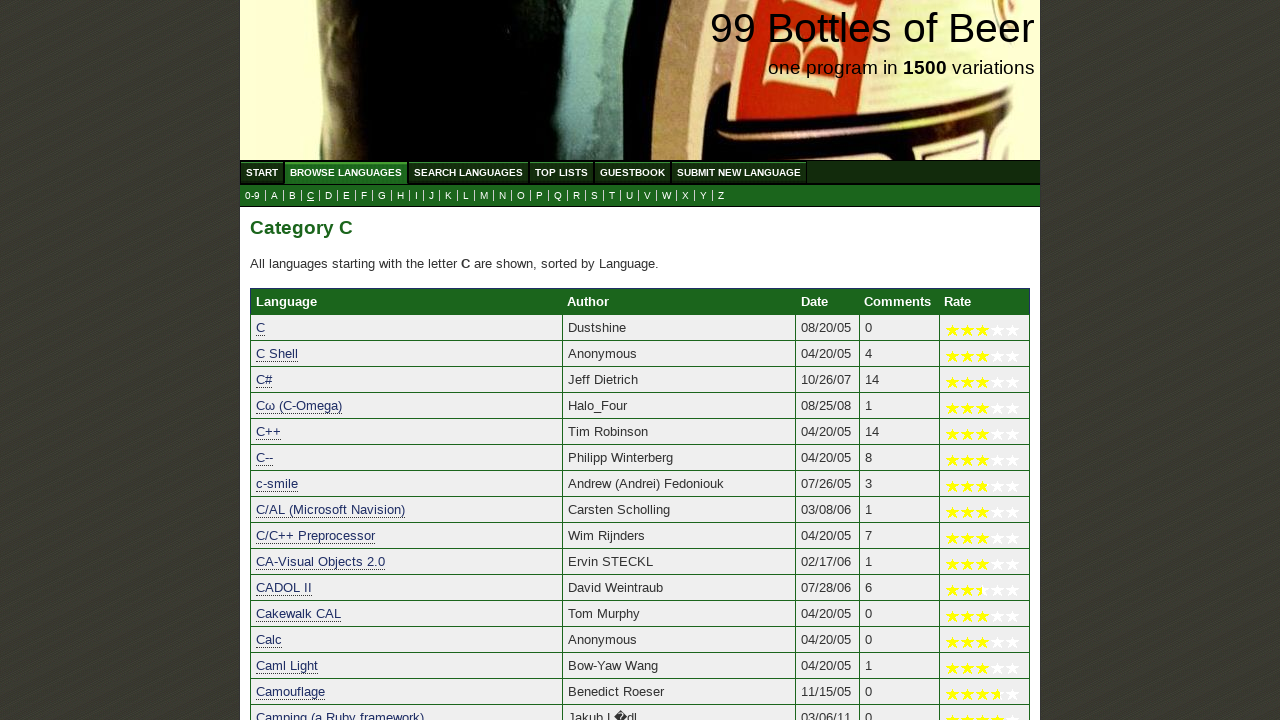

Verified 'coco' starts with 'c'
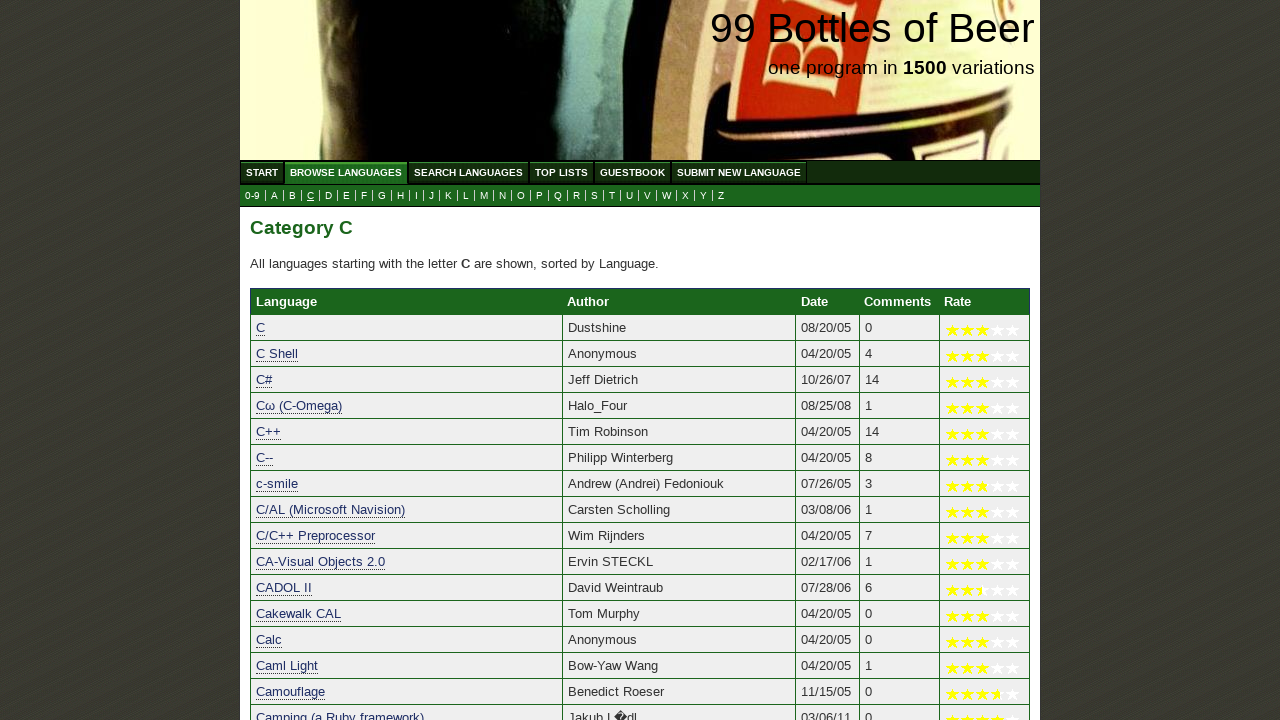

Verified 'COCOA' starts with 'c'
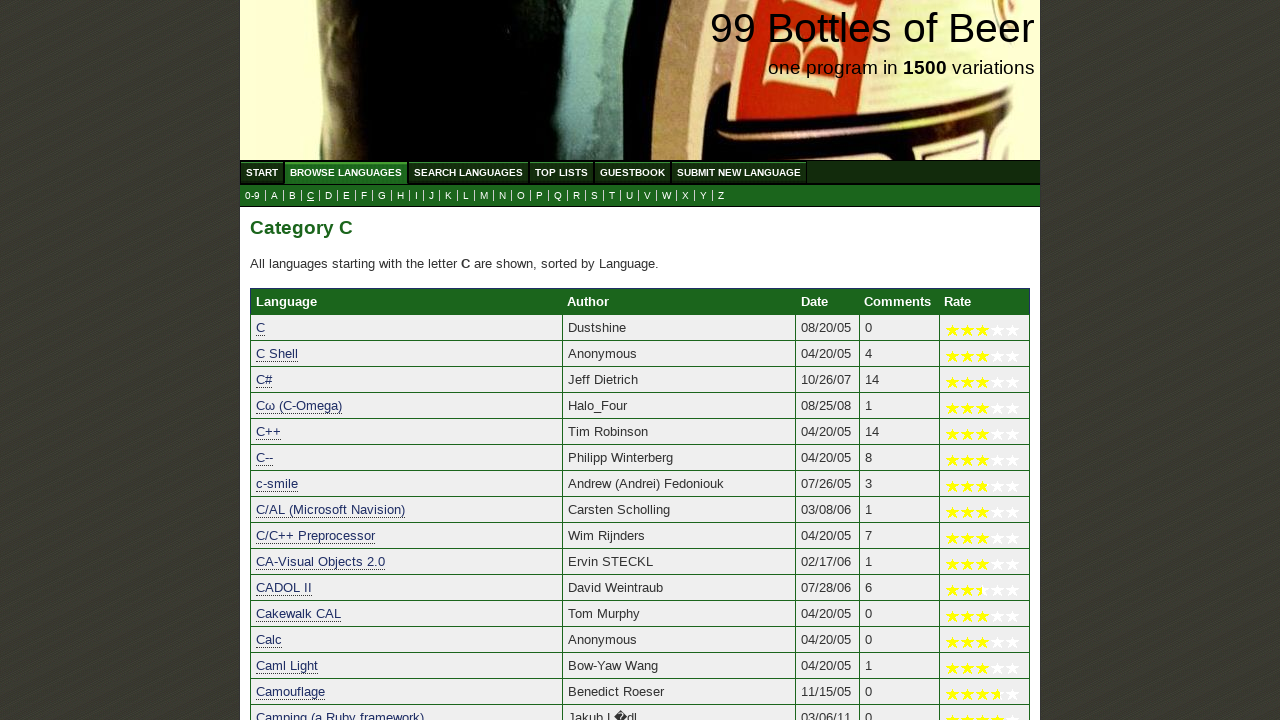

Verified 'Coffee' starts with 'c'
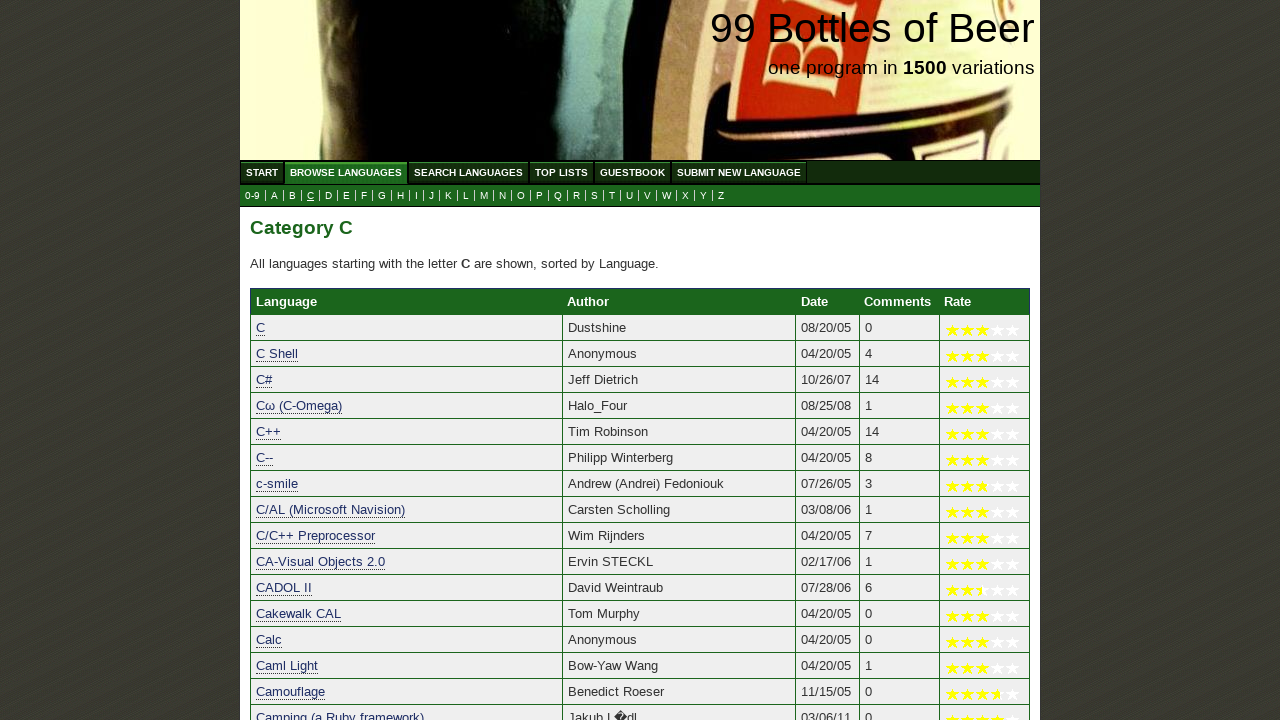

Verified 'Cold Fusion' starts with 'c'
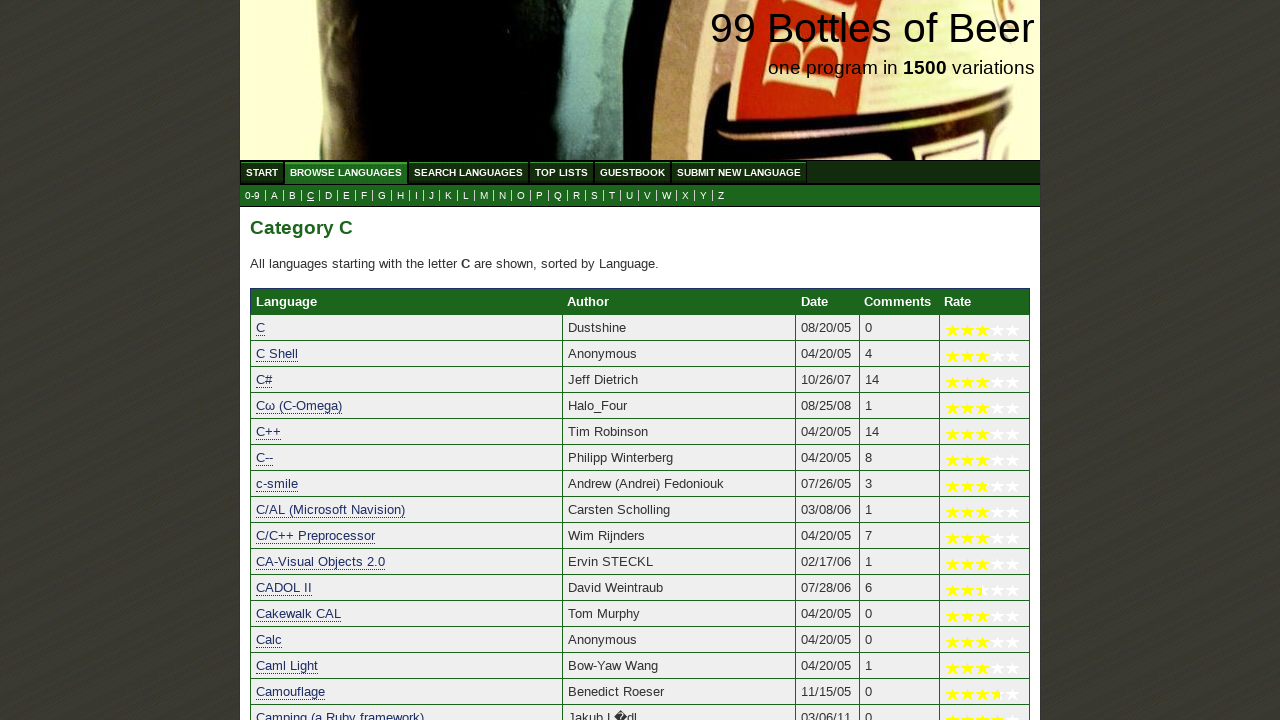

Verified 'COMAL' starts with 'c'
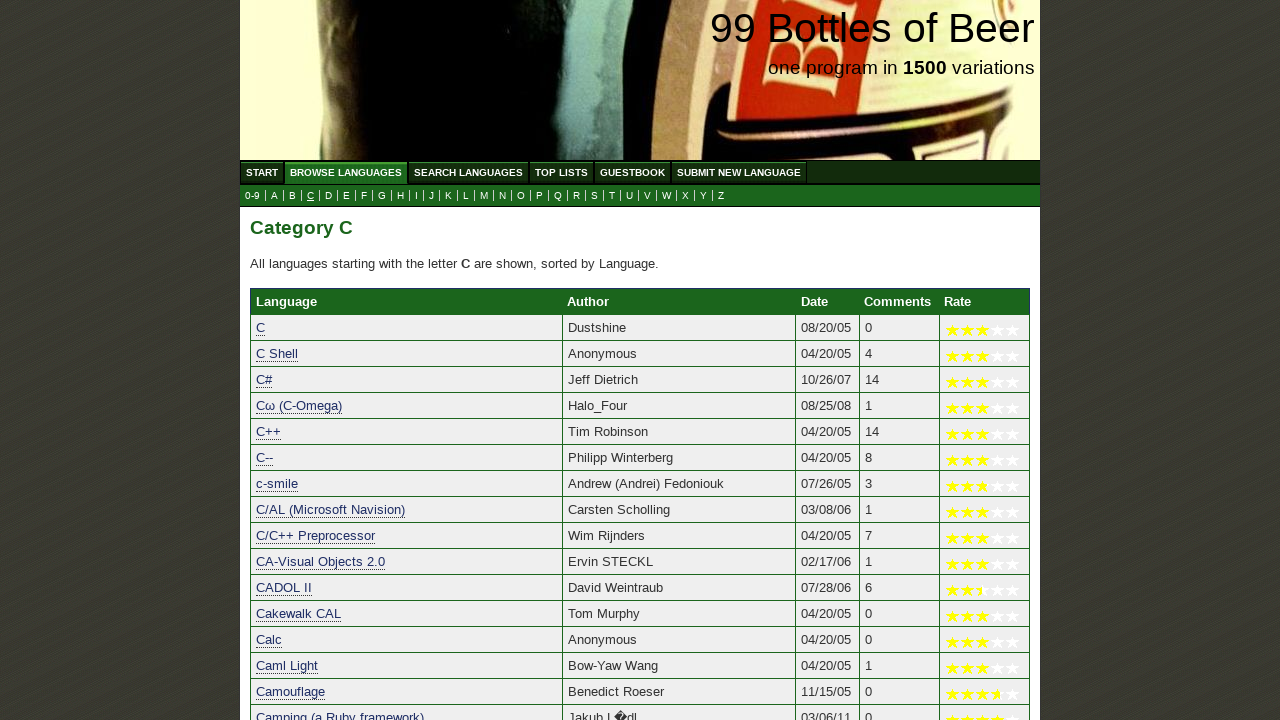

Verified 'Comega' starts with 'c'
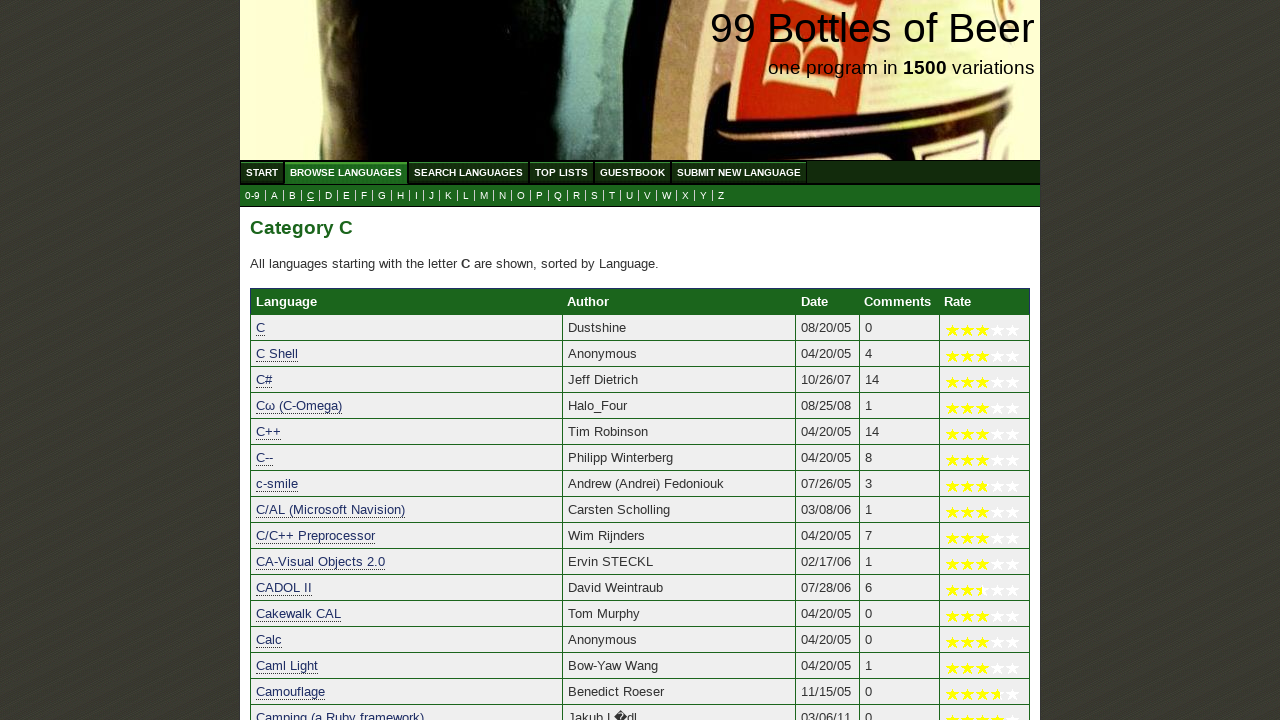

Verified 'Commodore 64 BASIC (V2)' starts with 'c'
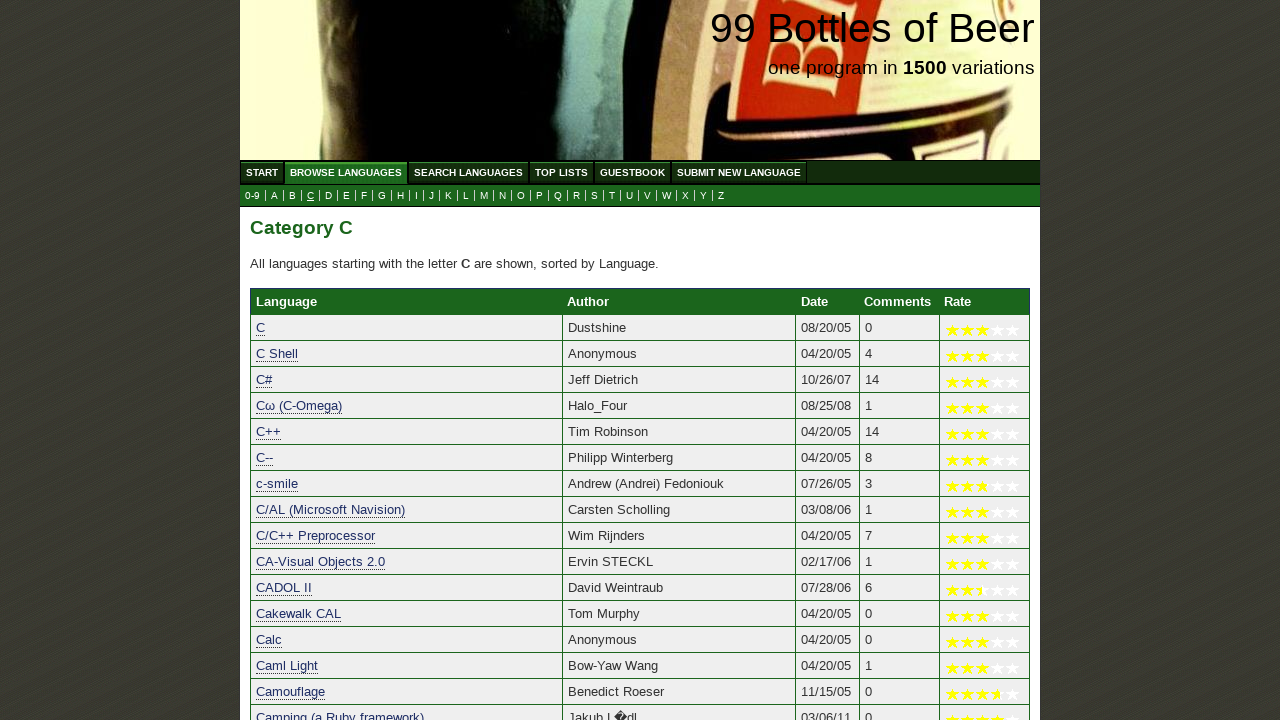

Verified 'Commodore 8-bit Basic' starts with 'c'
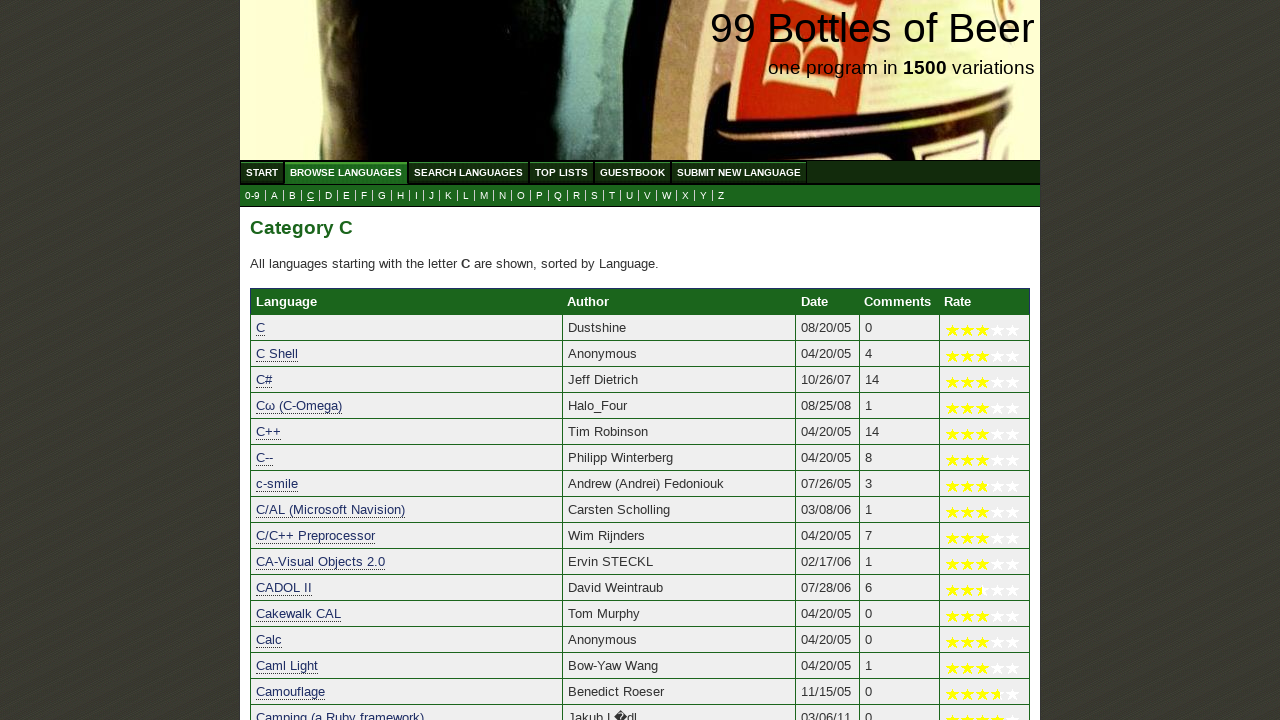

Verified 'Commodore Basic V2' starts with 'c'
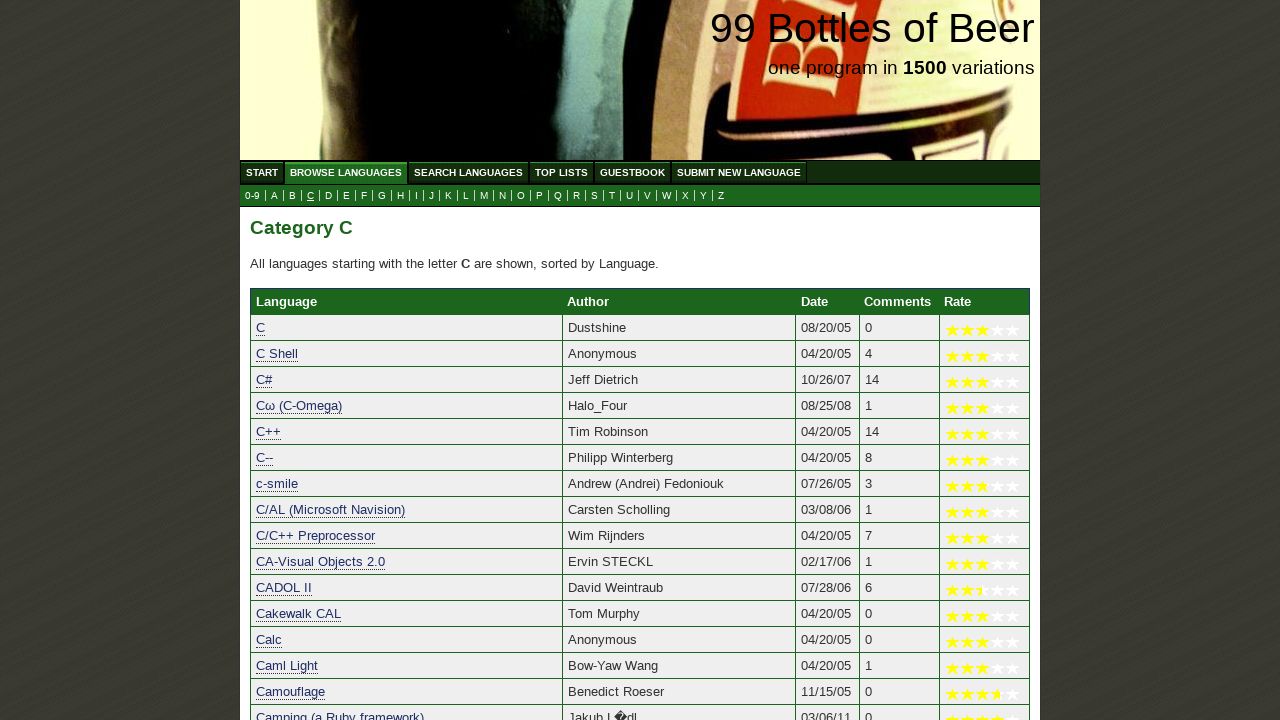

Verified 'Common Lisp' starts with 'c'
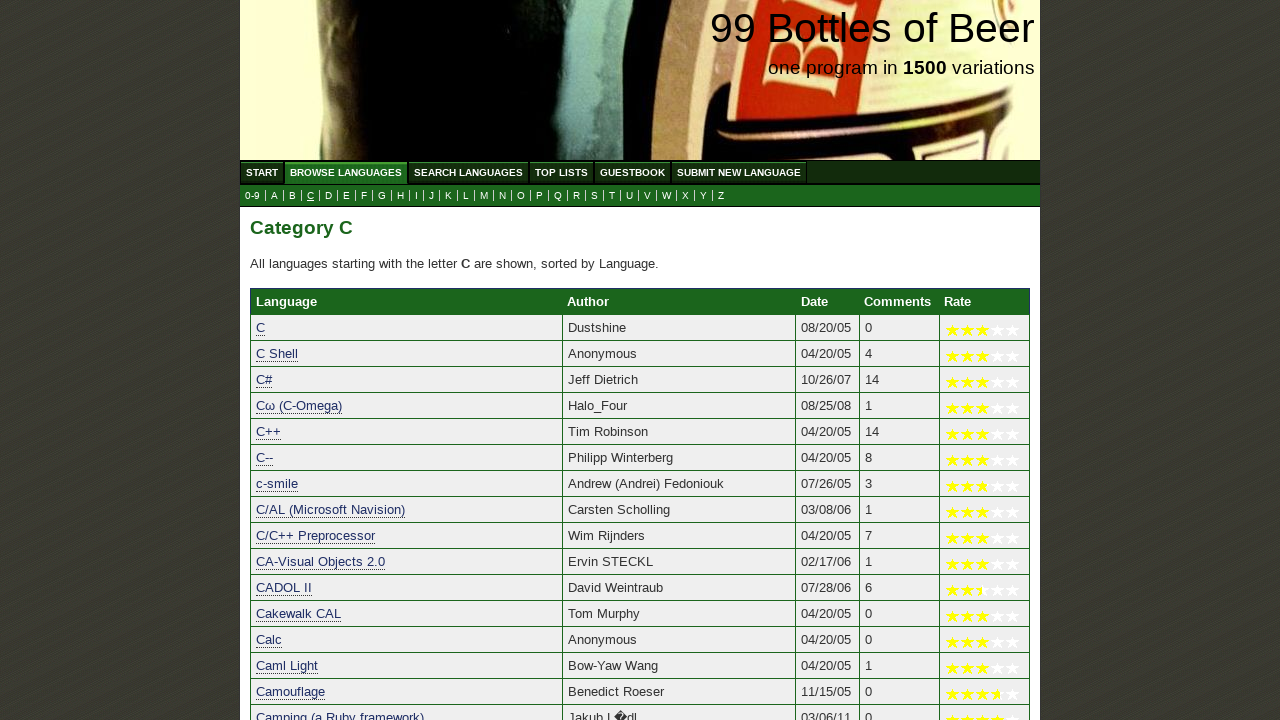

Verified 'ComWic' starts with 'c'
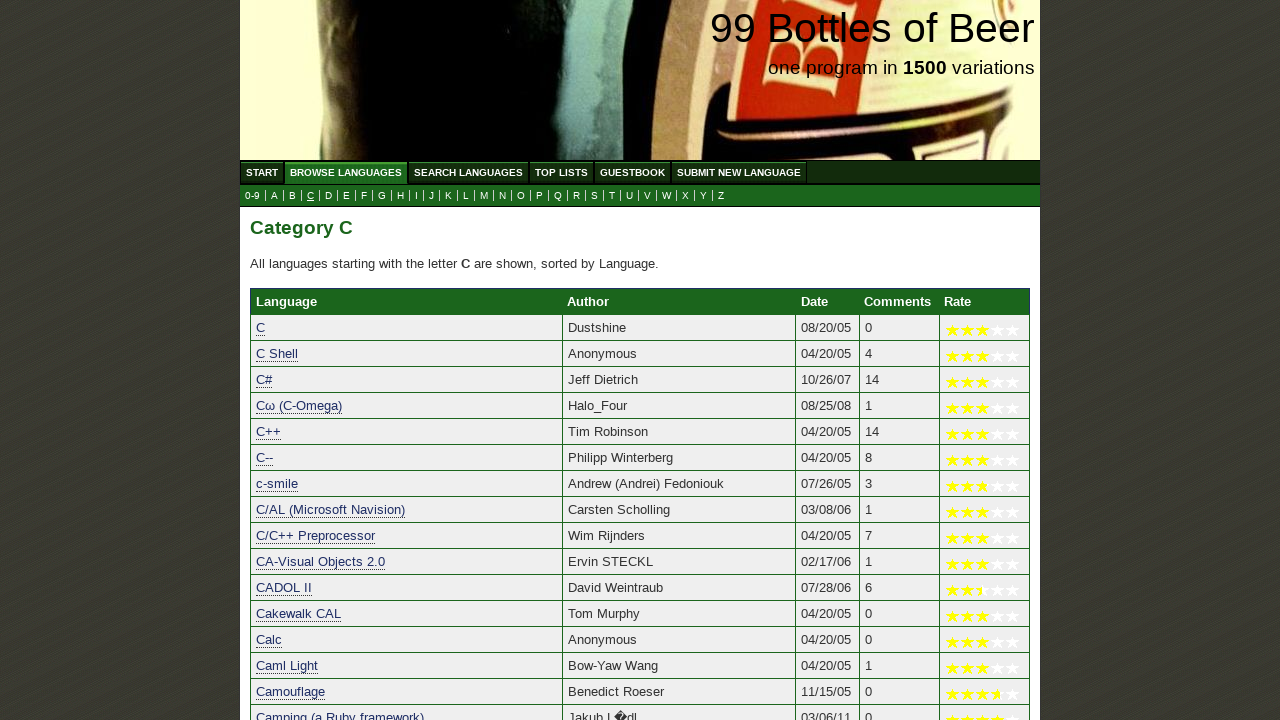

Verified 'coNCePTuaL' starts with 'c'
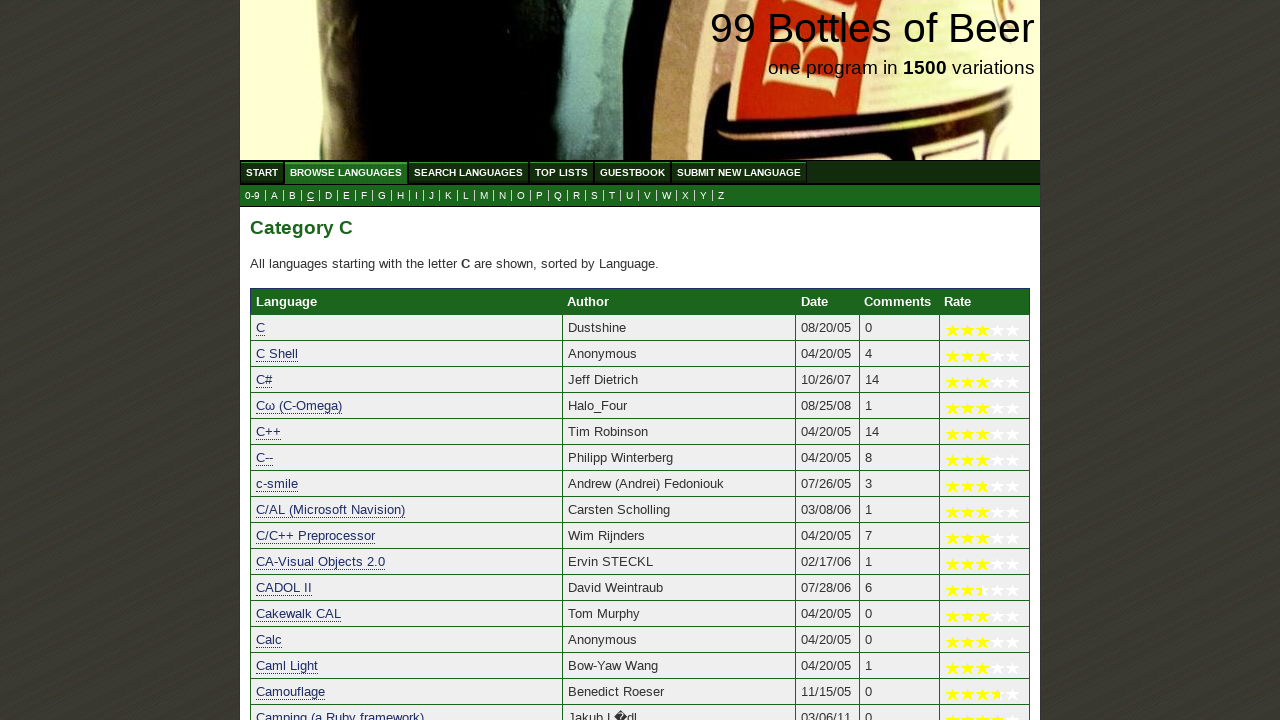

Verified 'Concurrent Clean' starts with 'c'
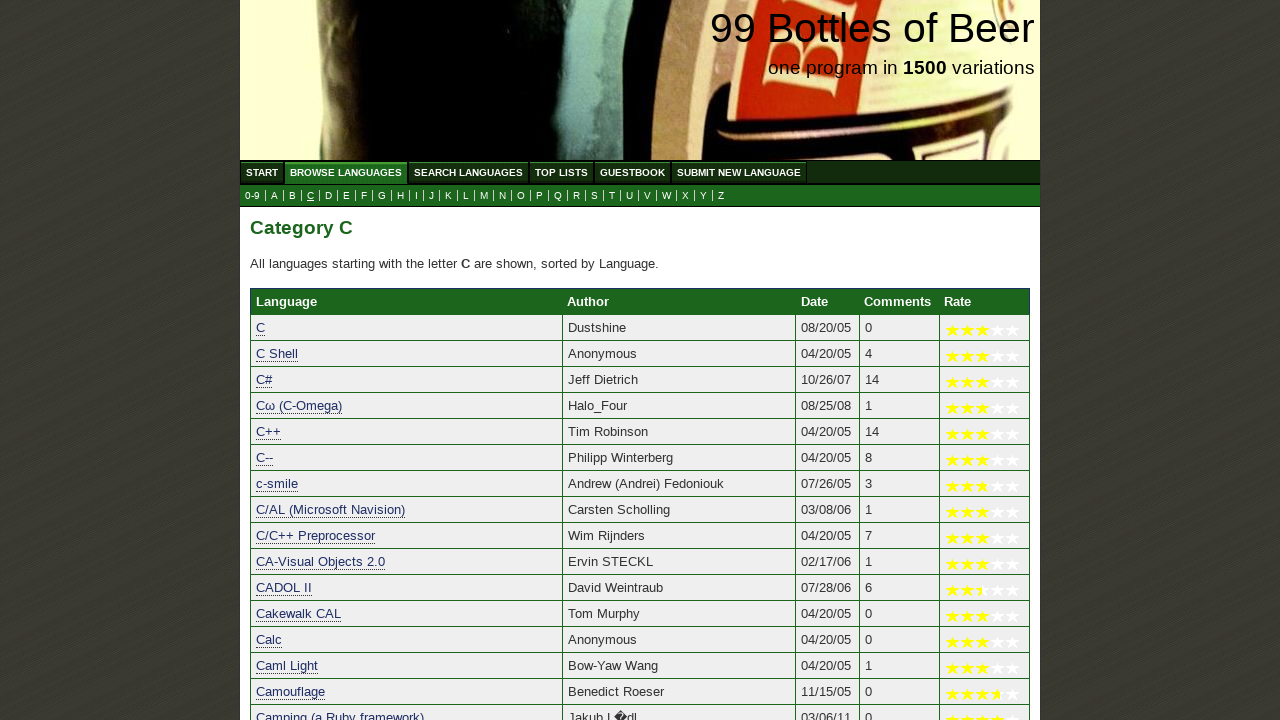

Verified 'Condit' starts with 'c'
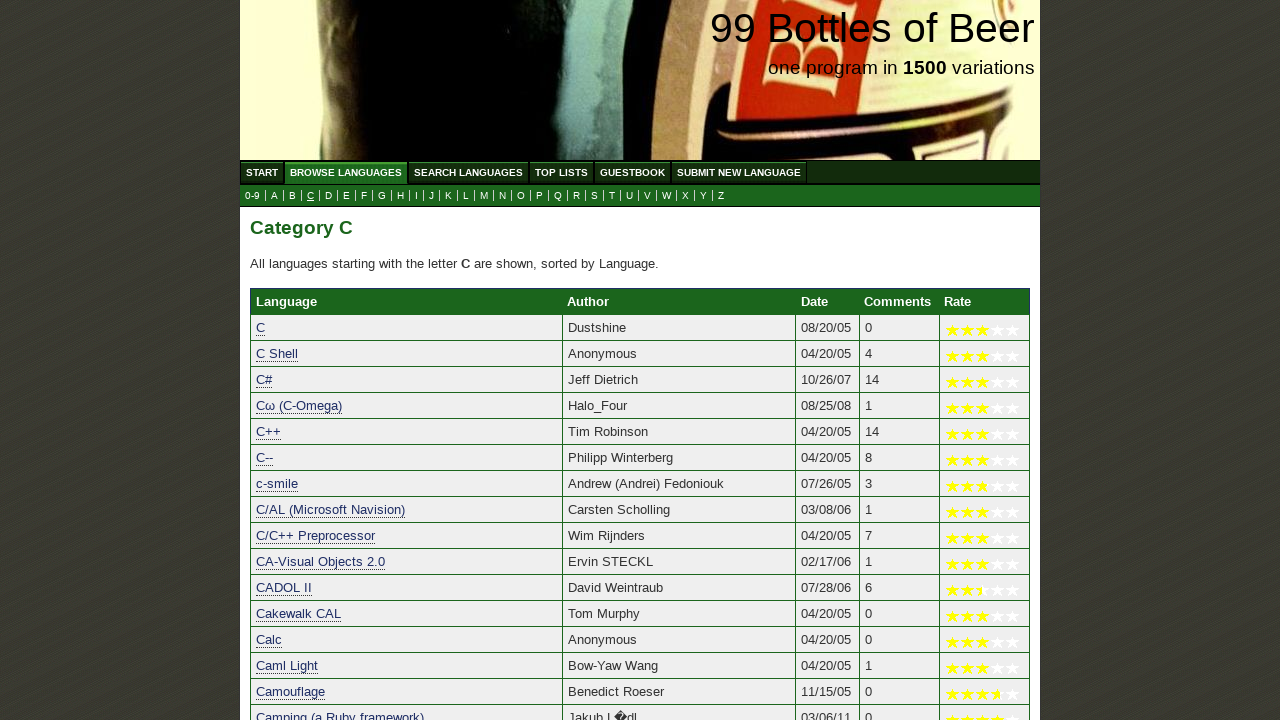

Verified 'CONNECT built-in script language' starts with 'c'
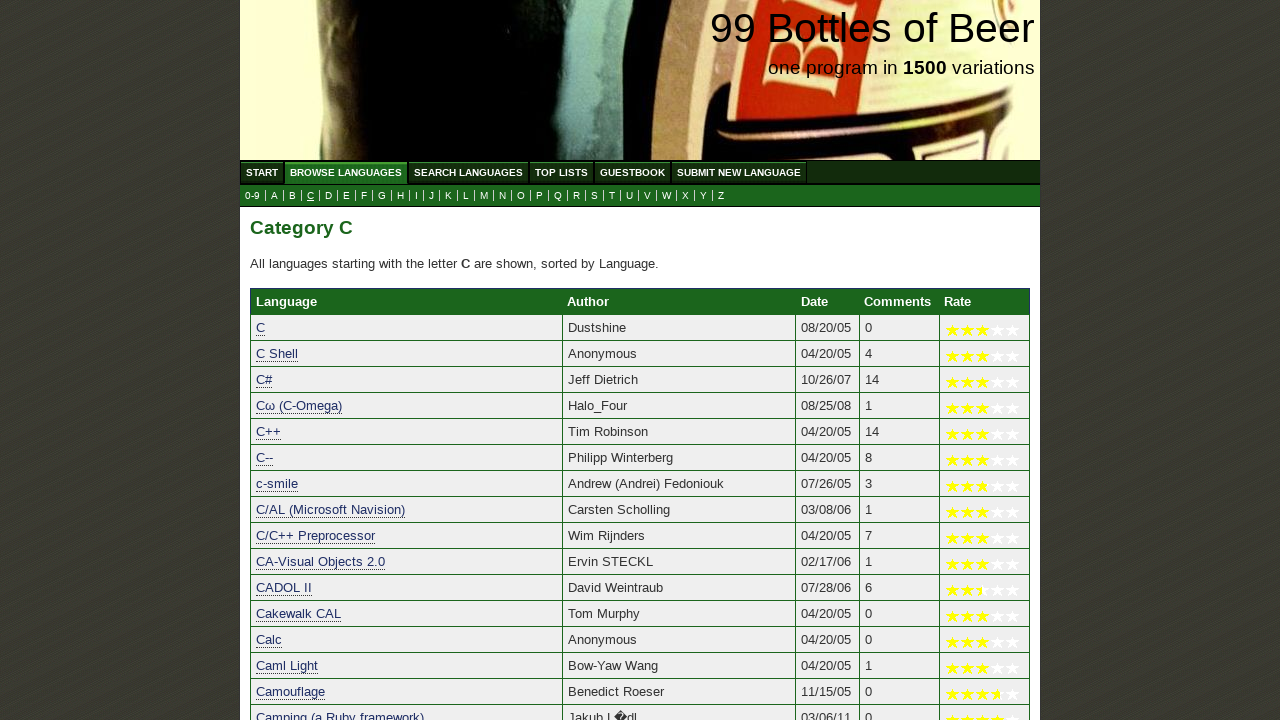

Verified 'CONTROL-M/Analyzer' starts with 'c'
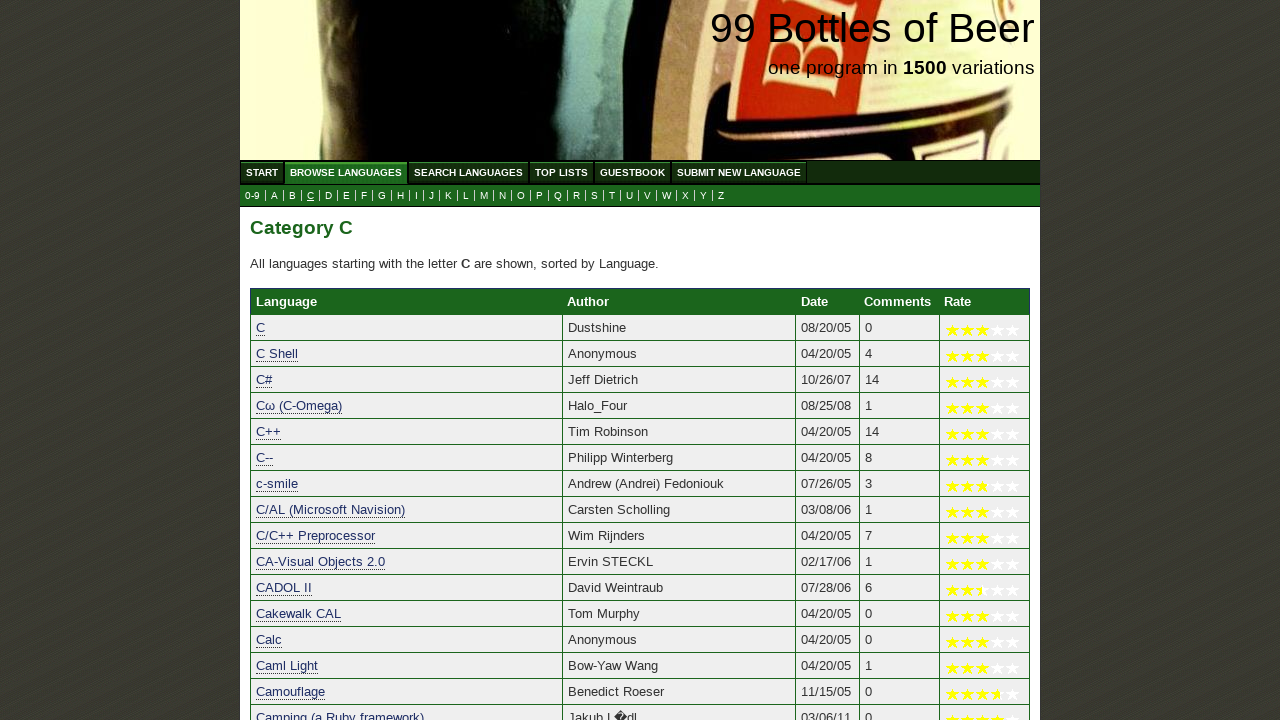

Verified 'Conzept 16' starts with 'c'
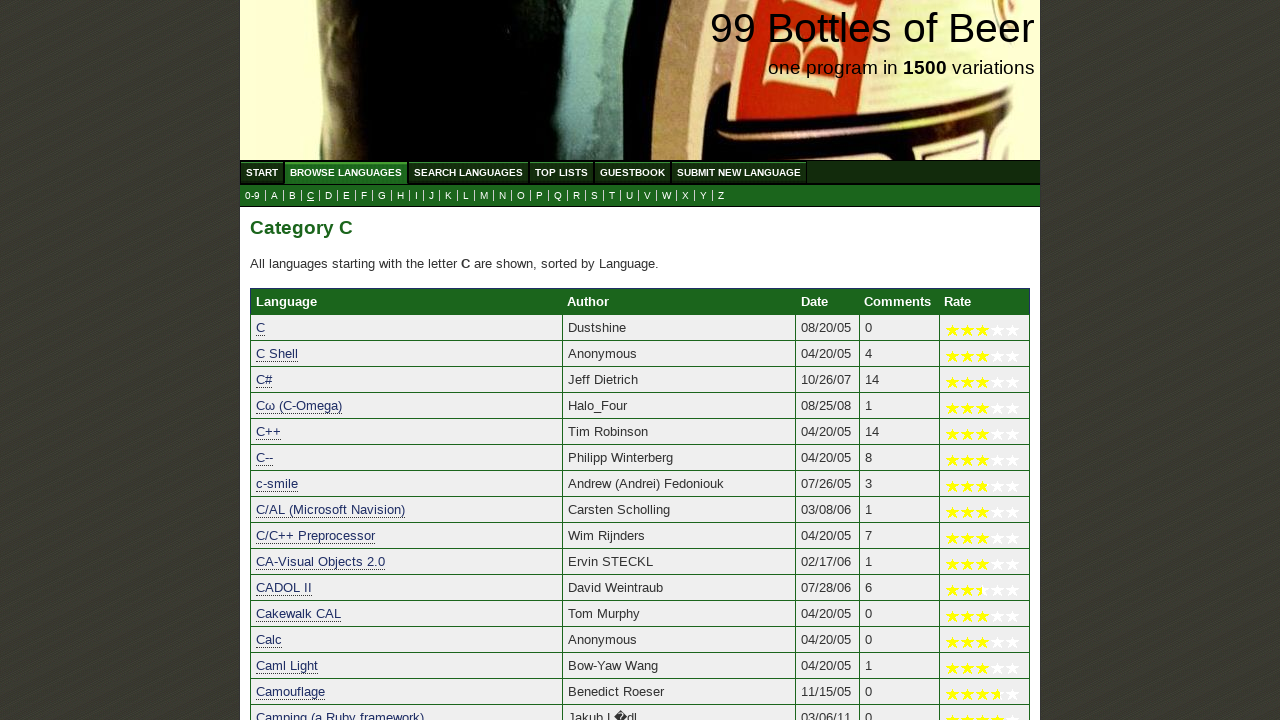

Verified 'Cool' starts with 'c'
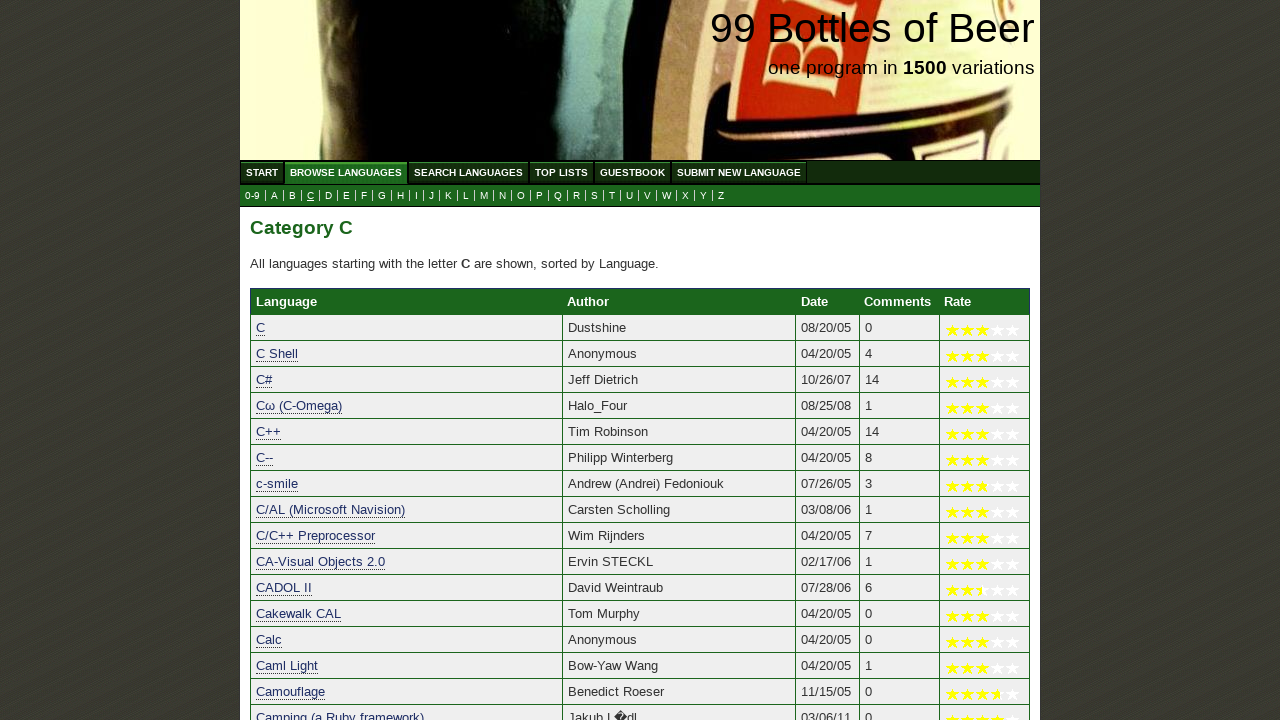

Verified 'coq' starts with 'c'
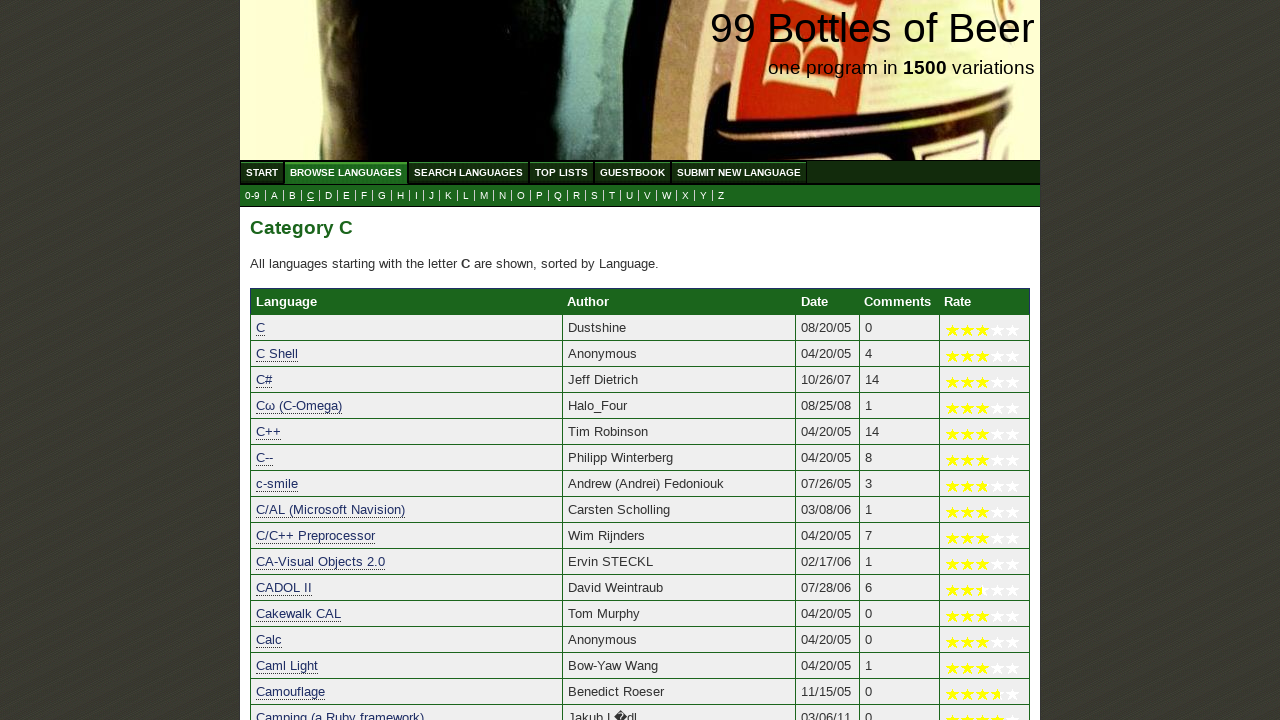

Verified 'CoreASM' starts with 'c'
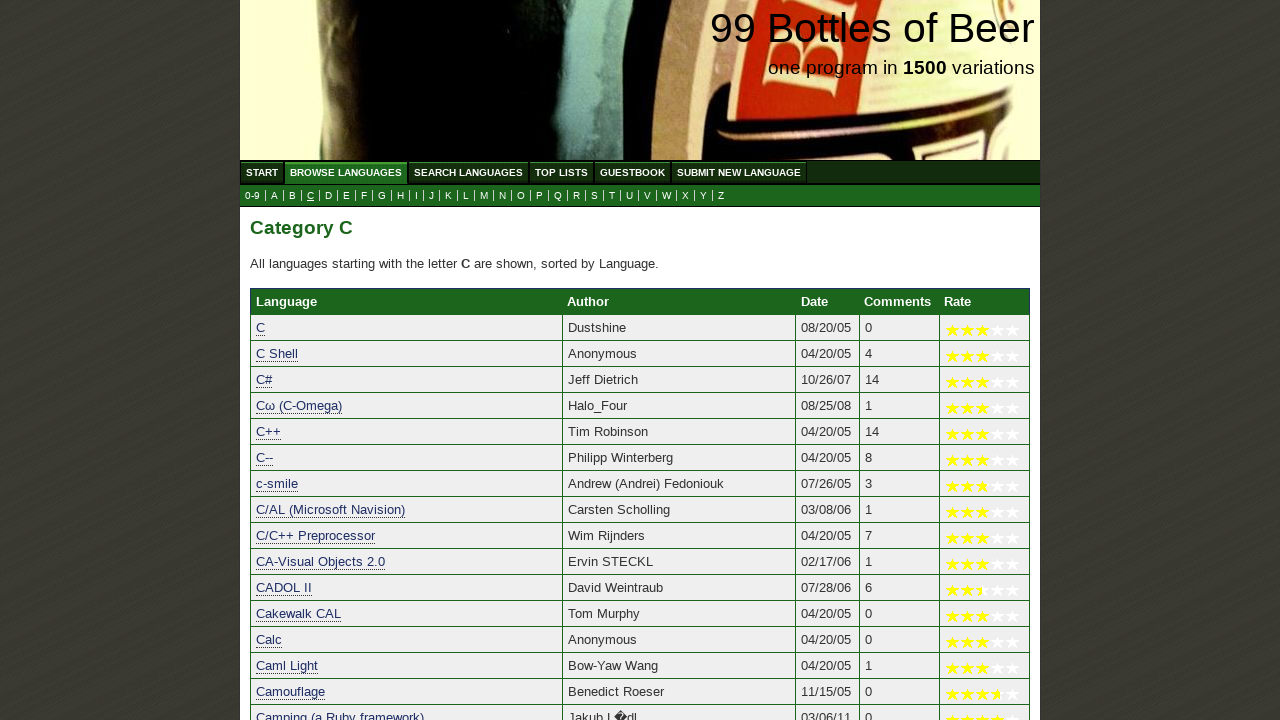

Verified 'Corn' starts with 'c'
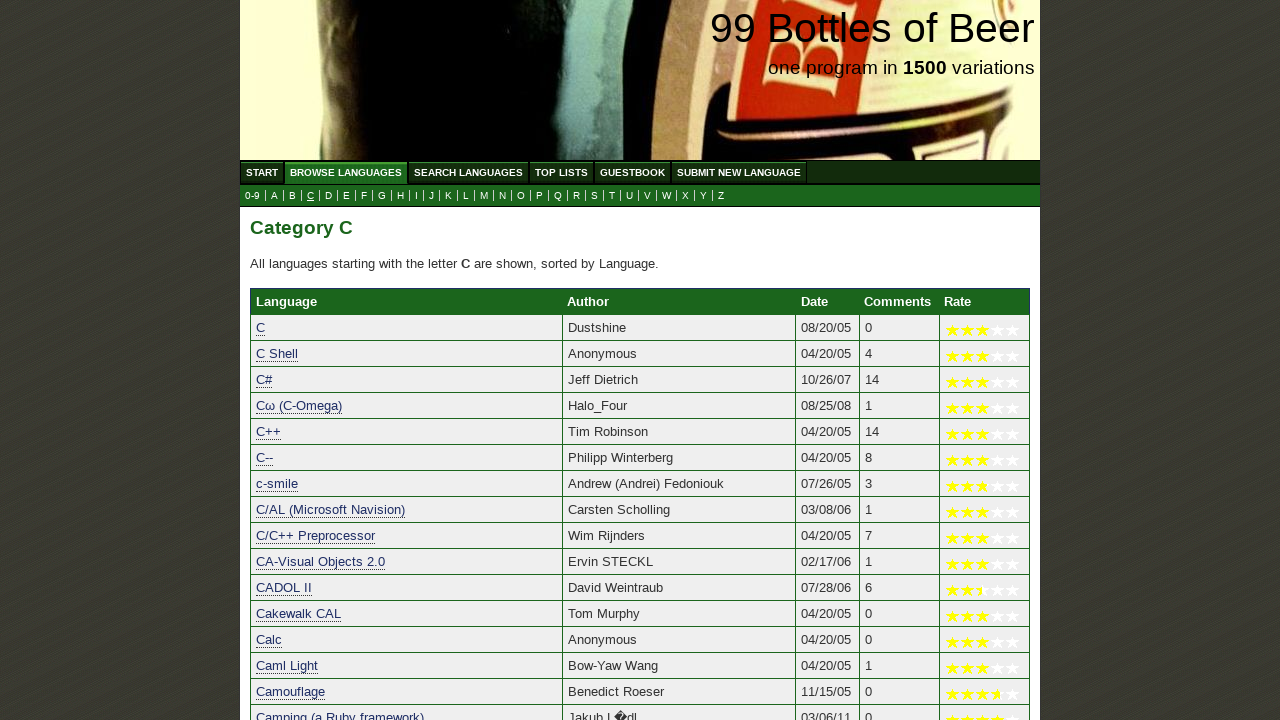

Verified 'CorVu' starts with 'c'
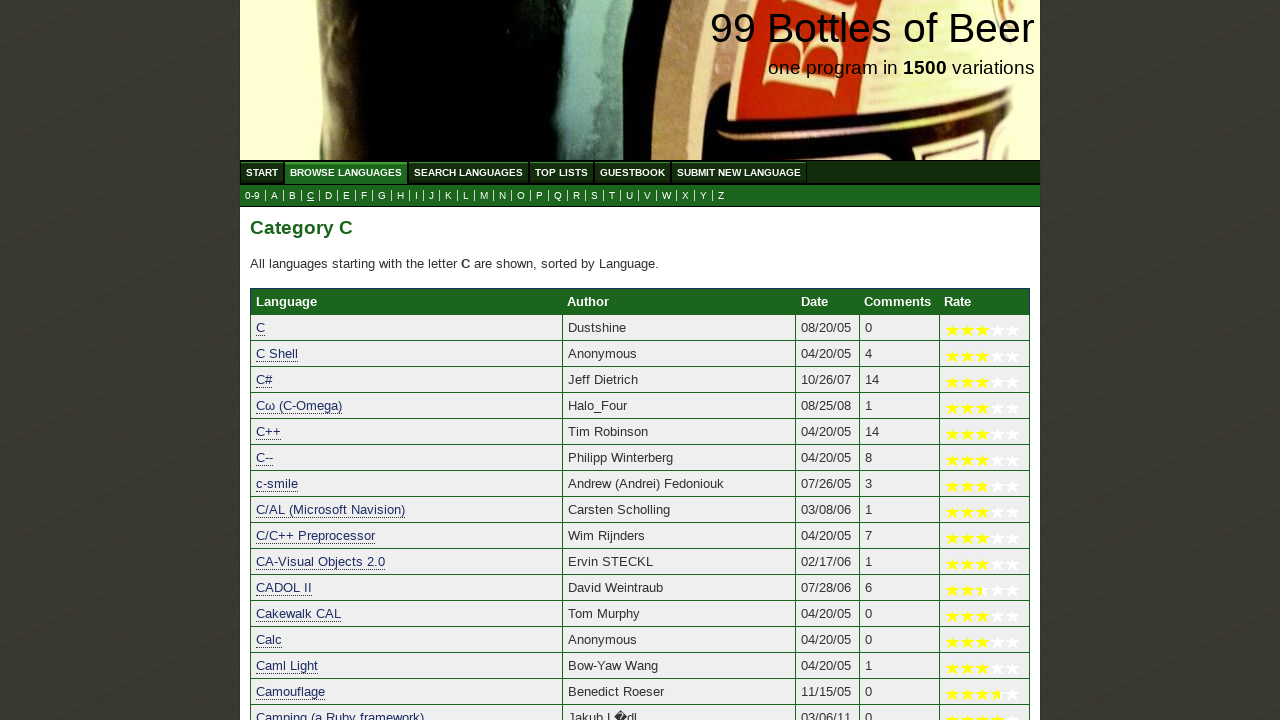

Verified 'Cow' starts with 'c'
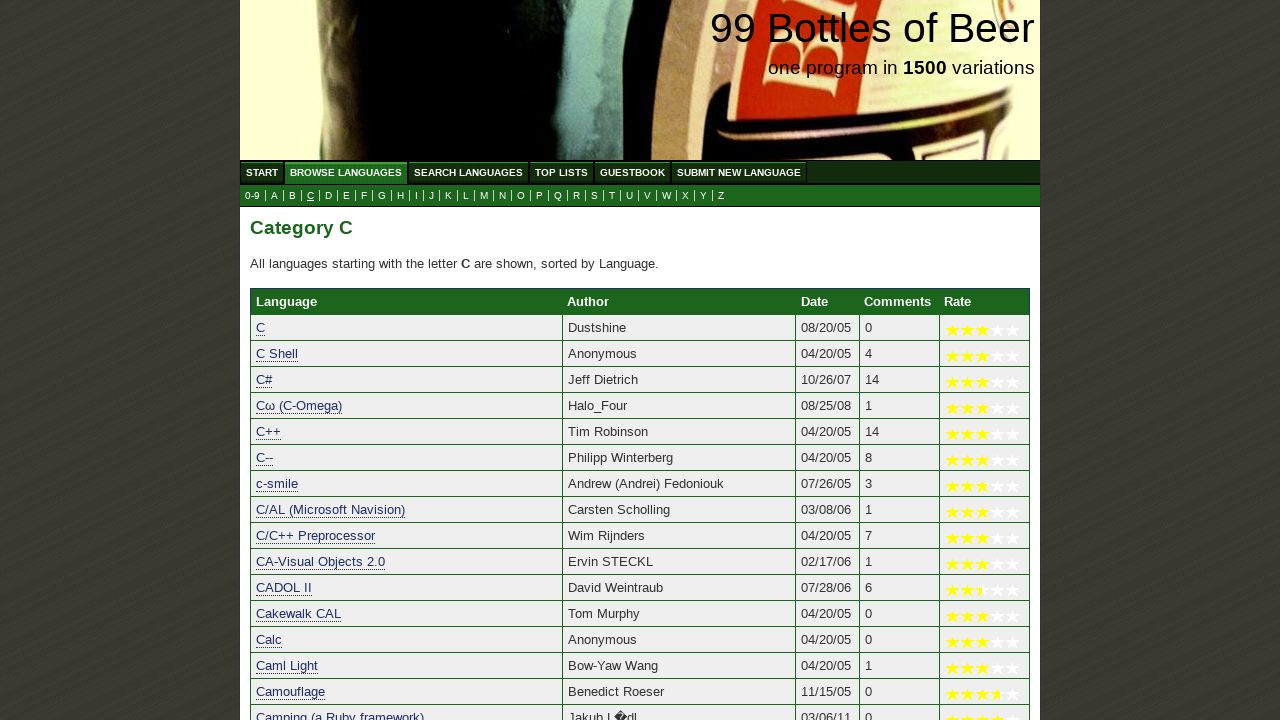

Verified 'CRM114' starts with 'c'
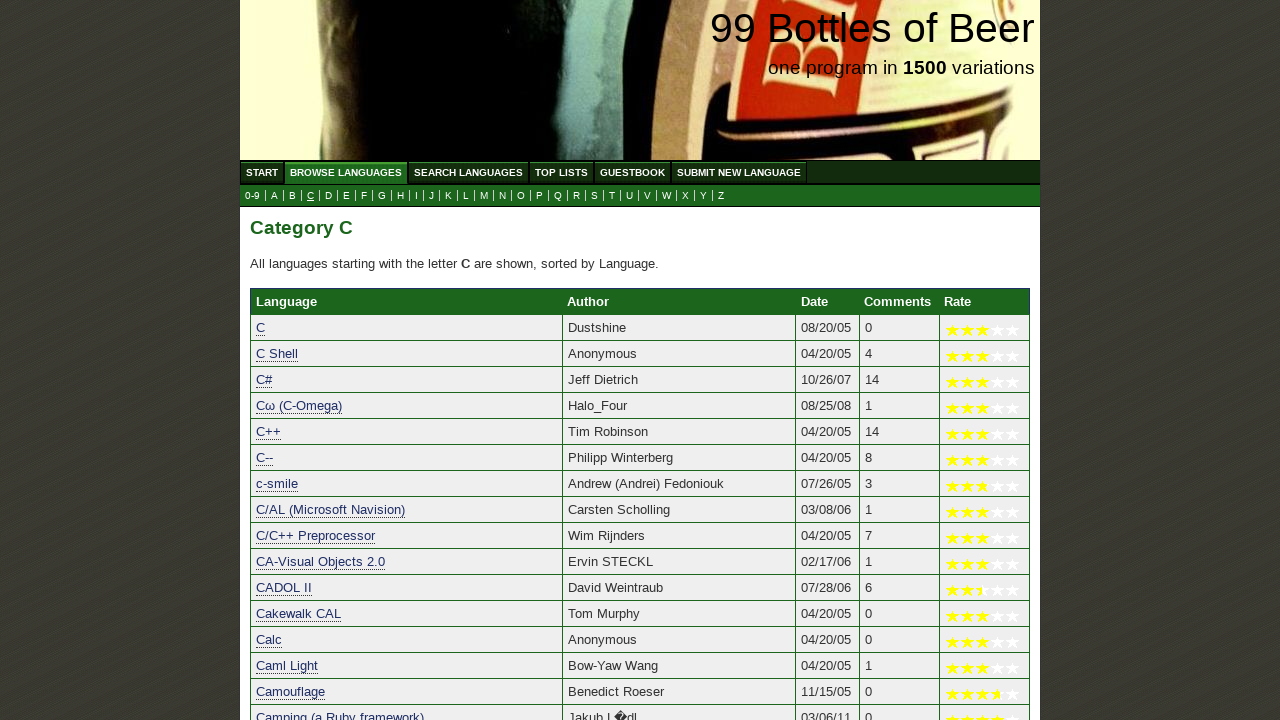

Verified 'Crystal Reports Formula' starts with 'c'
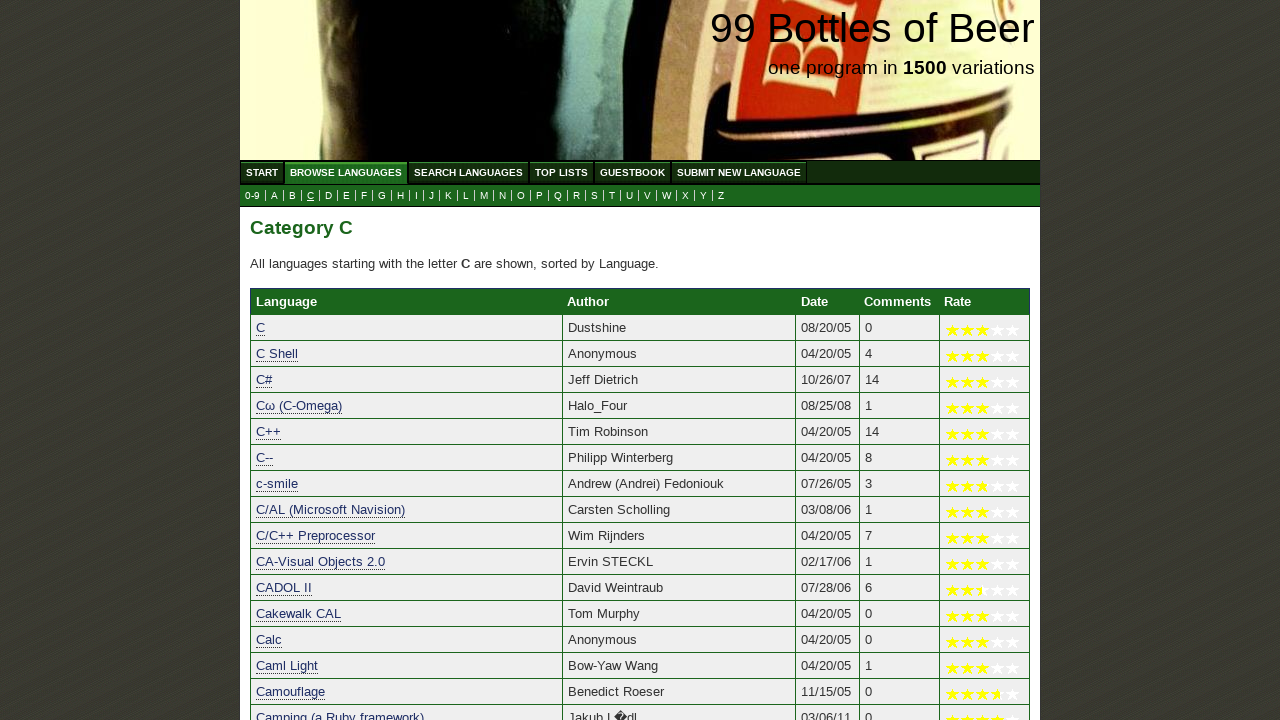

Verified 'CSC4' starts with 'c'
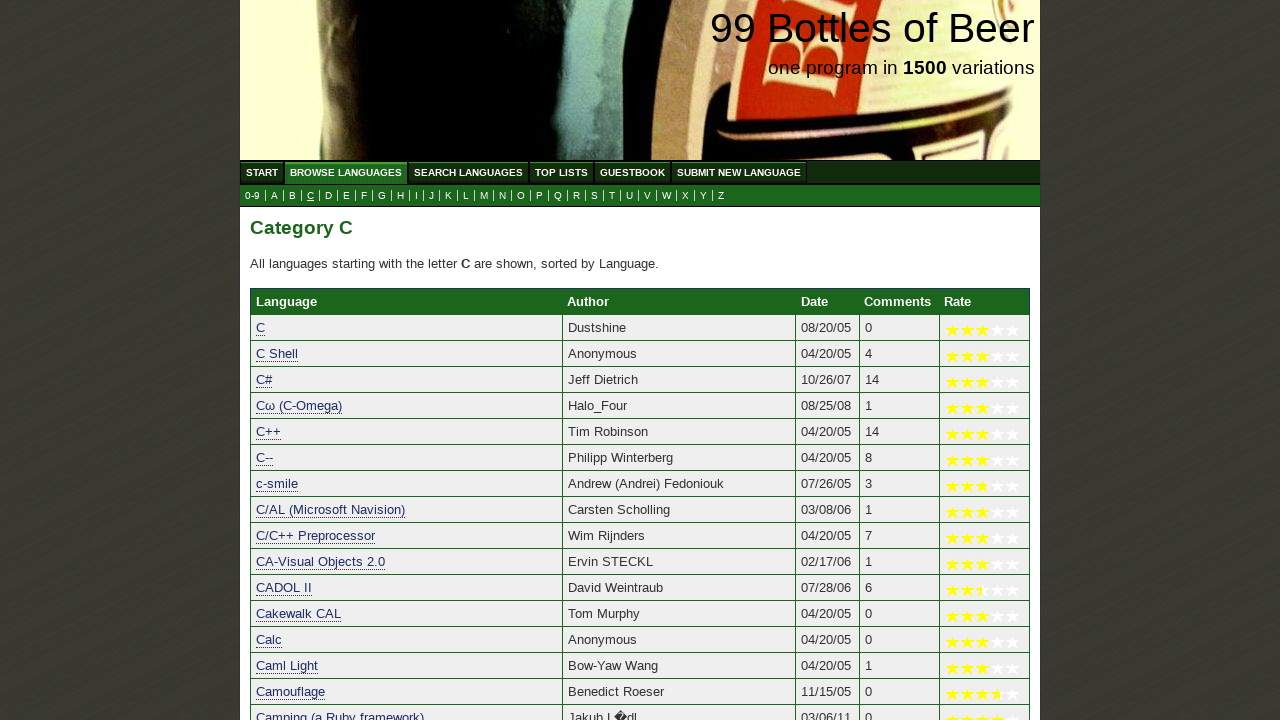

Verified 'CSP' starts with 'c'
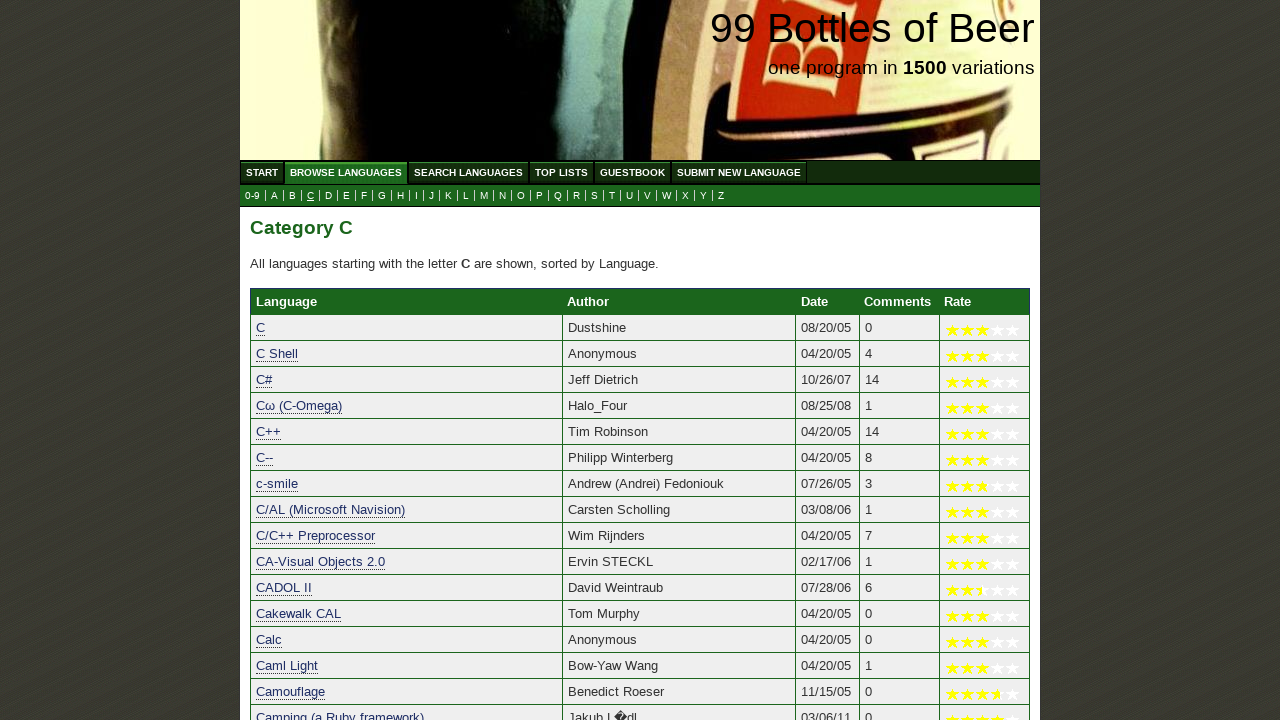

Verified 'Cupid' starts with 'c'
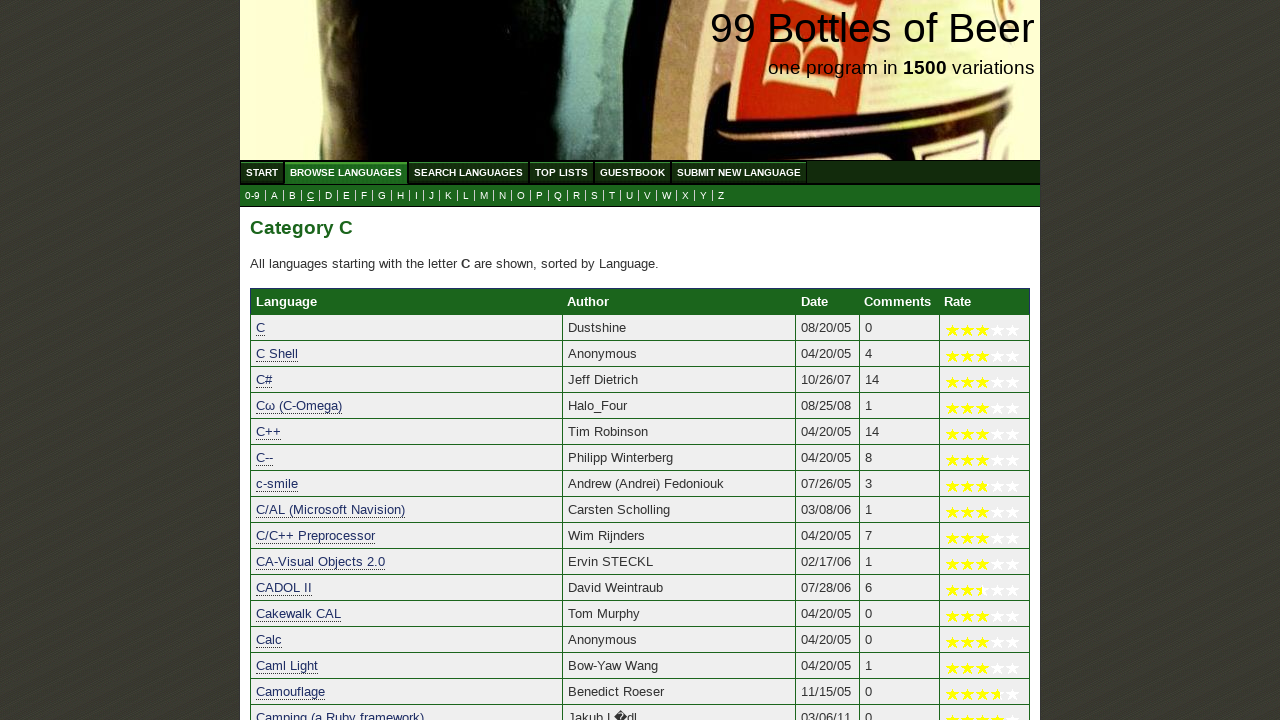

Verified 'CUPL' starts with 'c'
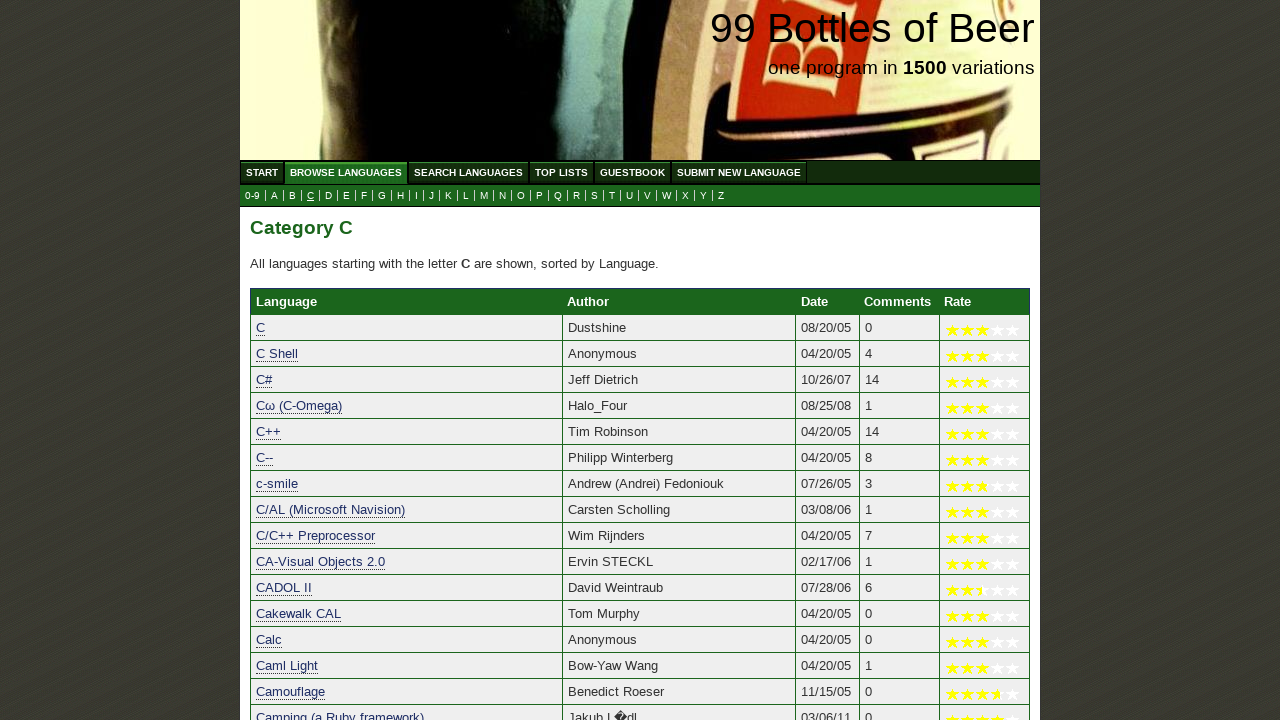

Verified 'Curl' starts with 'c'
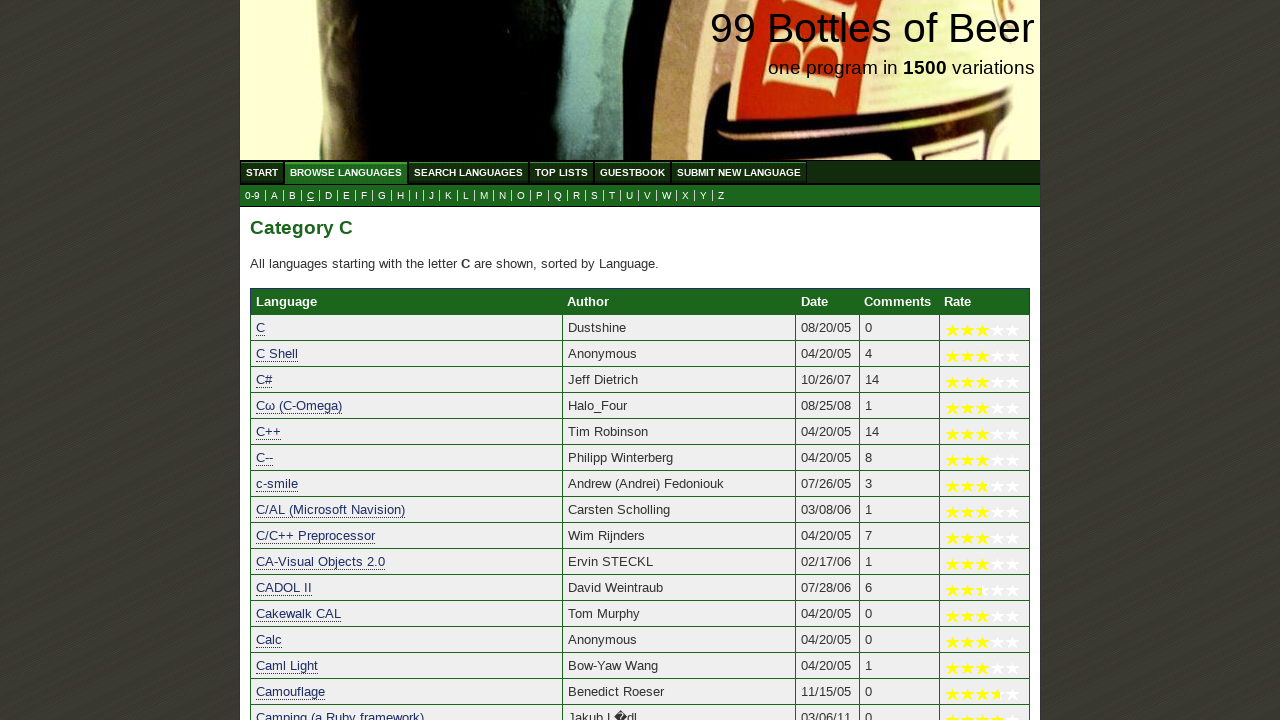

Verified 'Curry' starts with 'c'
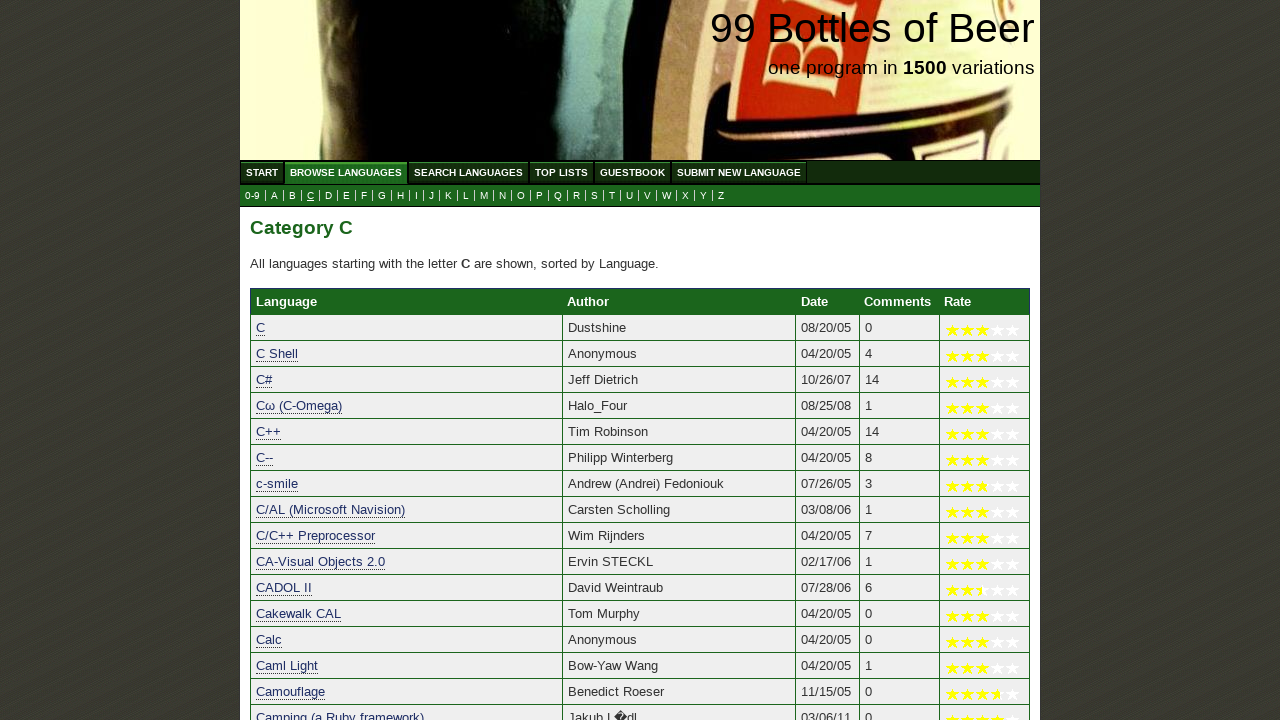

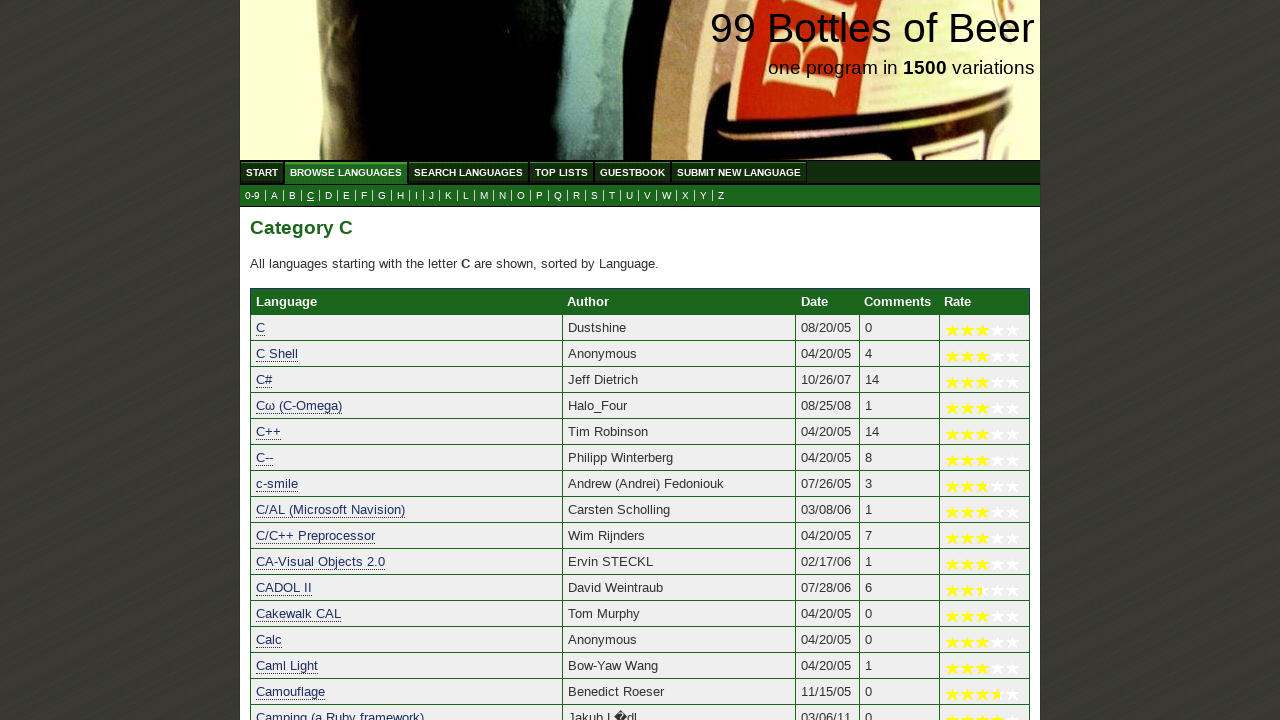